Tests a large form by filling all input fields with the same text value and then clicking the submit button.

Starting URL: http://suninjuly.github.io/huge_form.html

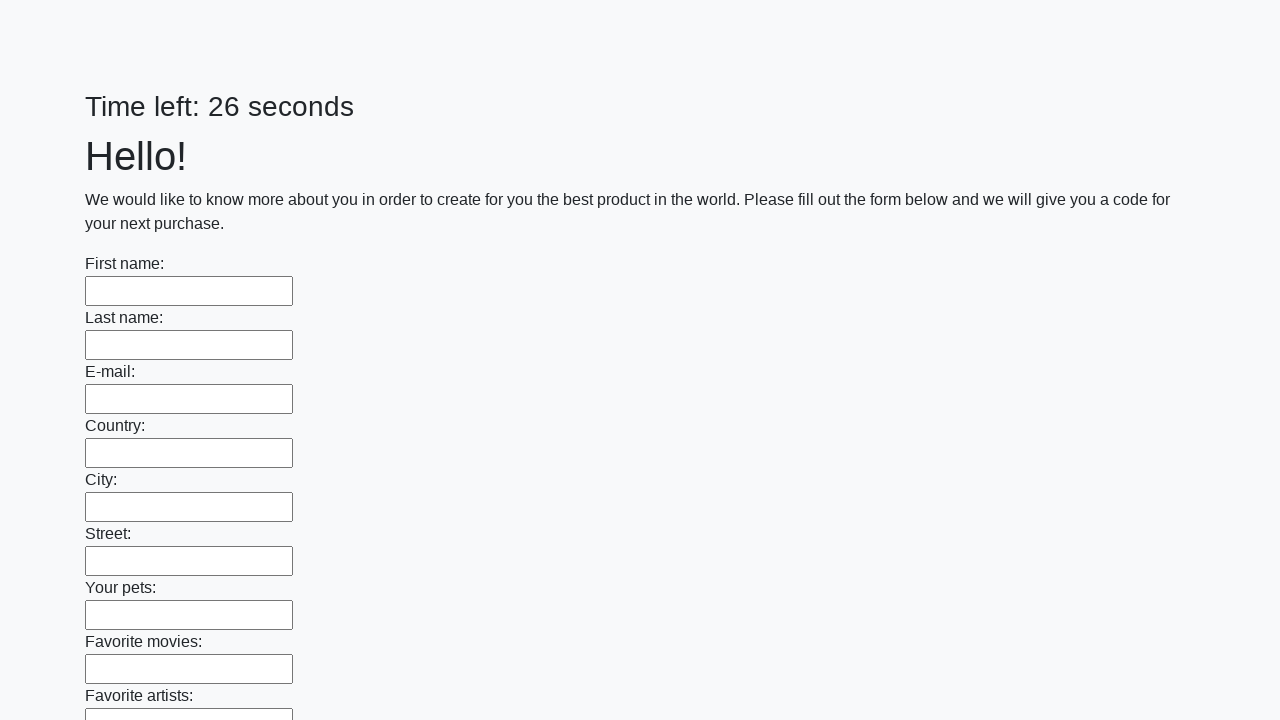

Located all input elements on the huge form
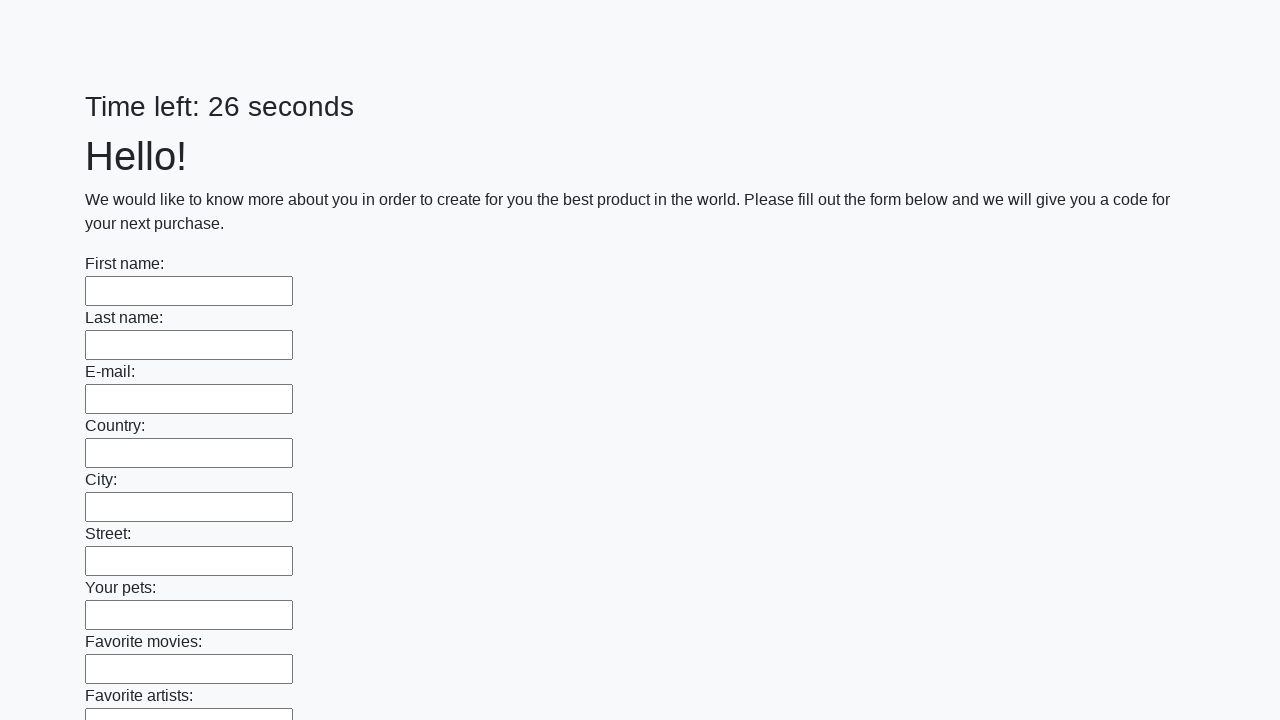

Filled an input field with 'Sample Answer' on input >> nth=0
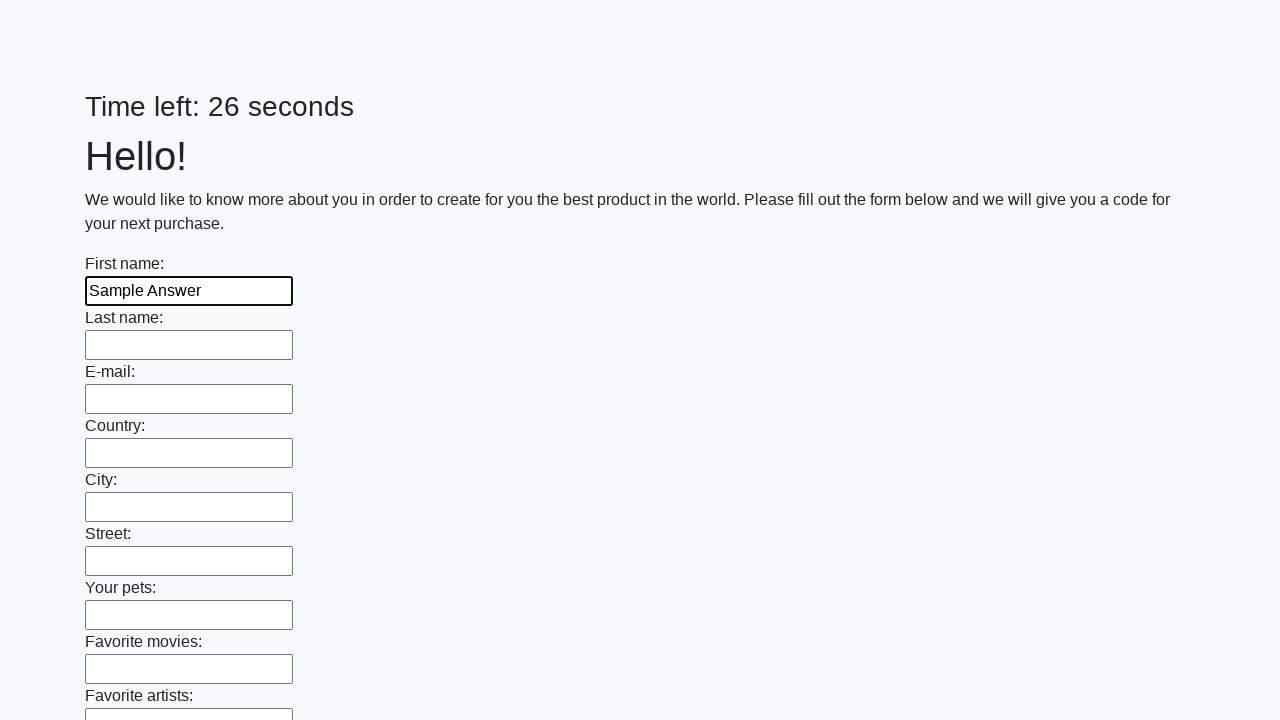

Filled an input field with 'Sample Answer' on input >> nth=1
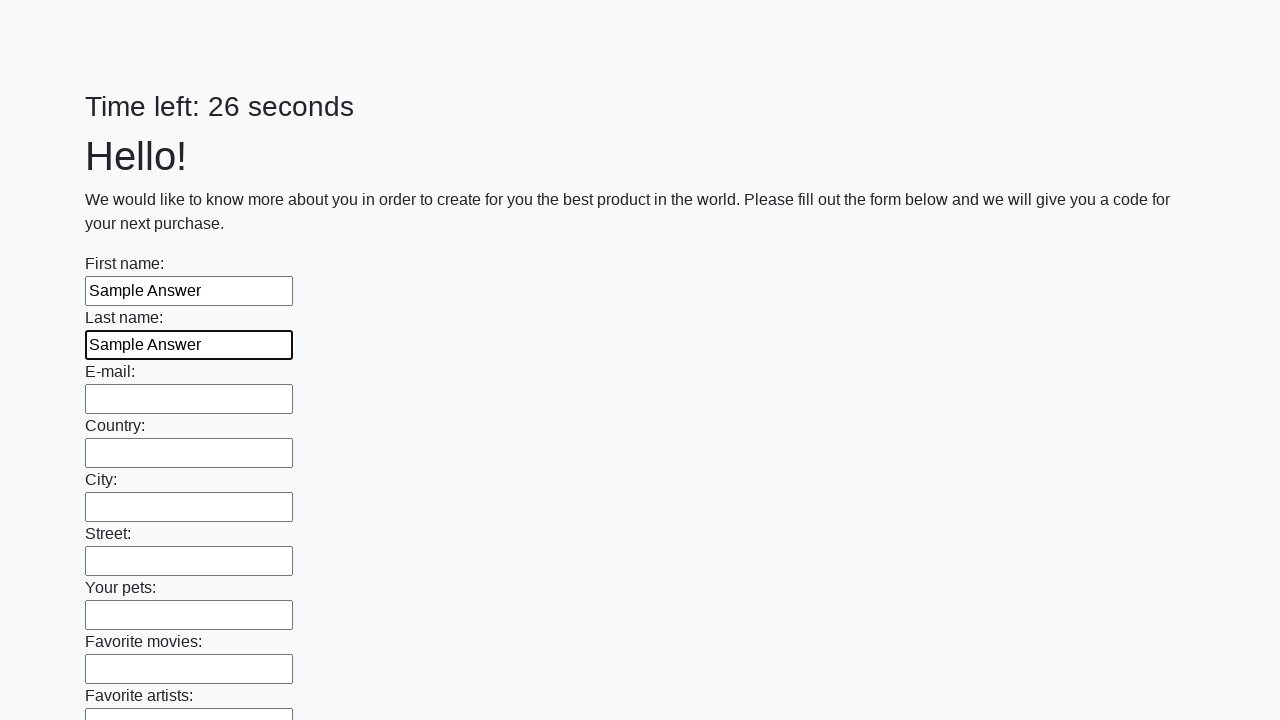

Filled an input field with 'Sample Answer' on input >> nth=2
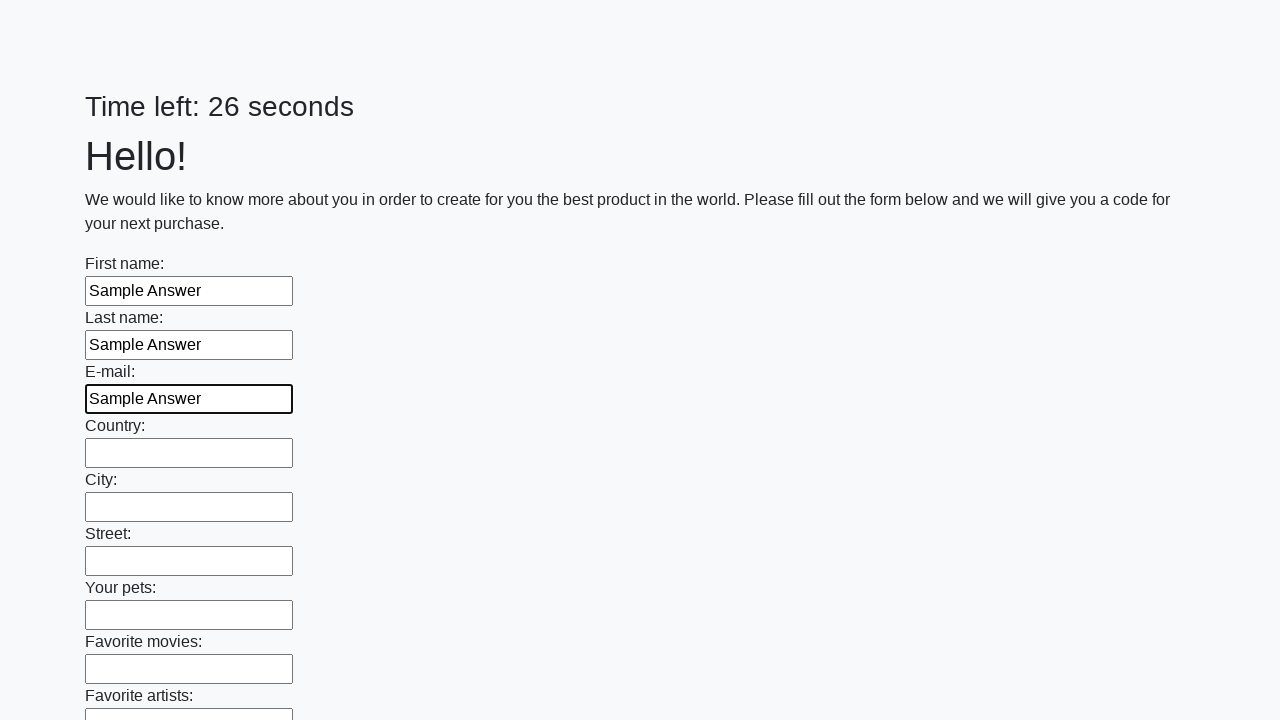

Filled an input field with 'Sample Answer' on input >> nth=3
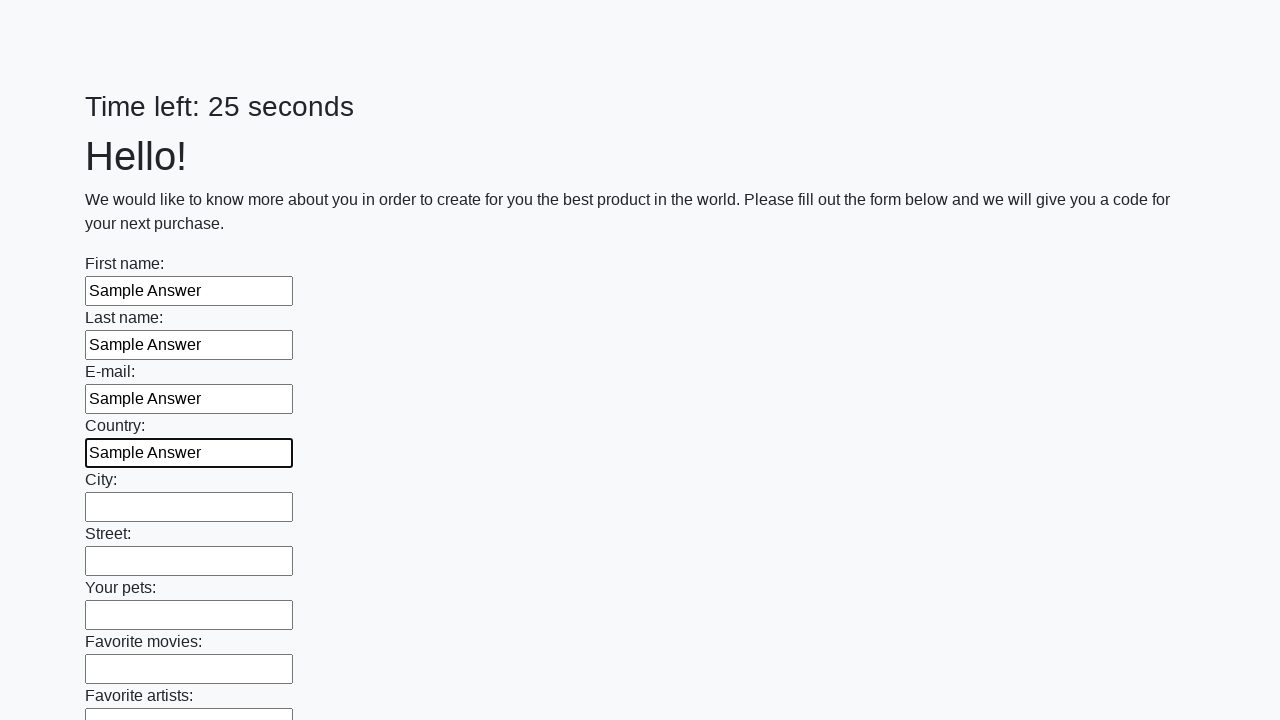

Filled an input field with 'Sample Answer' on input >> nth=4
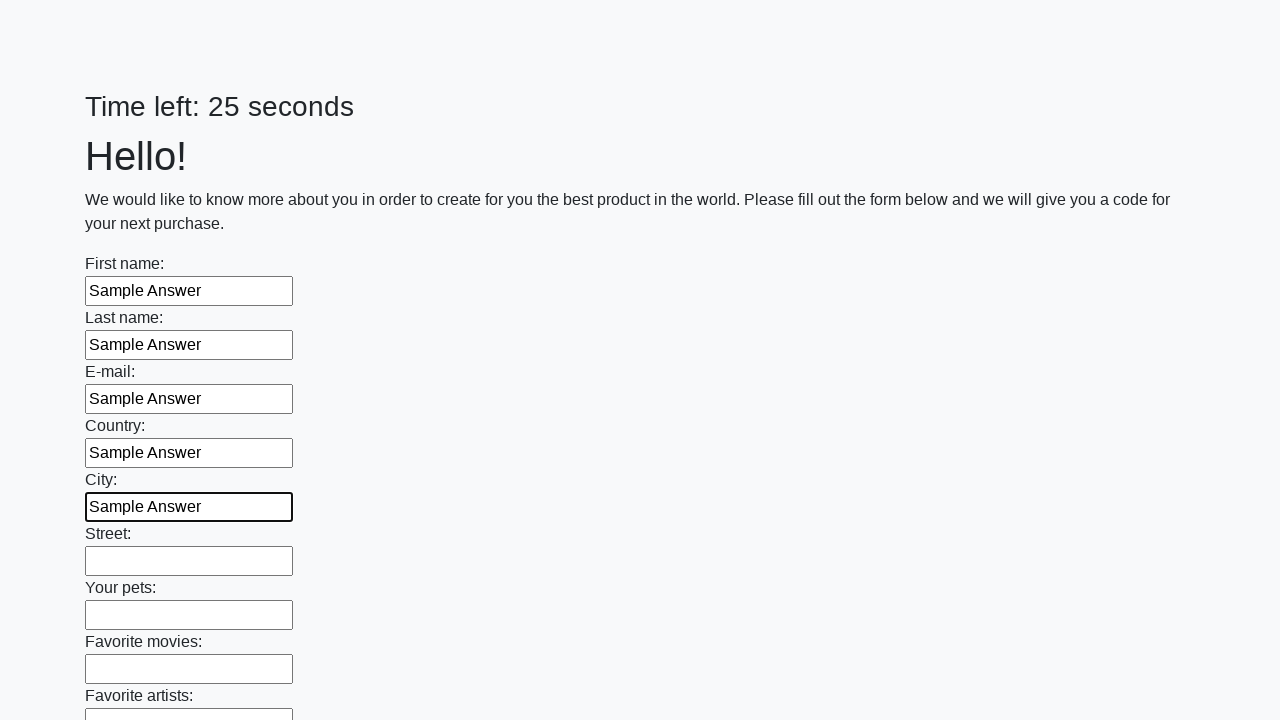

Filled an input field with 'Sample Answer' on input >> nth=5
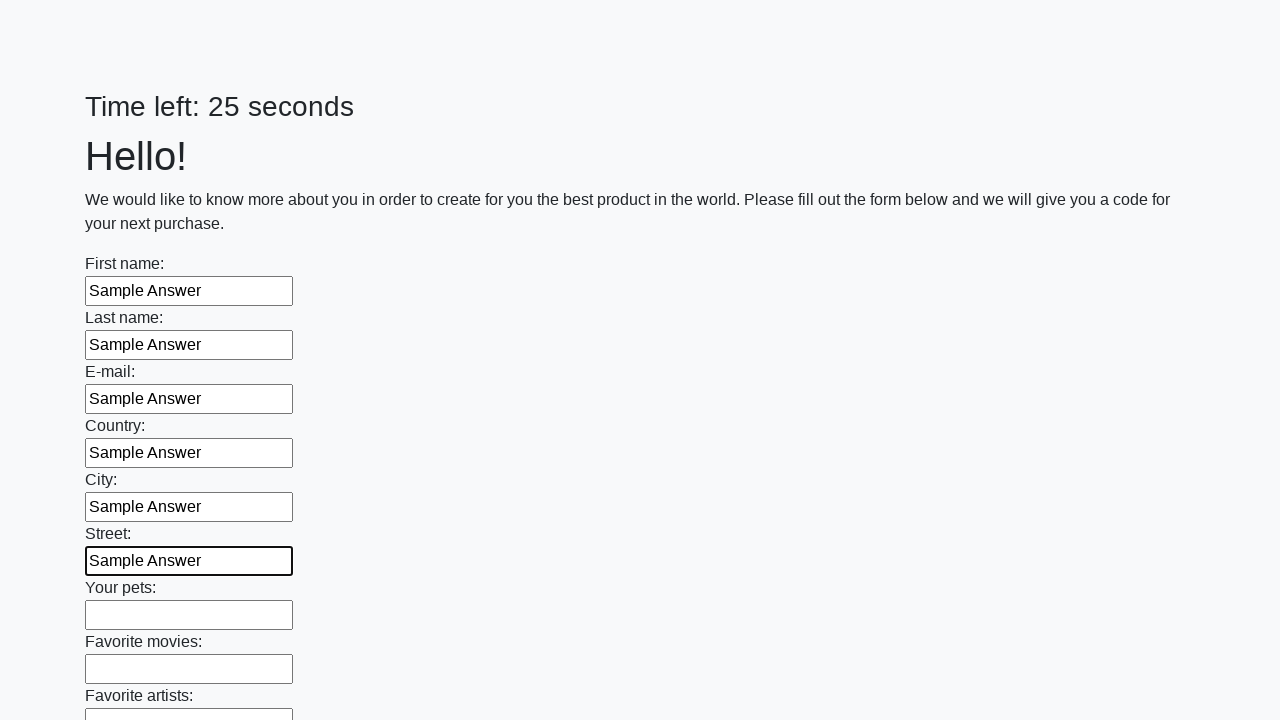

Filled an input field with 'Sample Answer' on input >> nth=6
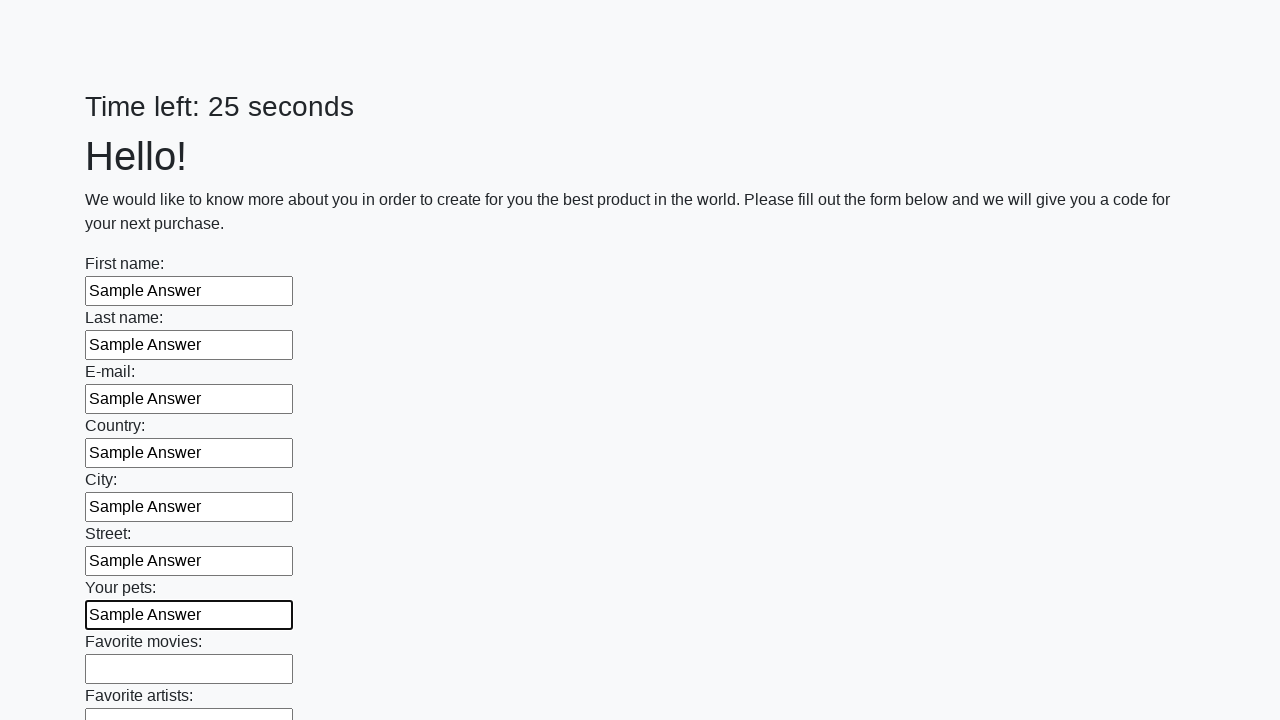

Filled an input field with 'Sample Answer' on input >> nth=7
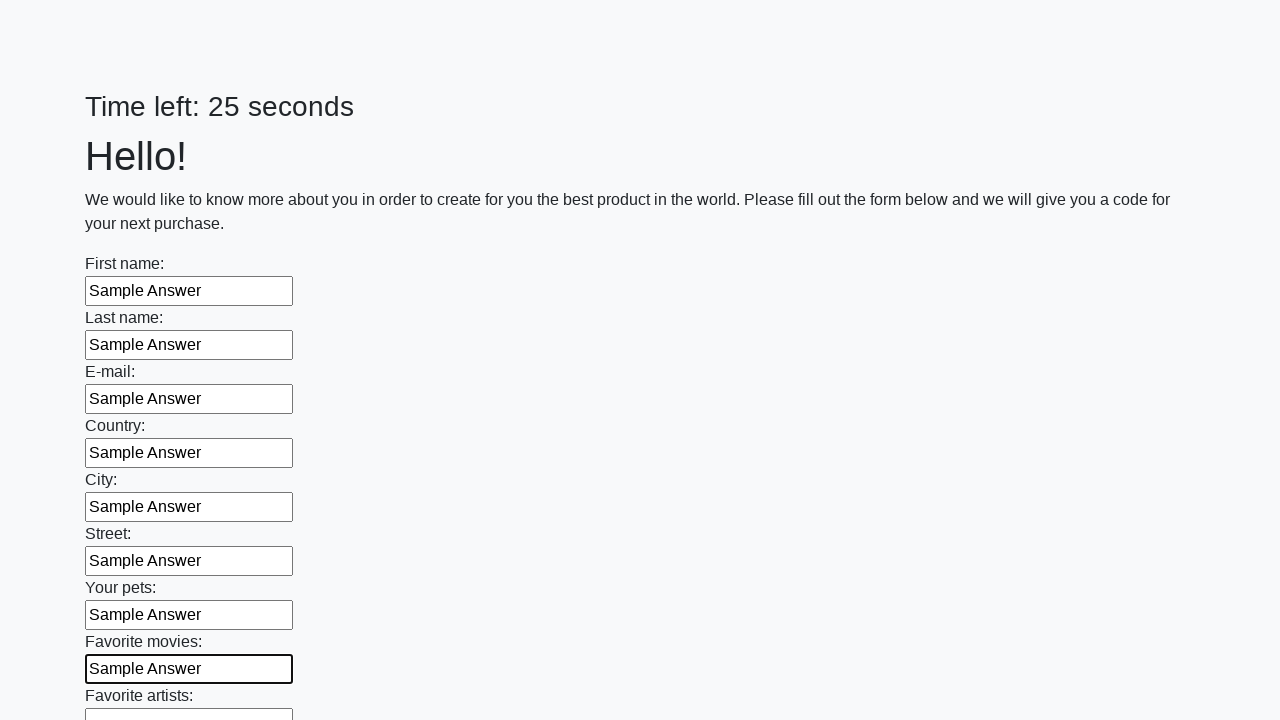

Filled an input field with 'Sample Answer' on input >> nth=8
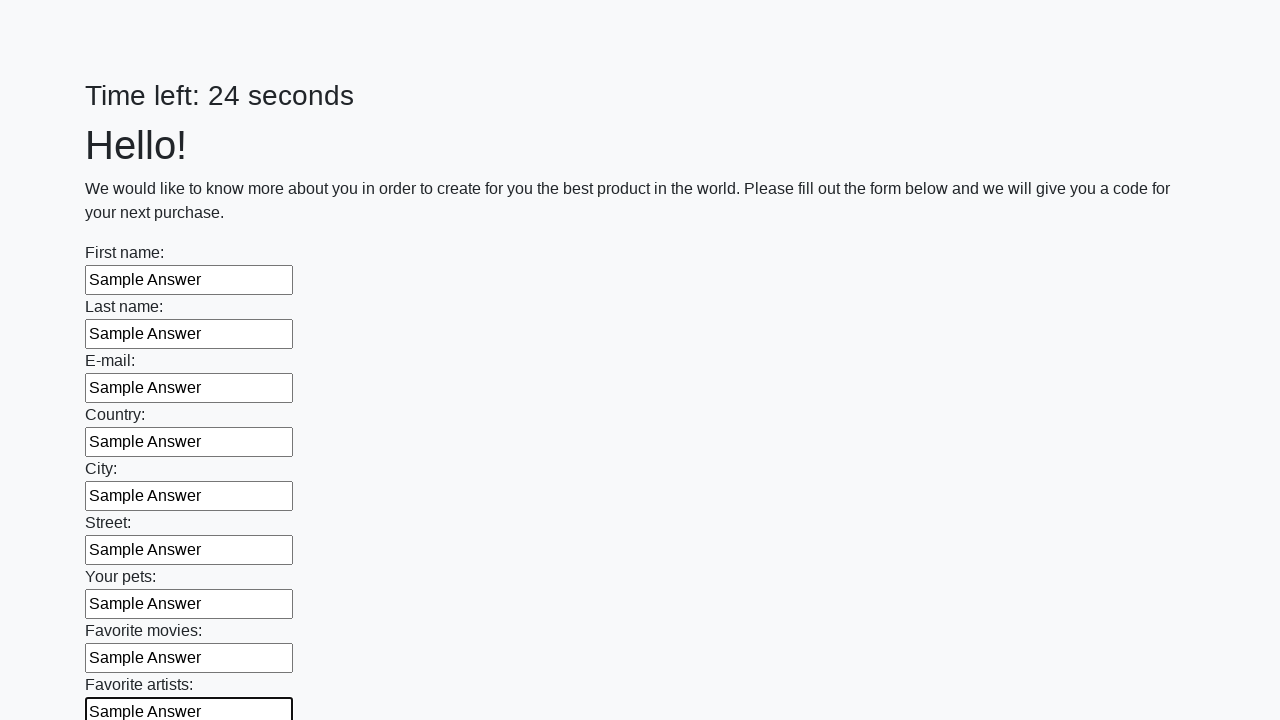

Filled an input field with 'Sample Answer' on input >> nth=9
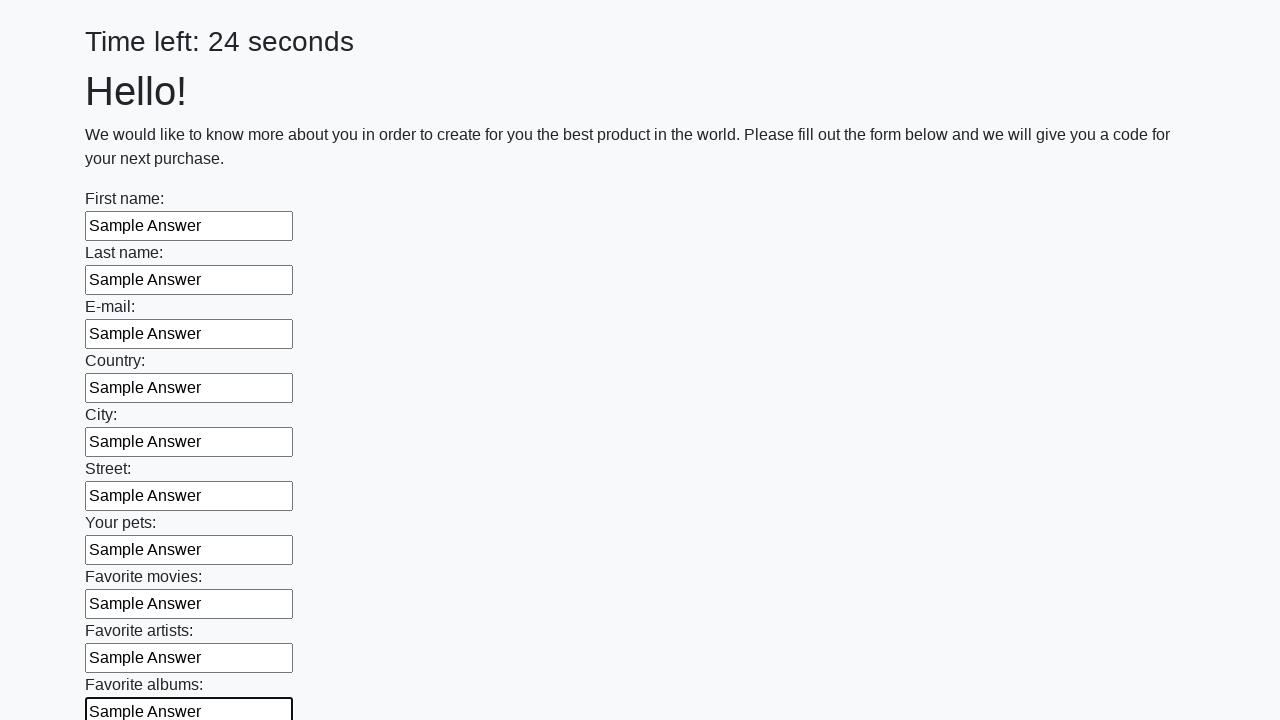

Filled an input field with 'Sample Answer' on input >> nth=10
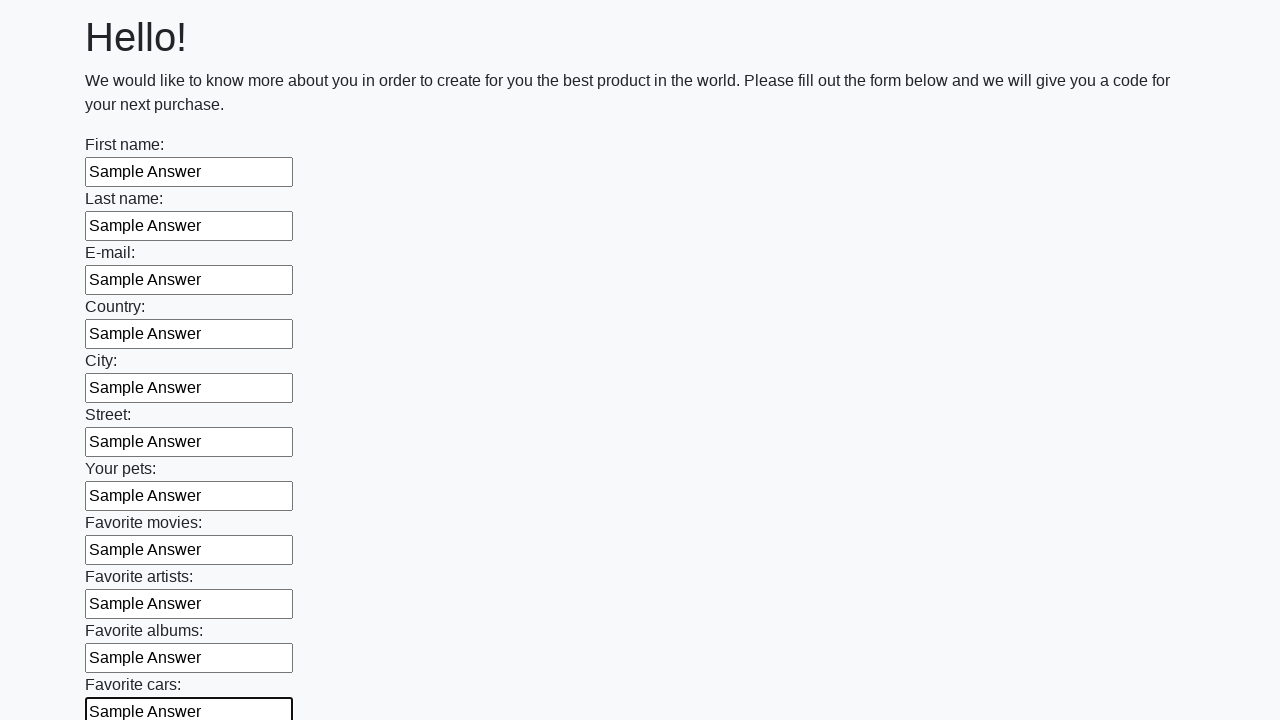

Filled an input field with 'Sample Answer' on input >> nth=11
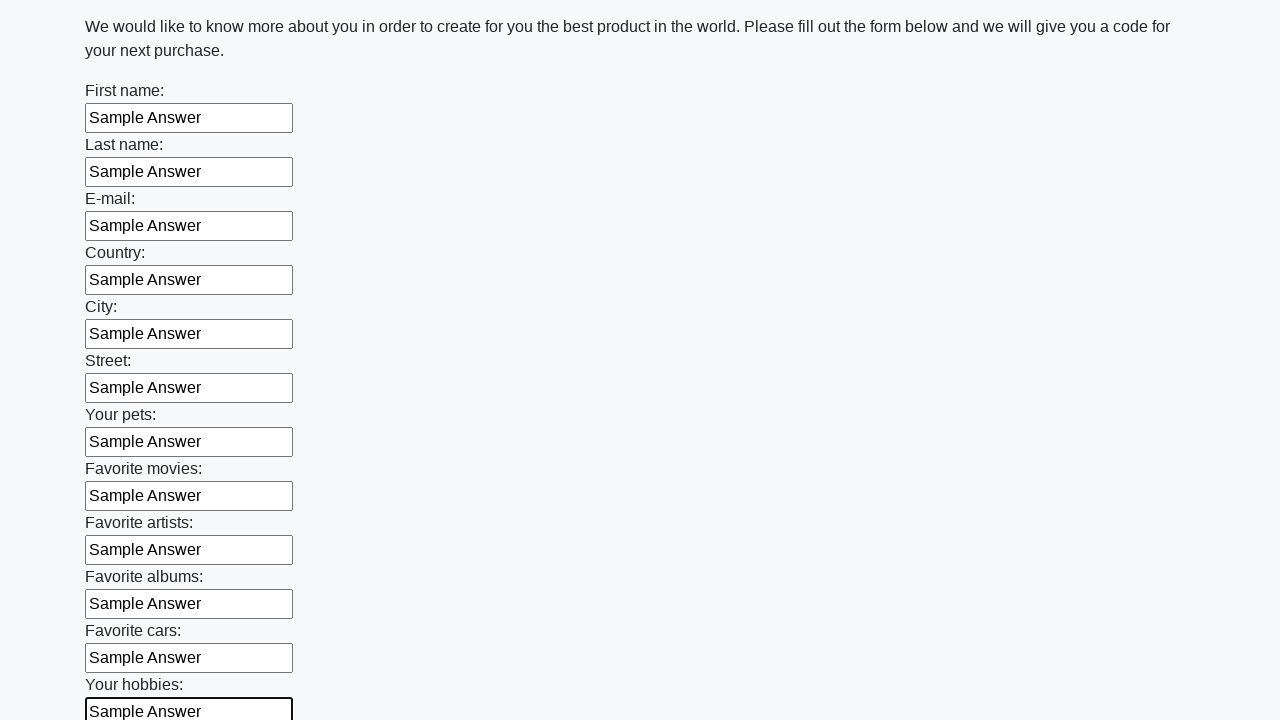

Filled an input field with 'Sample Answer' on input >> nth=12
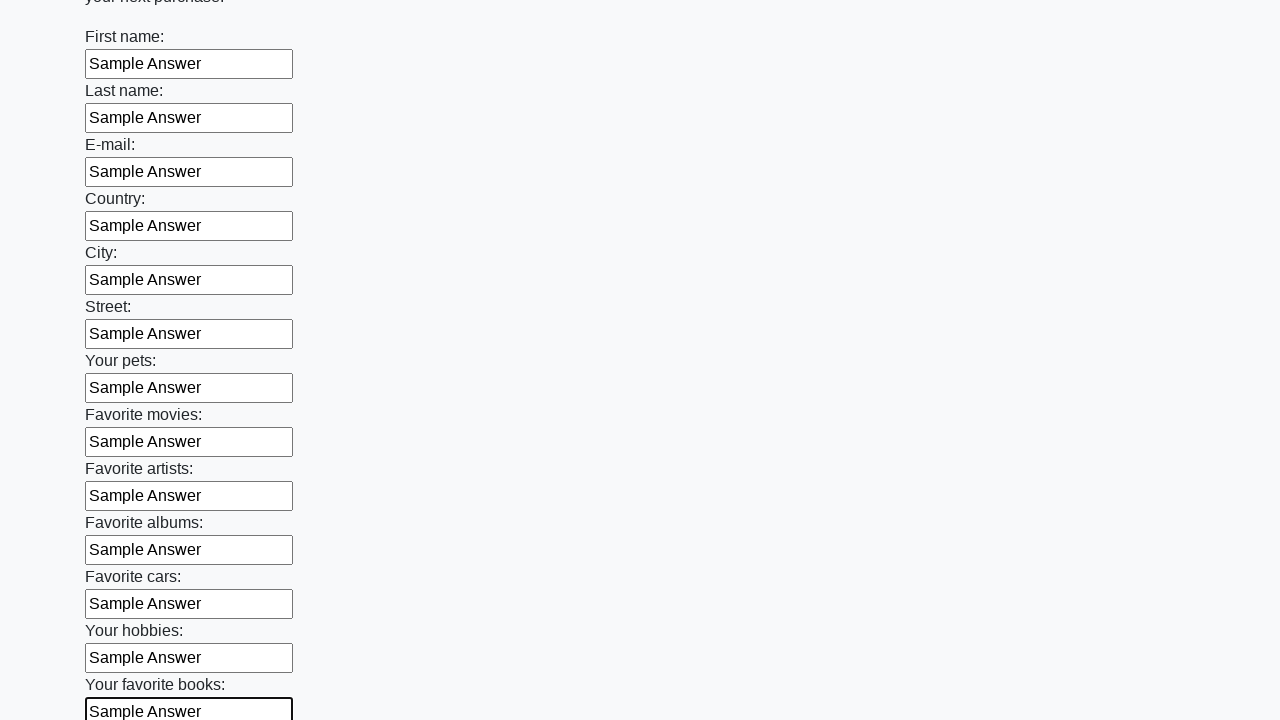

Filled an input field with 'Sample Answer' on input >> nth=13
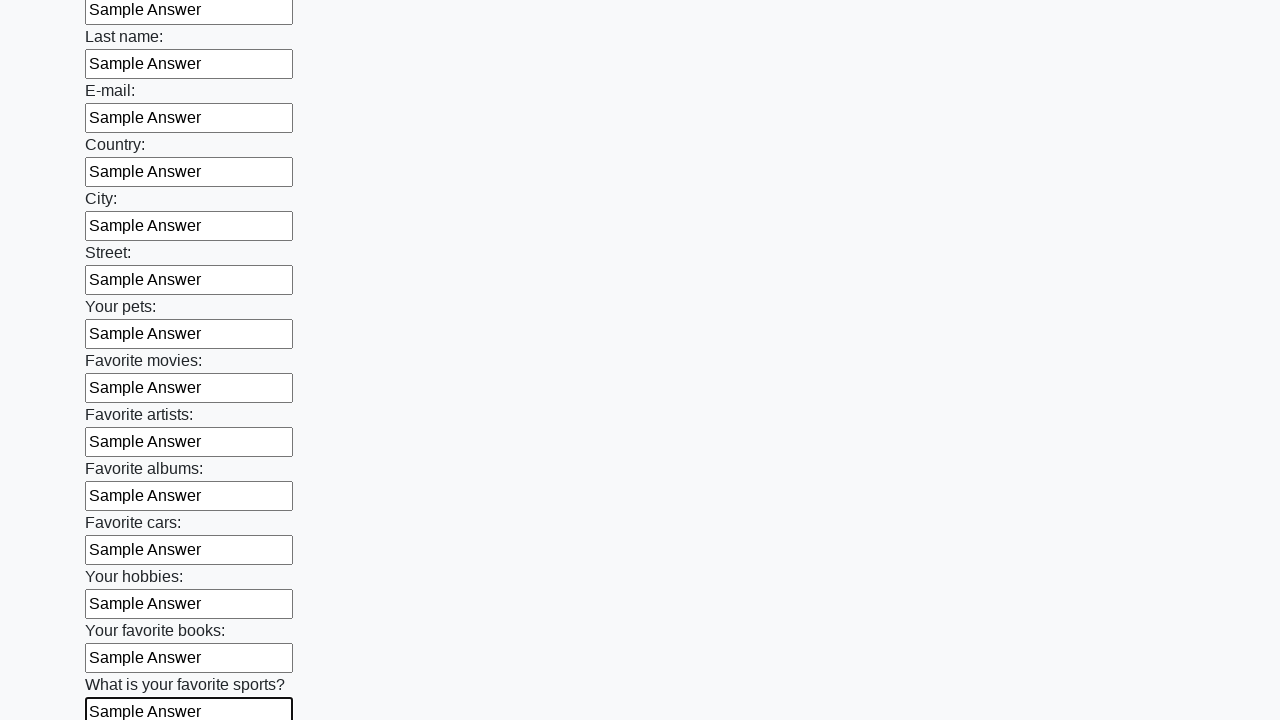

Filled an input field with 'Sample Answer' on input >> nth=14
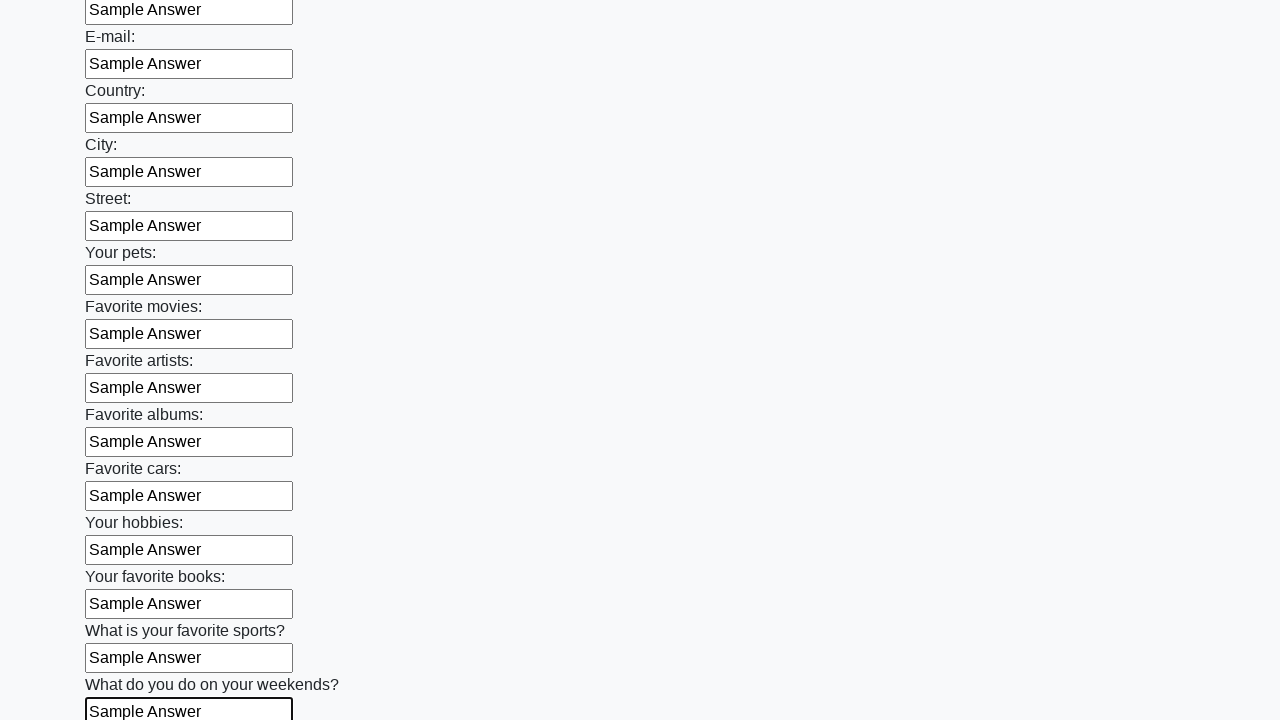

Filled an input field with 'Sample Answer' on input >> nth=15
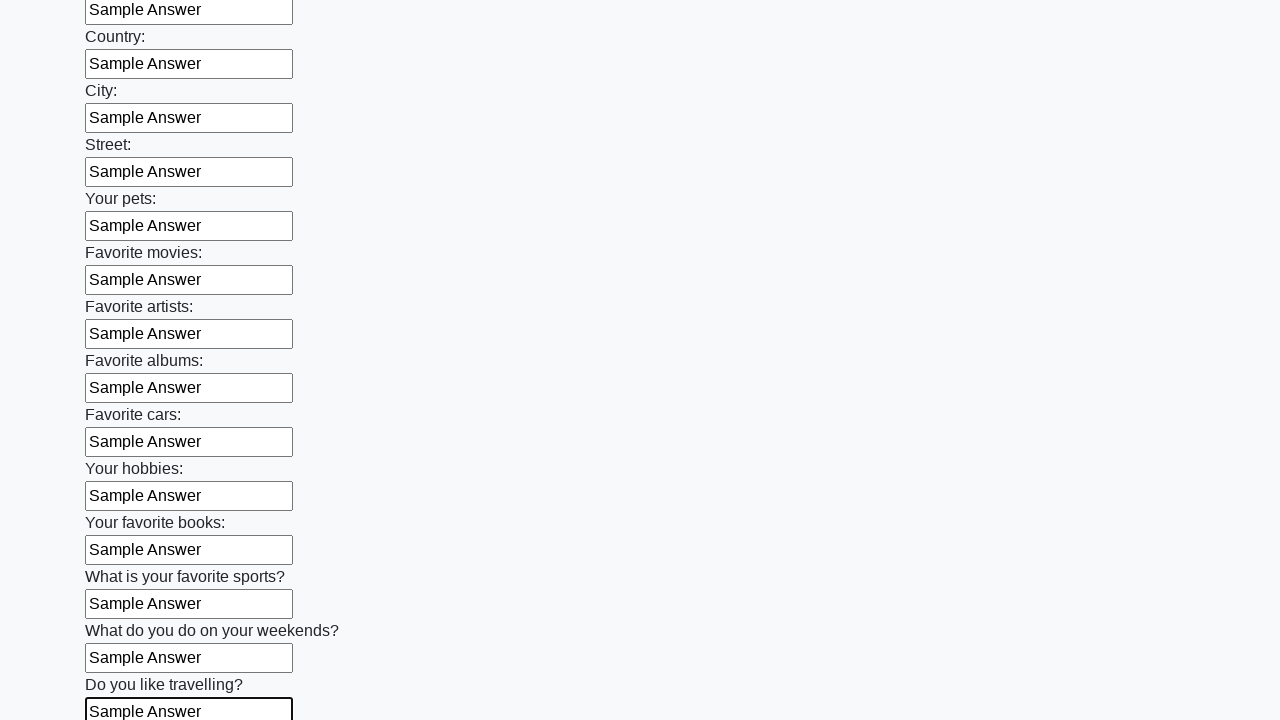

Filled an input field with 'Sample Answer' on input >> nth=16
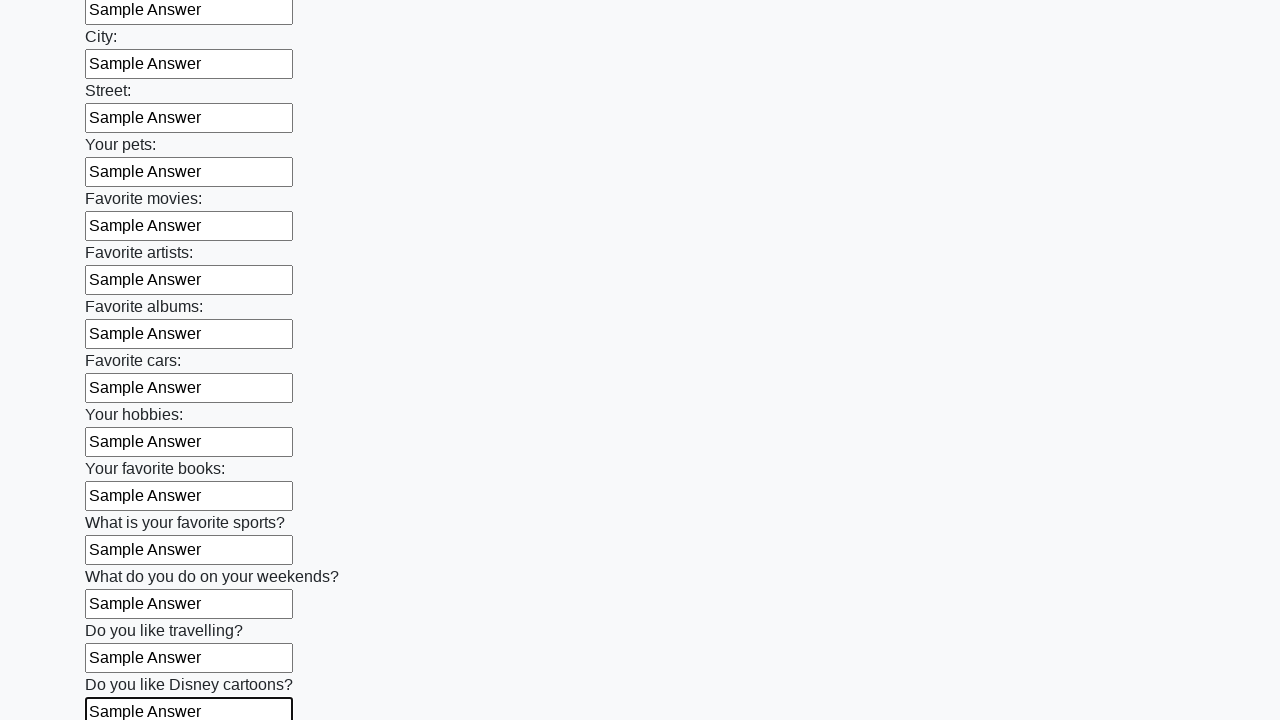

Filled an input field with 'Sample Answer' on input >> nth=17
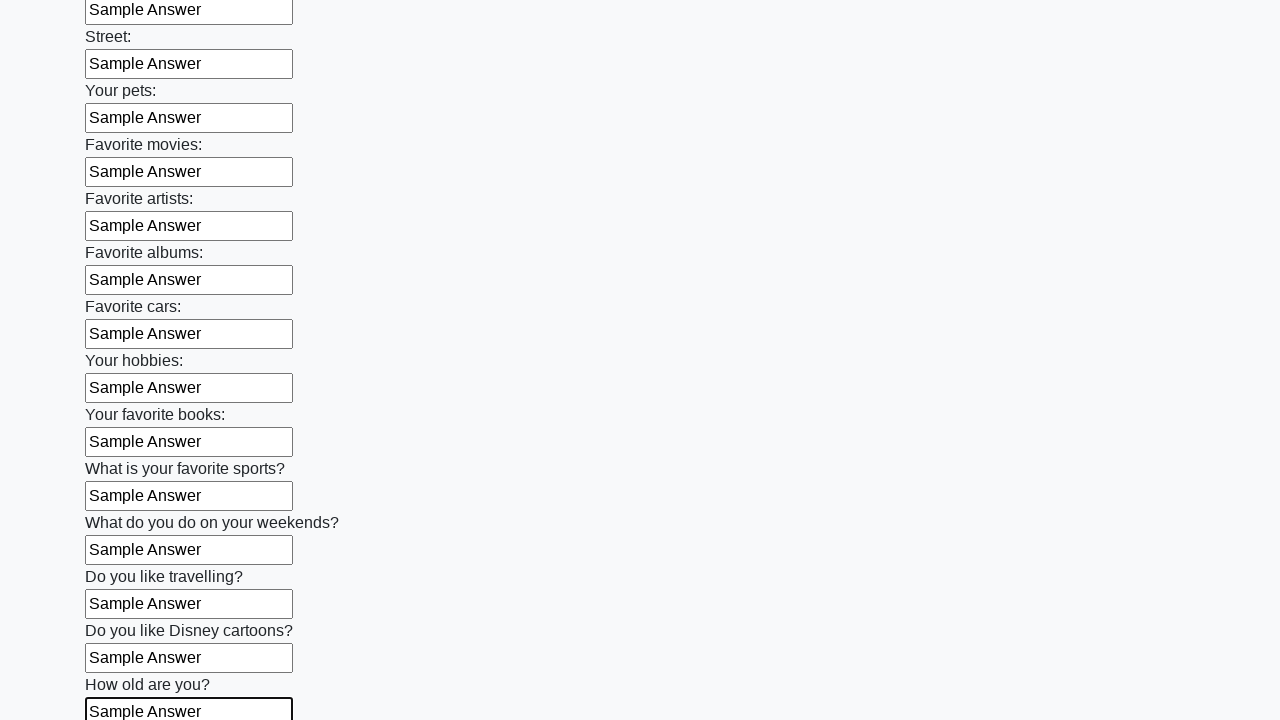

Filled an input field with 'Sample Answer' on input >> nth=18
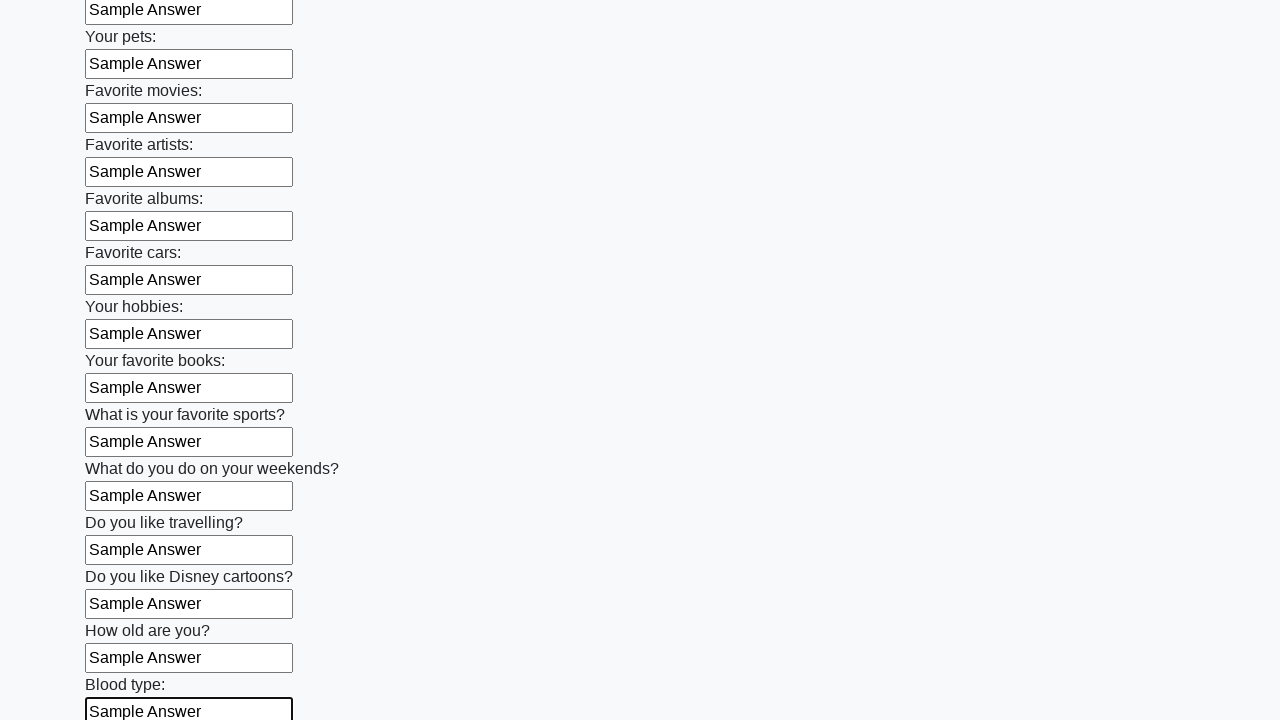

Filled an input field with 'Sample Answer' on input >> nth=19
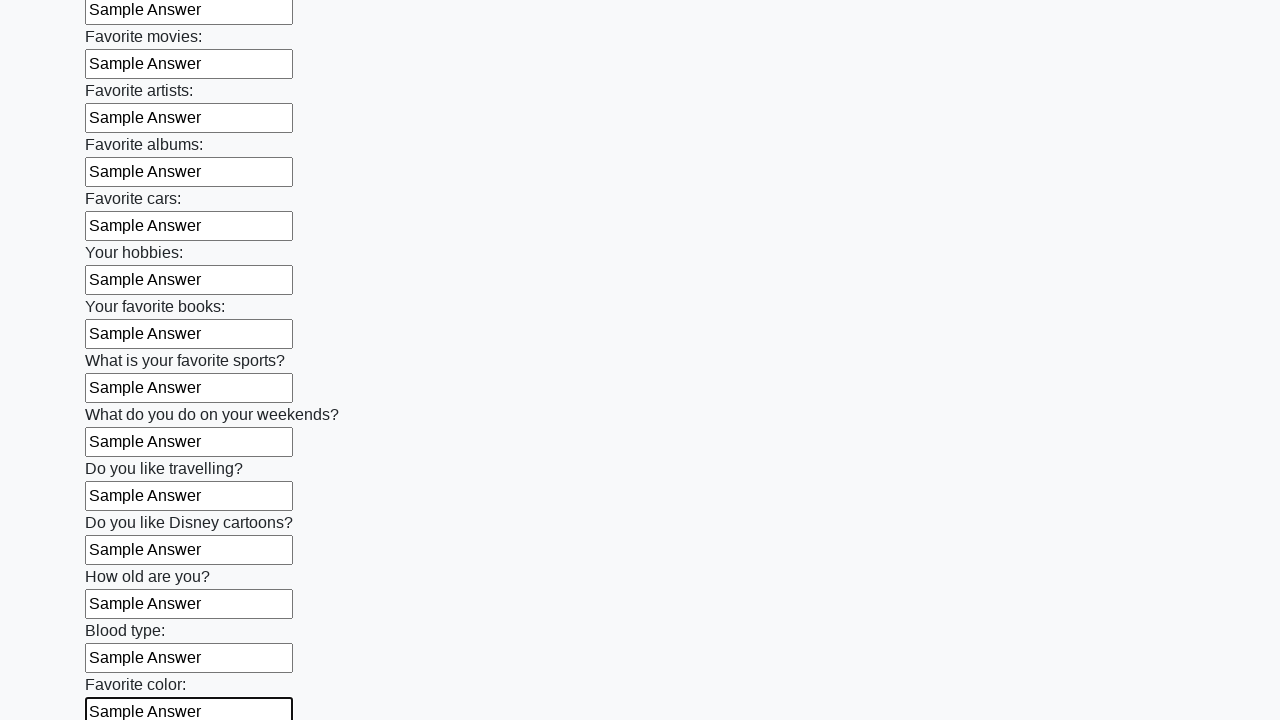

Filled an input field with 'Sample Answer' on input >> nth=20
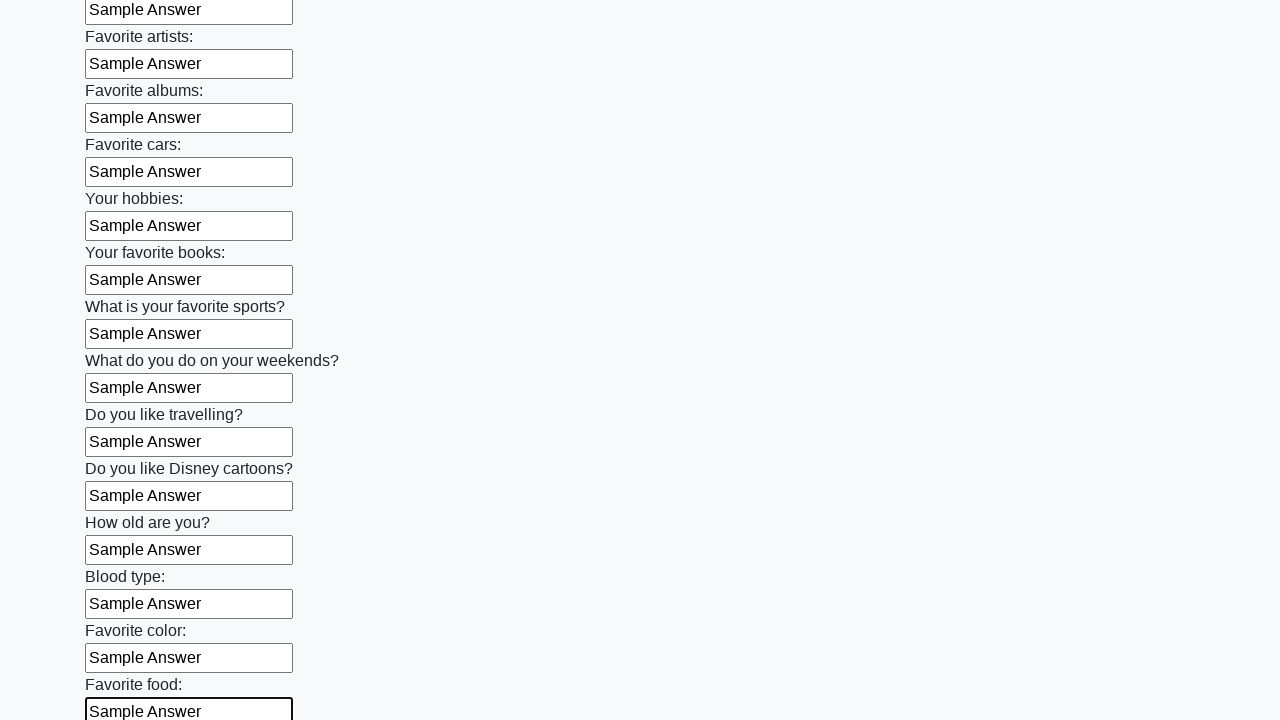

Filled an input field with 'Sample Answer' on input >> nth=21
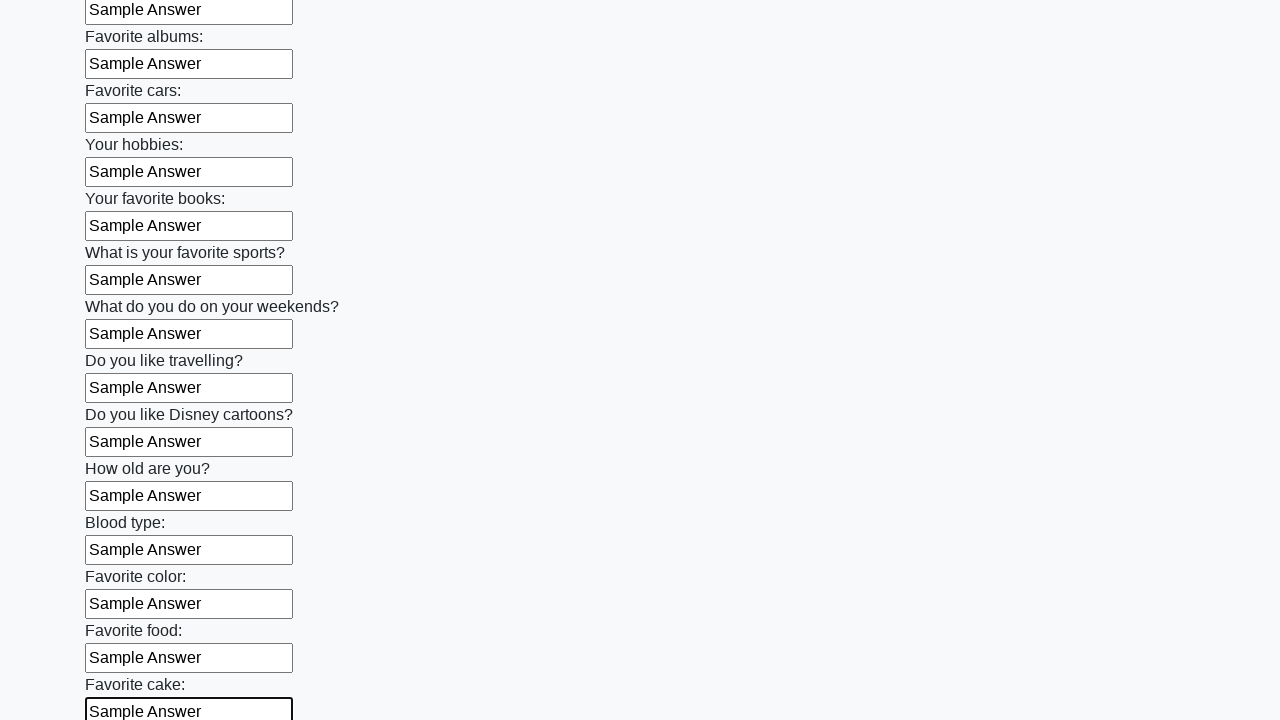

Filled an input field with 'Sample Answer' on input >> nth=22
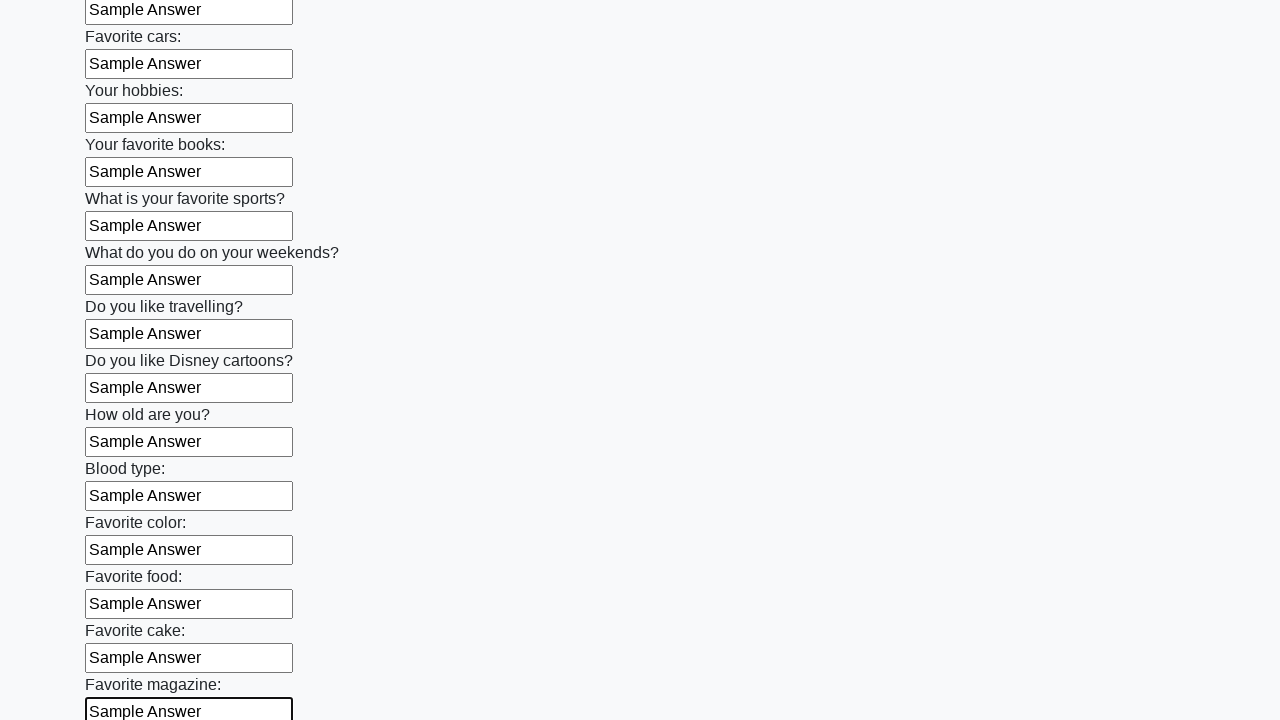

Filled an input field with 'Sample Answer' on input >> nth=23
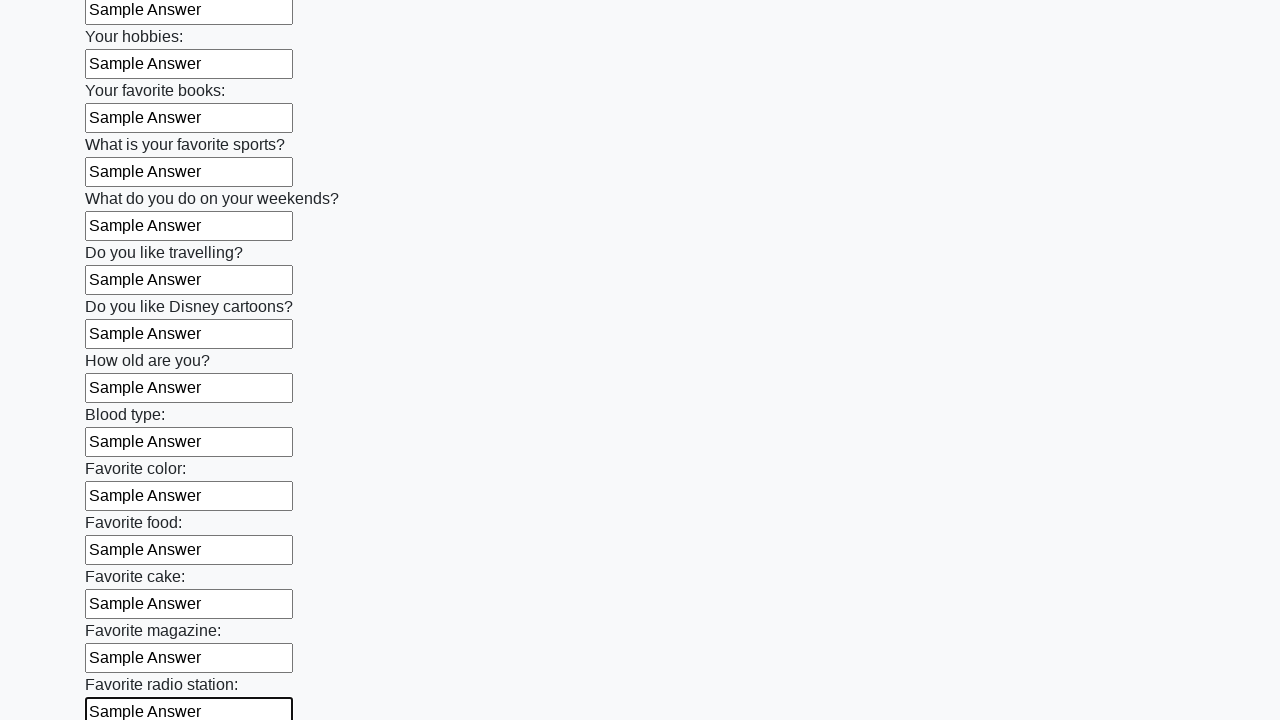

Filled an input field with 'Sample Answer' on input >> nth=24
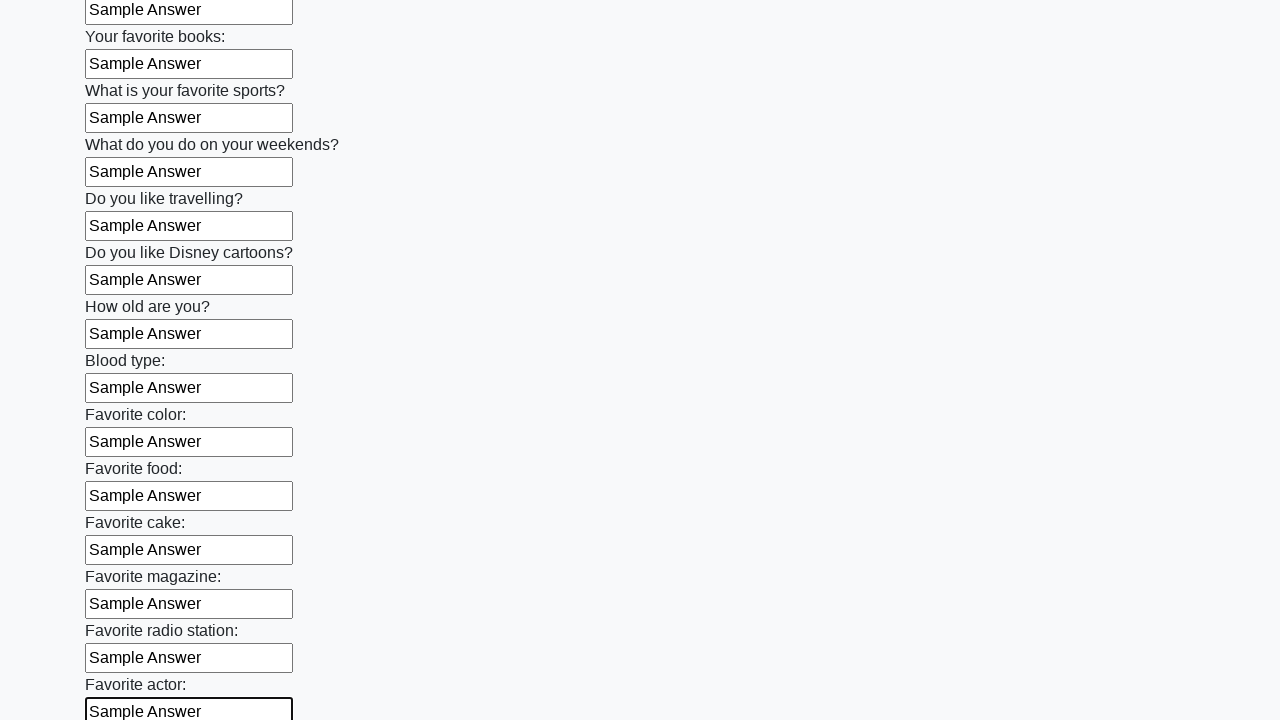

Filled an input field with 'Sample Answer' on input >> nth=25
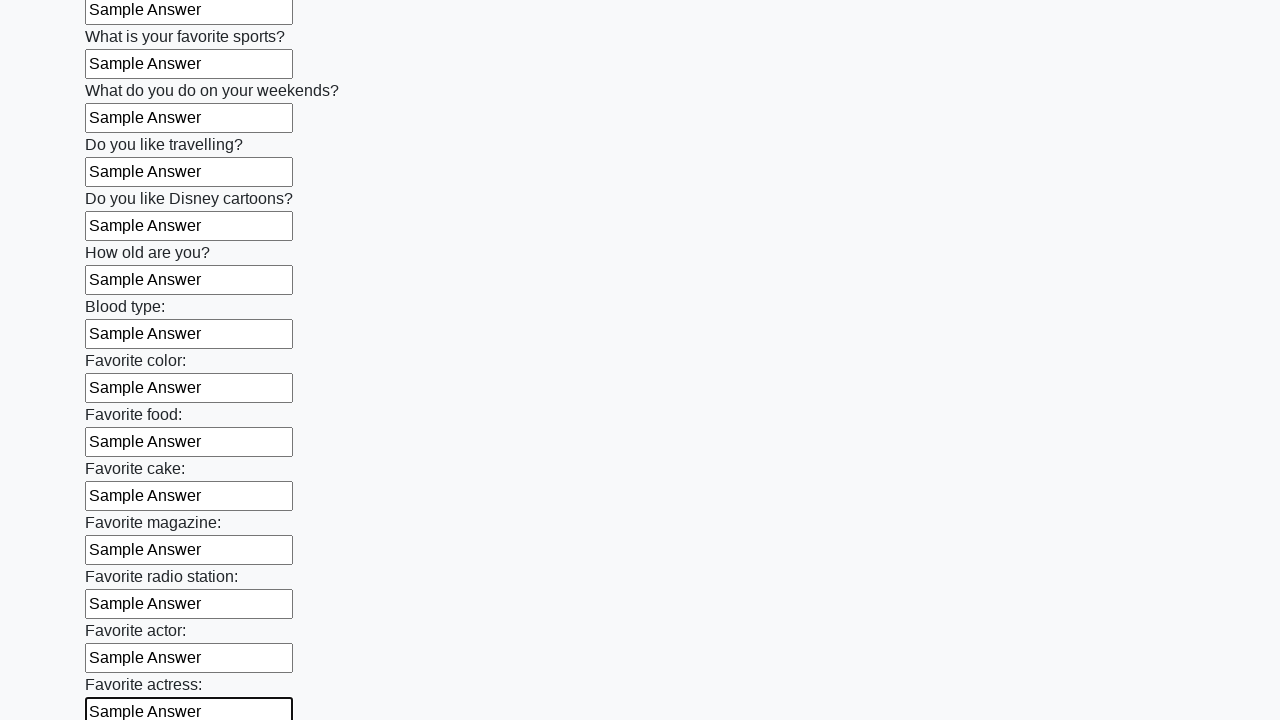

Filled an input field with 'Sample Answer' on input >> nth=26
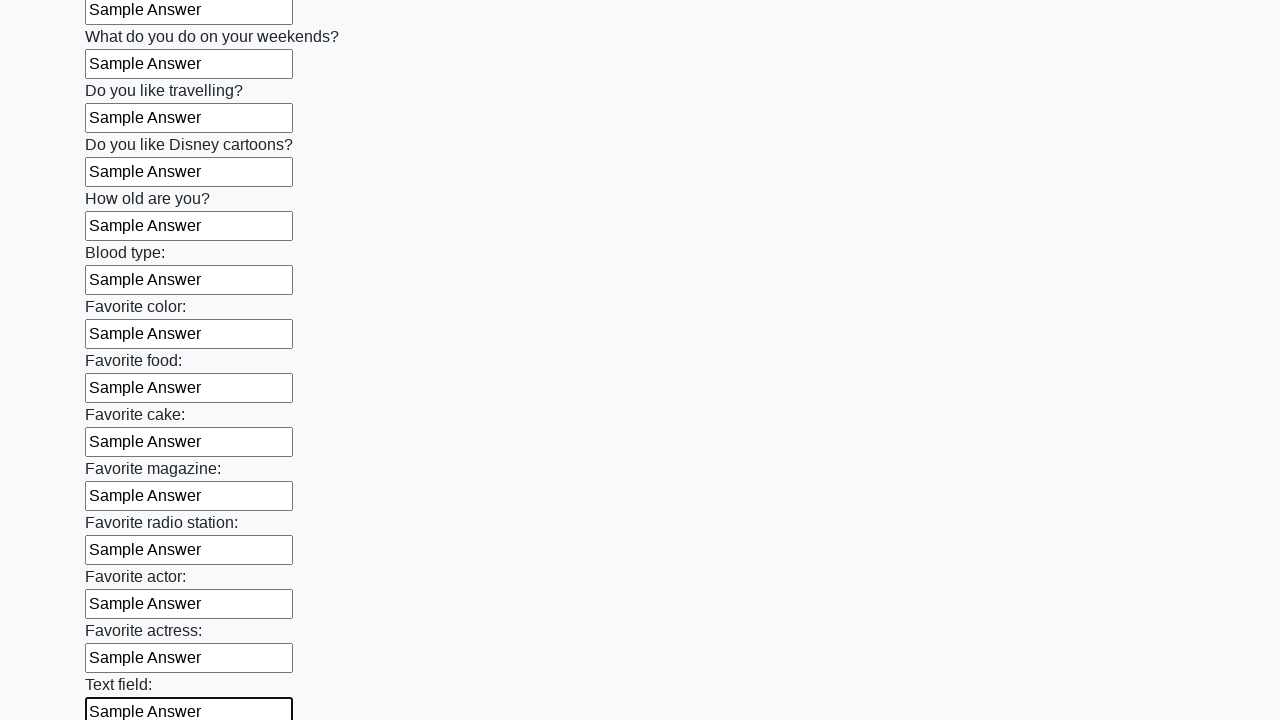

Filled an input field with 'Sample Answer' on input >> nth=27
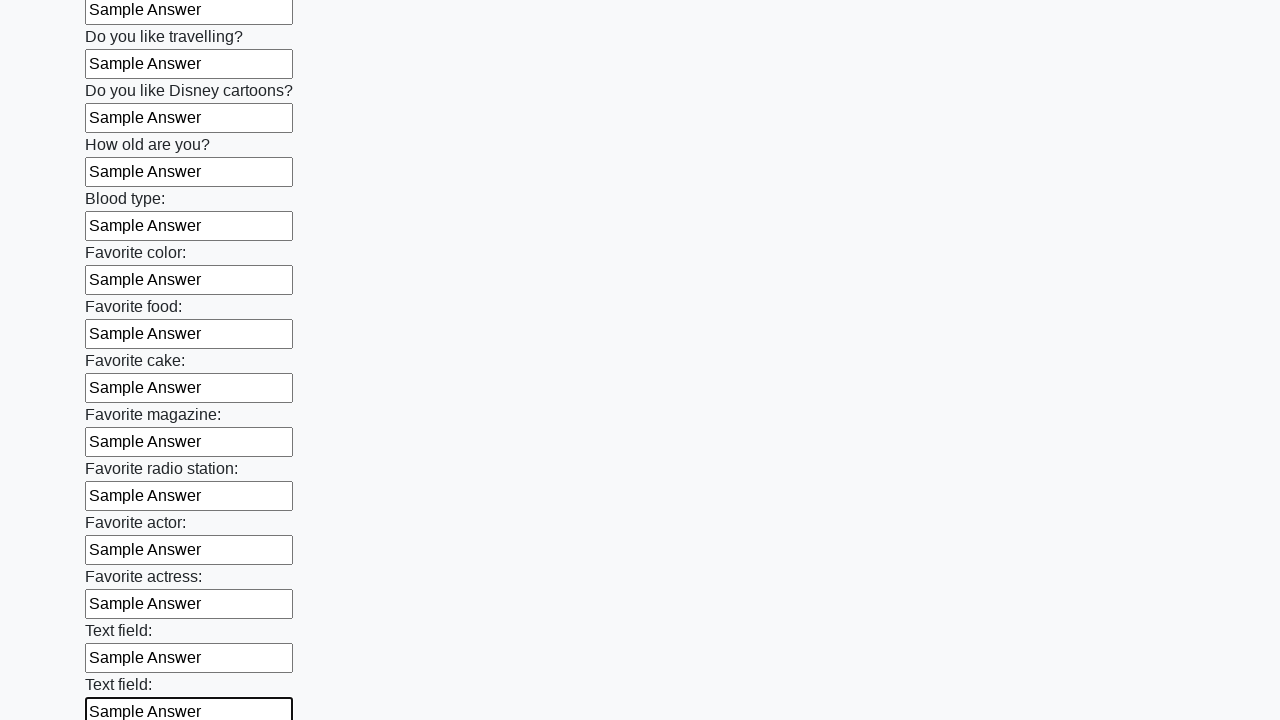

Filled an input field with 'Sample Answer' on input >> nth=28
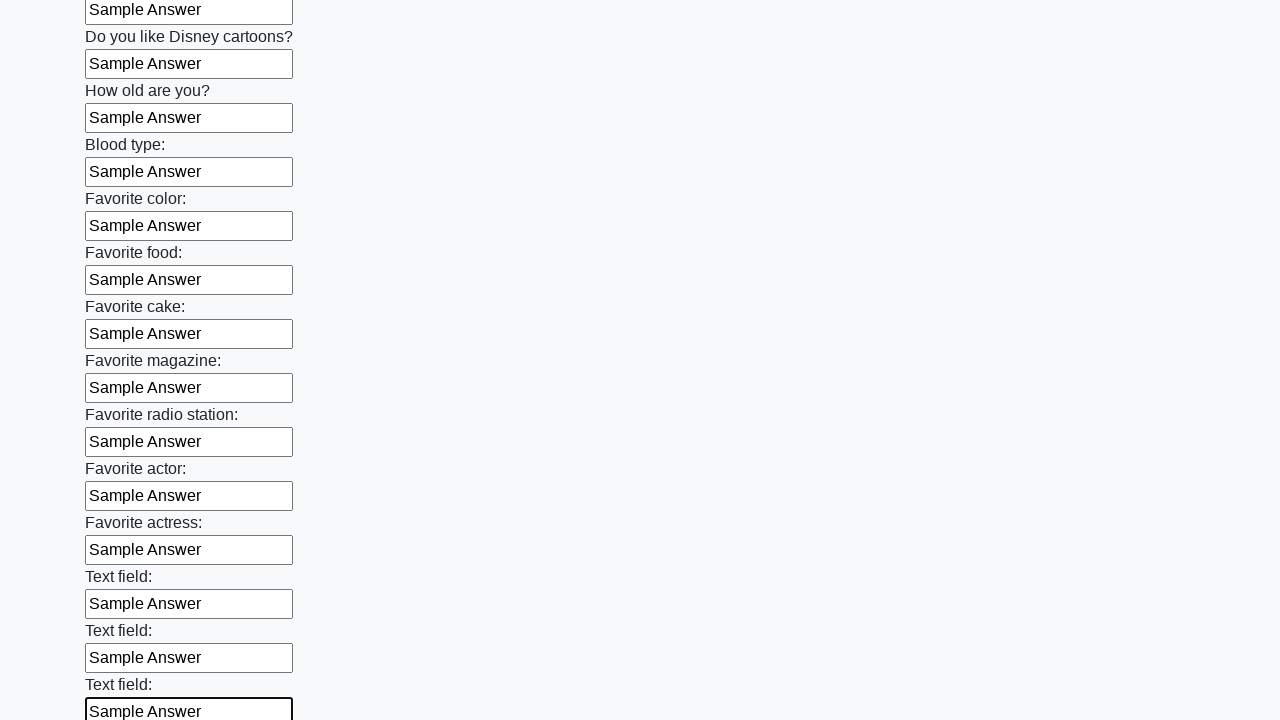

Filled an input field with 'Sample Answer' on input >> nth=29
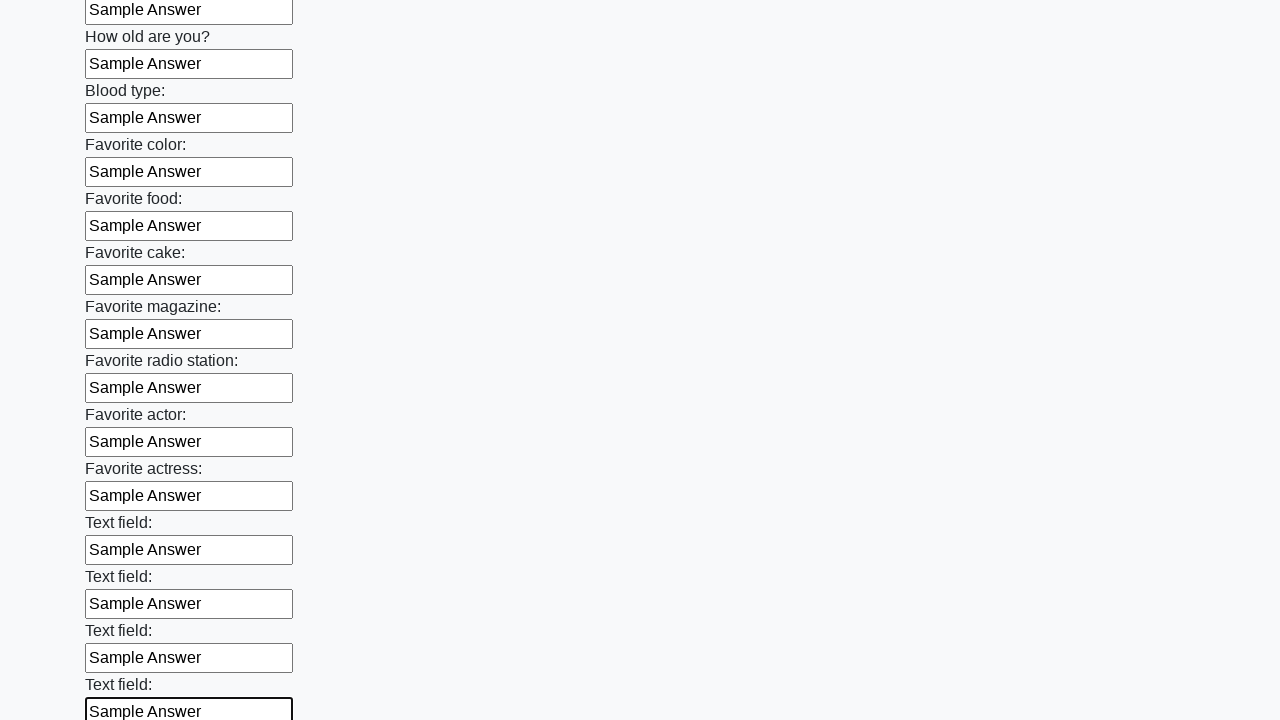

Filled an input field with 'Sample Answer' on input >> nth=30
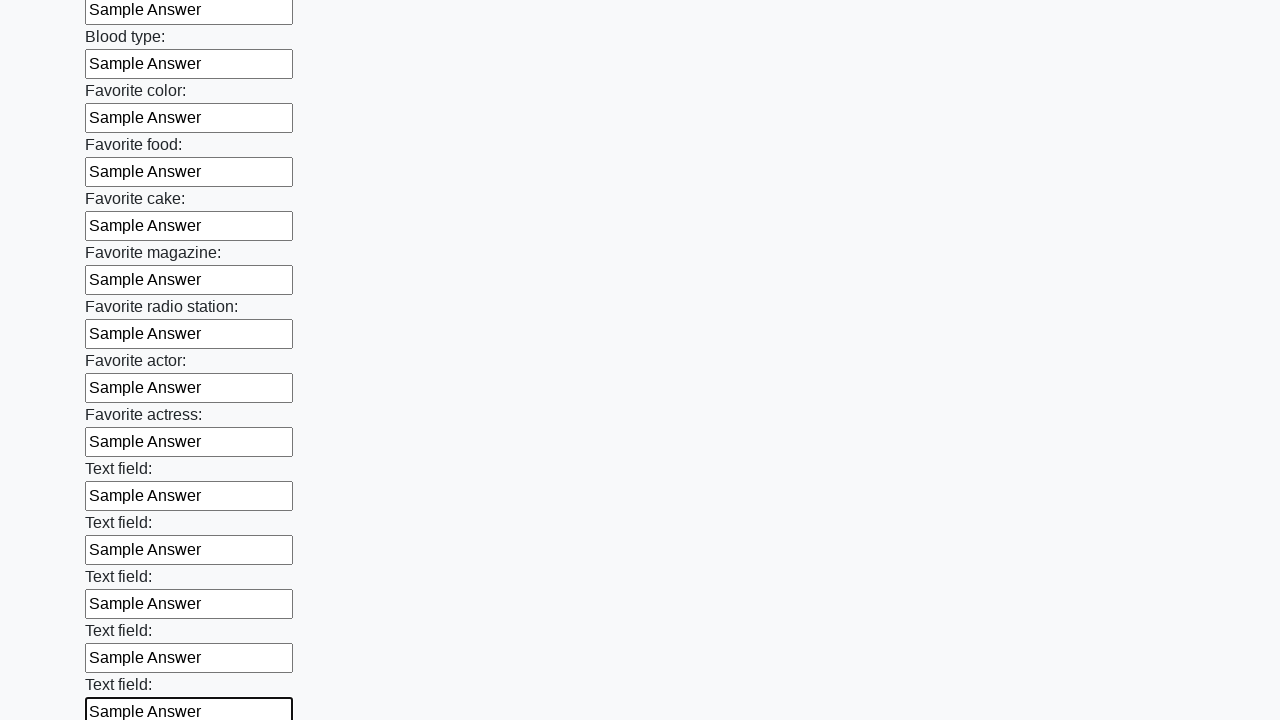

Filled an input field with 'Sample Answer' on input >> nth=31
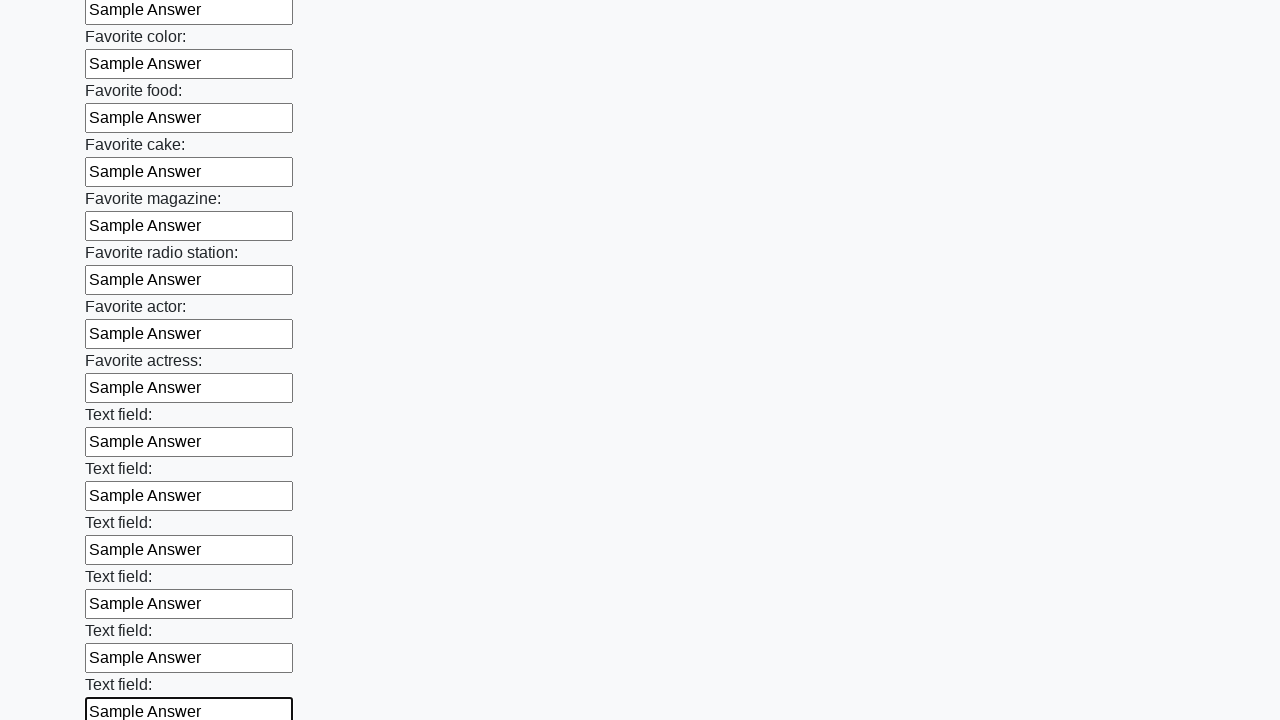

Filled an input field with 'Sample Answer' on input >> nth=32
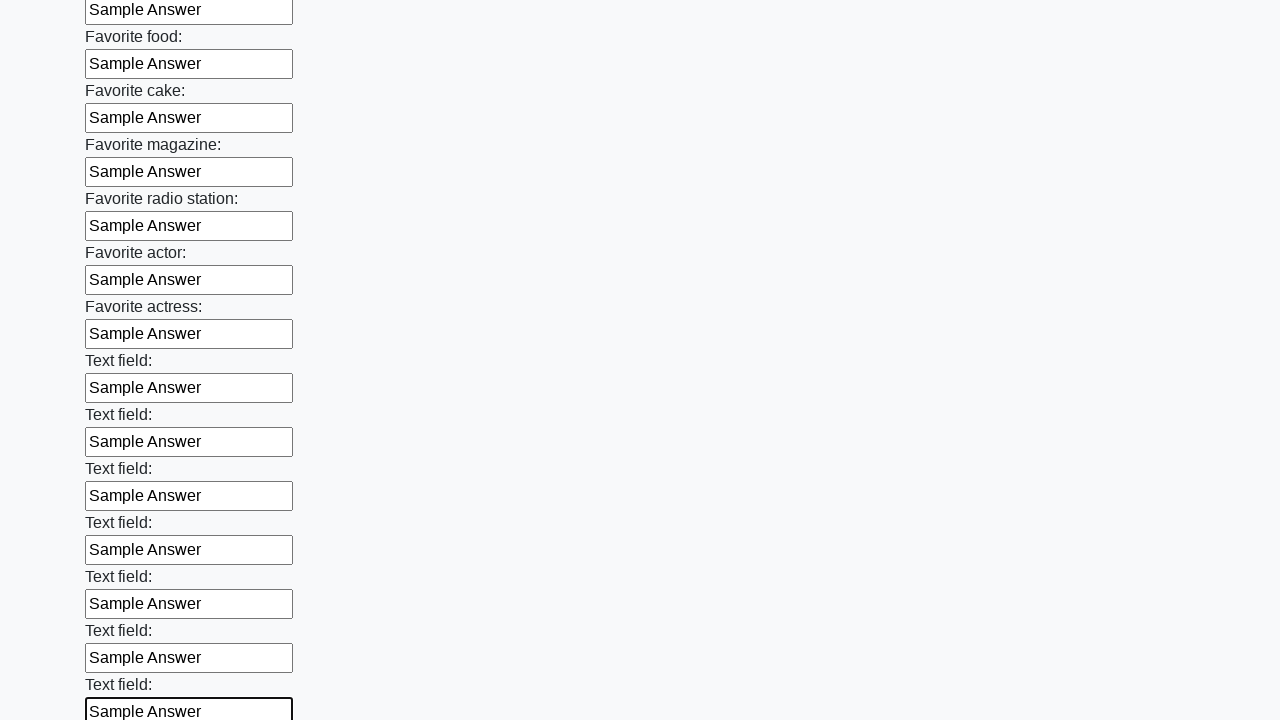

Filled an input field with 'Sample Answer' on input >> nth=33
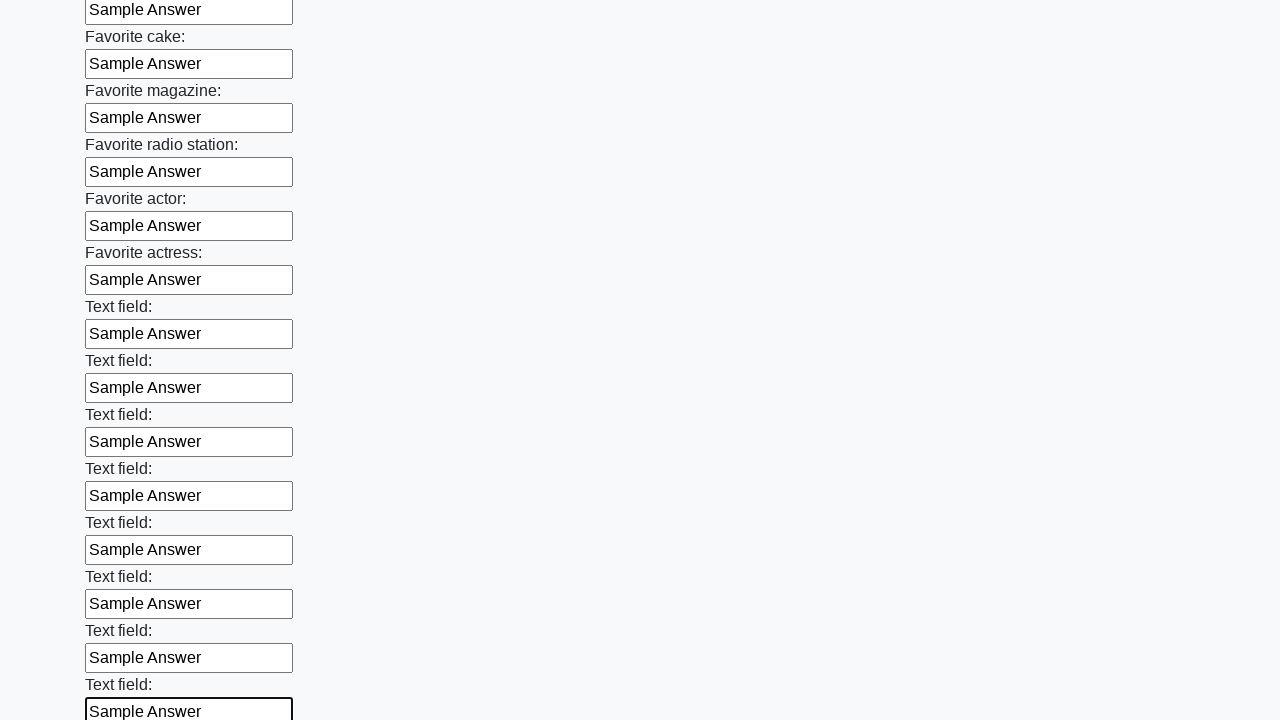

Filled an input field with 'Sample Answer' on input >> nth=34
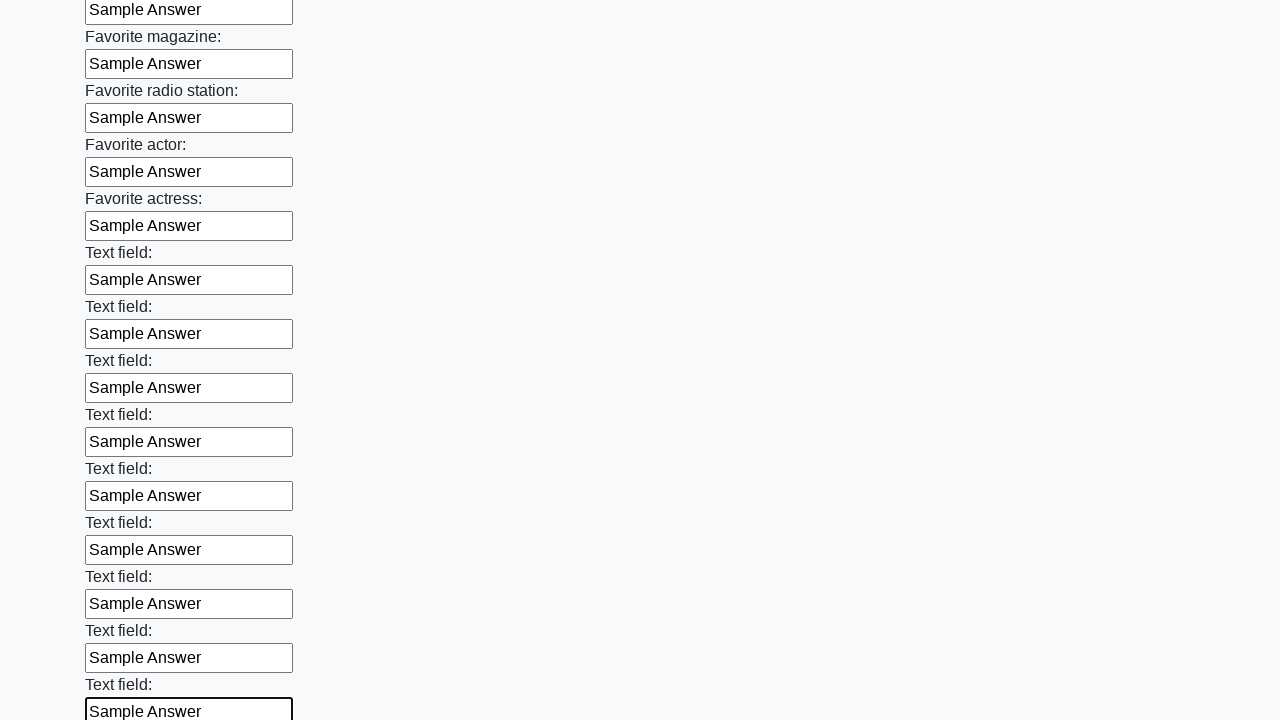

Filled an input field with 'Sample Answer' on input >> nth=35
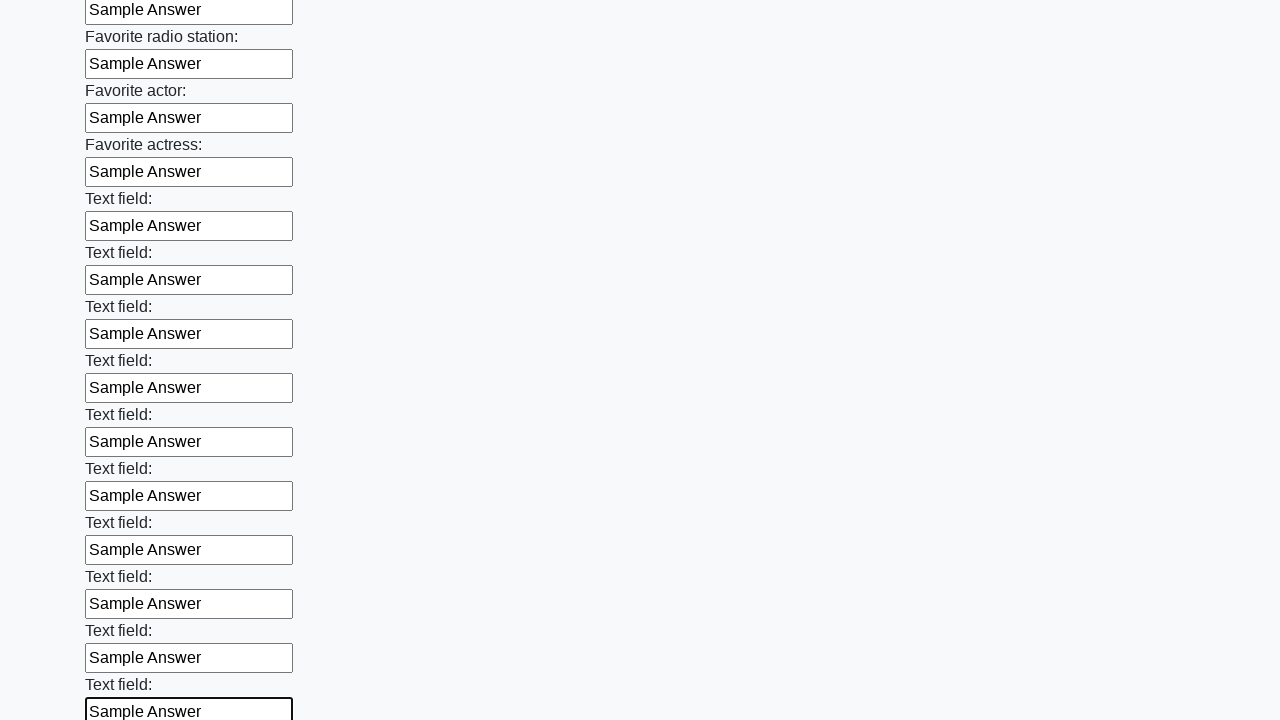

Filled an input field with 'Sample Answer' on input >> nth=36
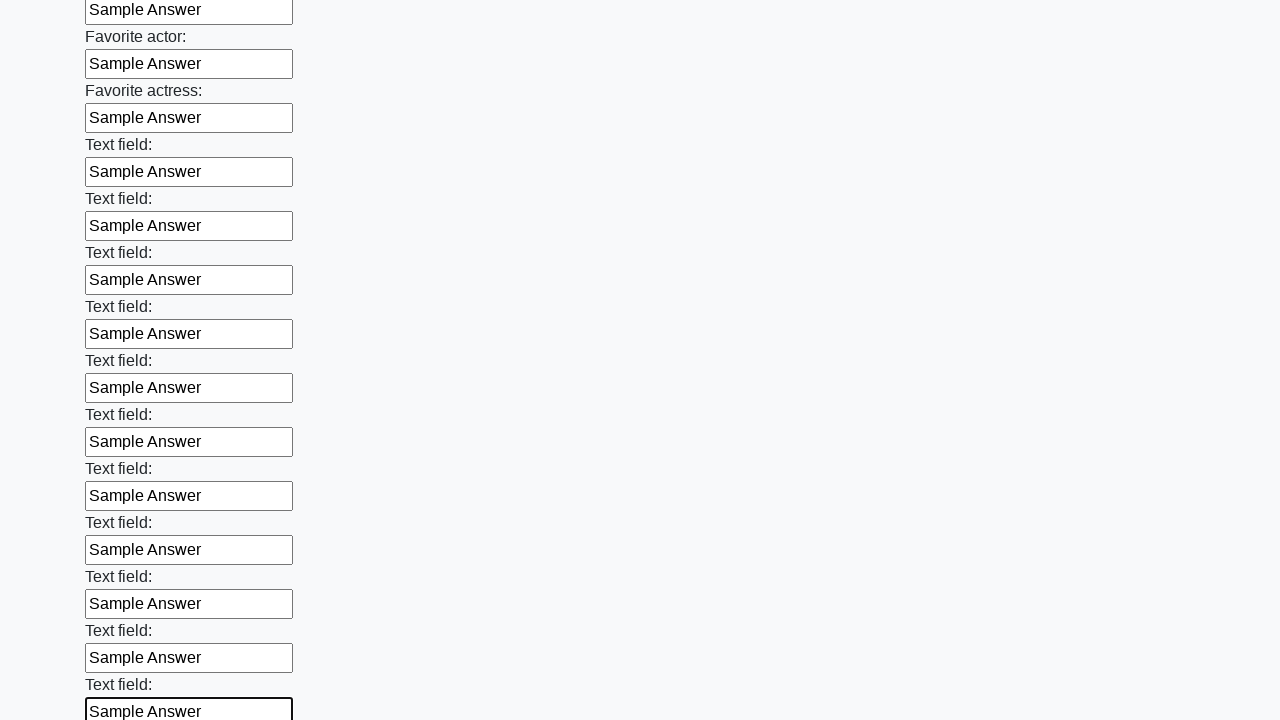

Filled an input field with 'Sample Answer' on input >> nth=37
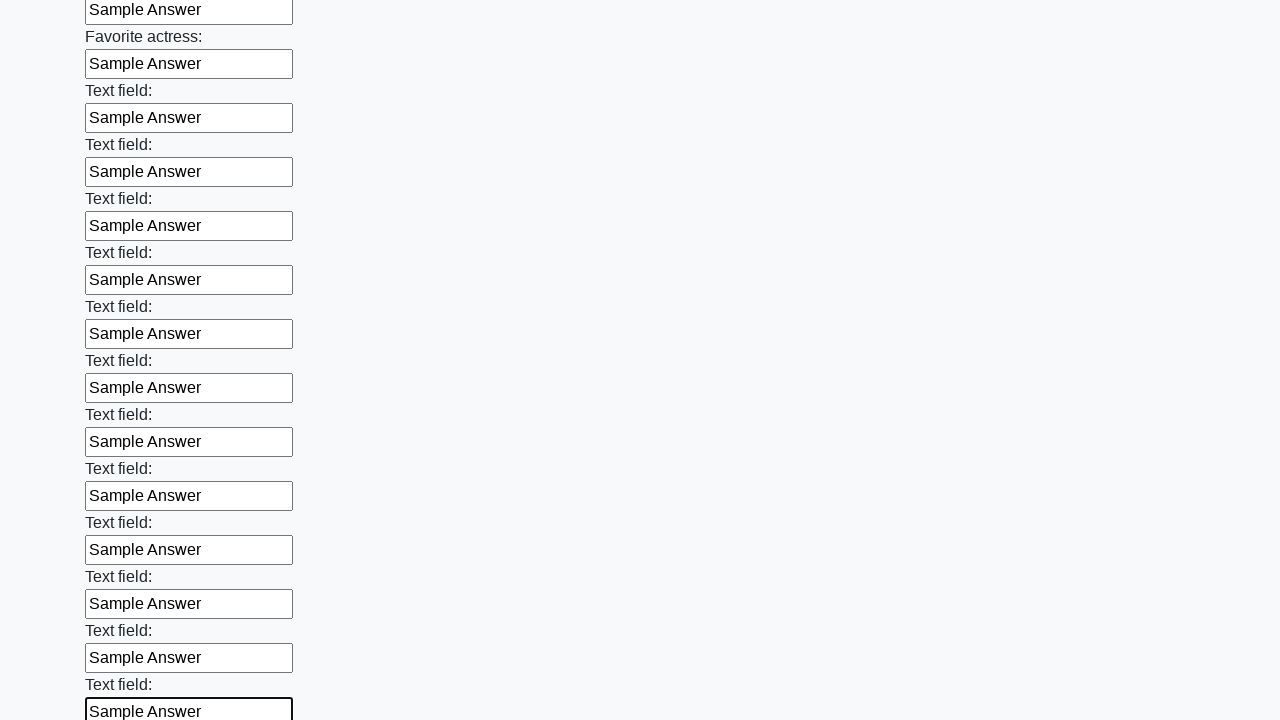

Filled an input field with 'Sample Answer' on input >> nth=38
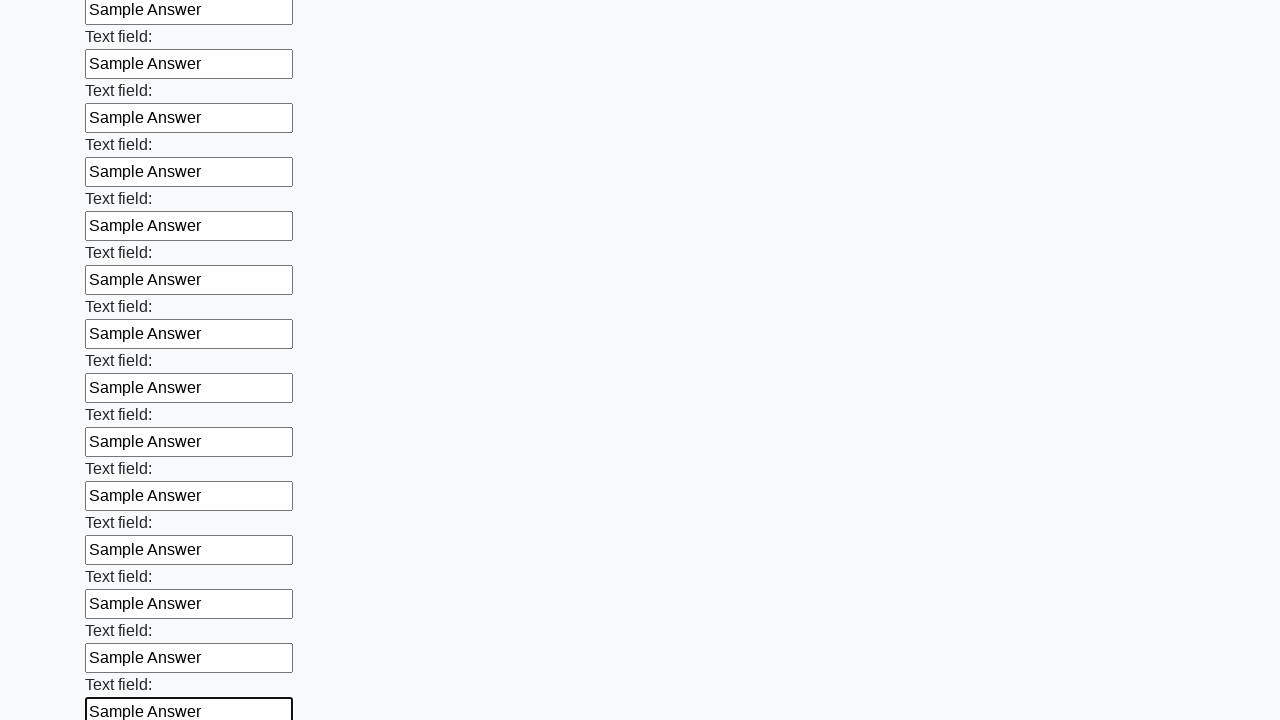

Filled an input field with 'Sample Answer' on input >> nth=39
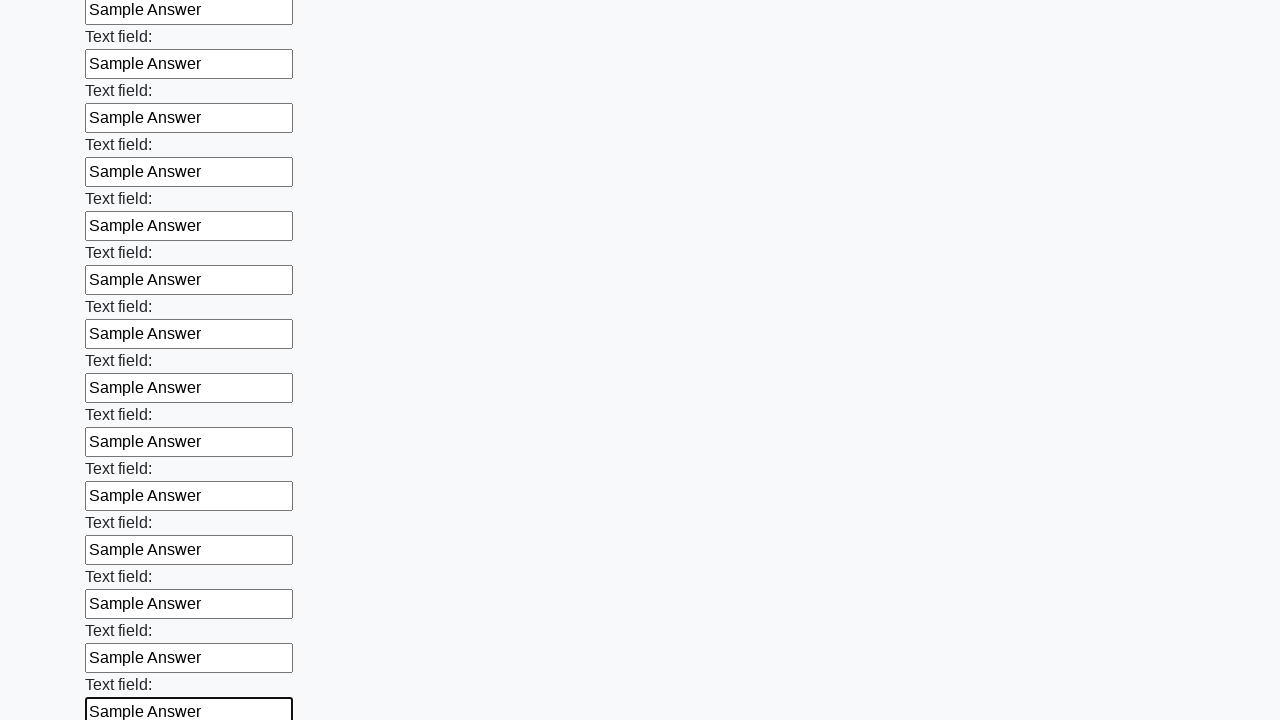

Filled an input field with 'Sample Answer' on input >> nth=40
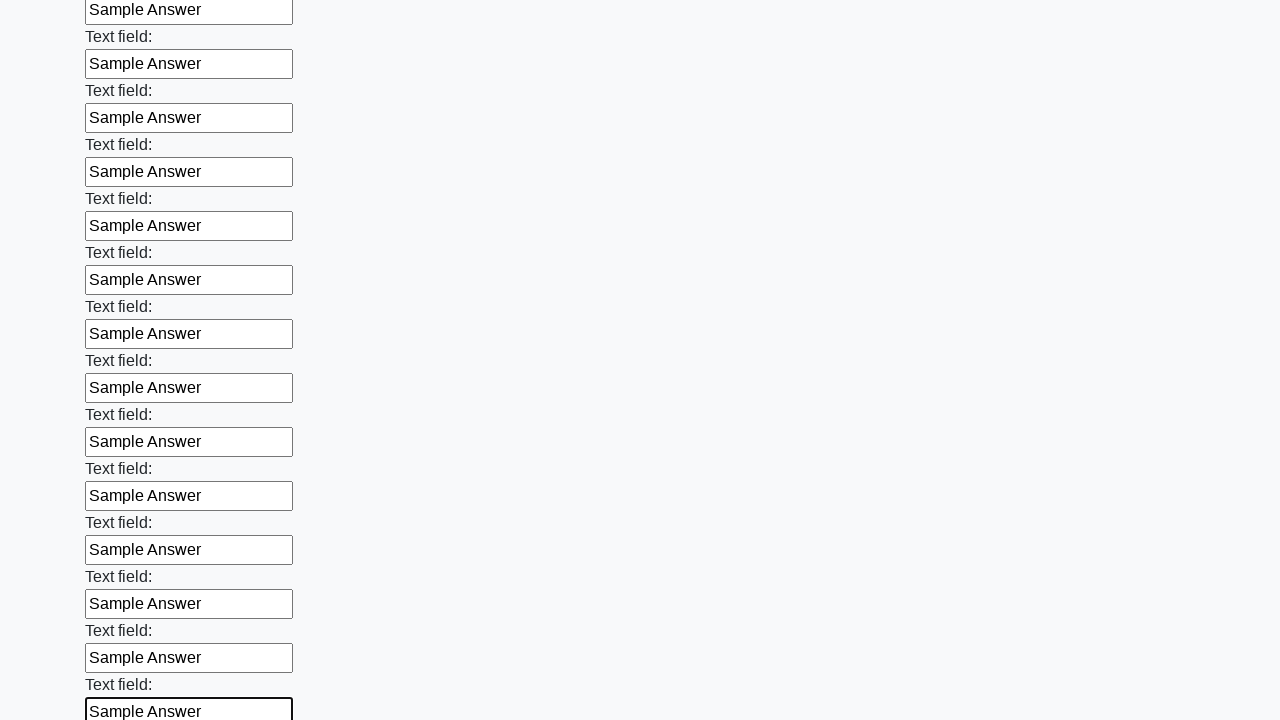

Filled an input field with 'Sample Answer' on input >> nth=41
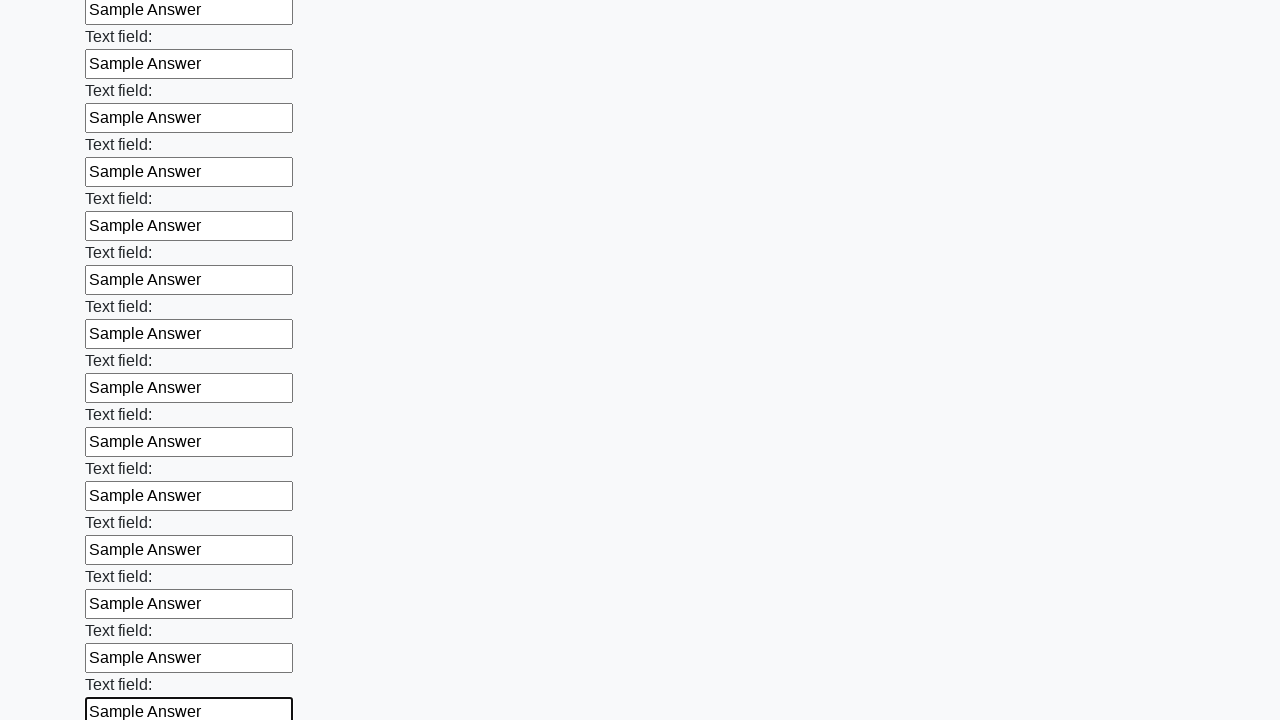

Filled an input field with 'Sample Answer' on input >> nth=42
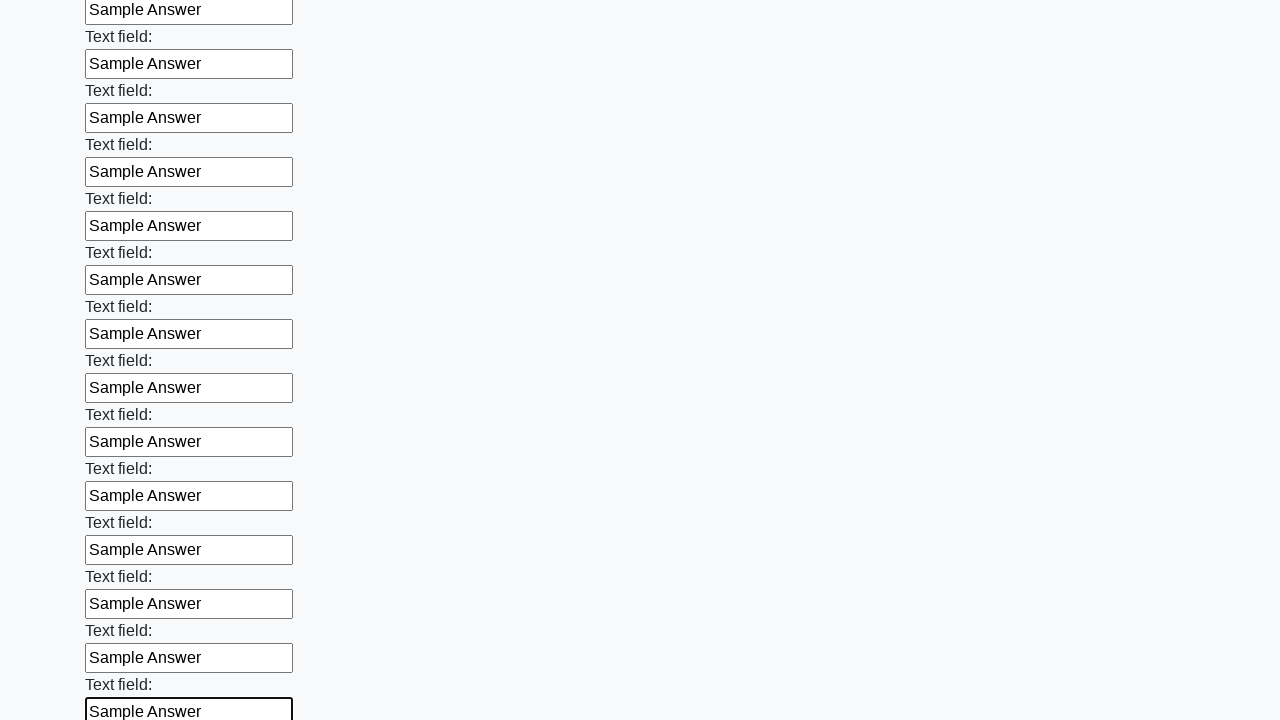

Filled an input field with 'Sample Answer' on input >> nth=43
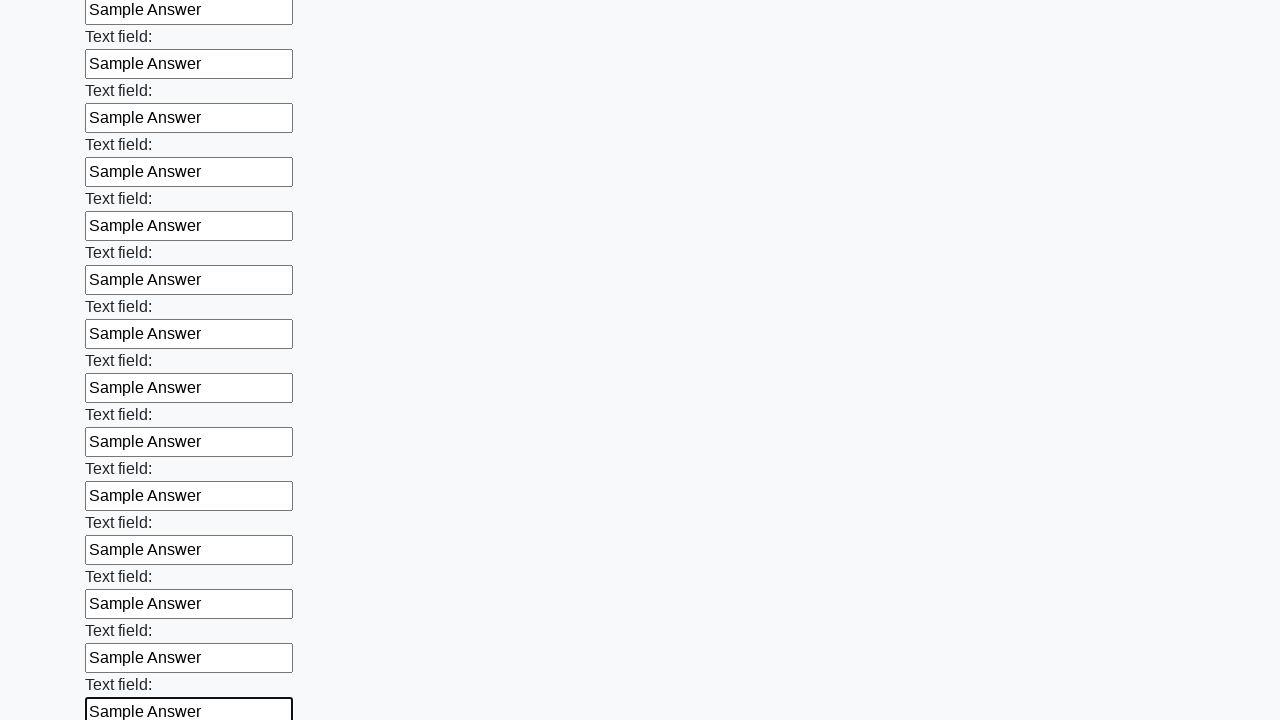

Filled an input field with 'Sample Answer' on input >> nth=44
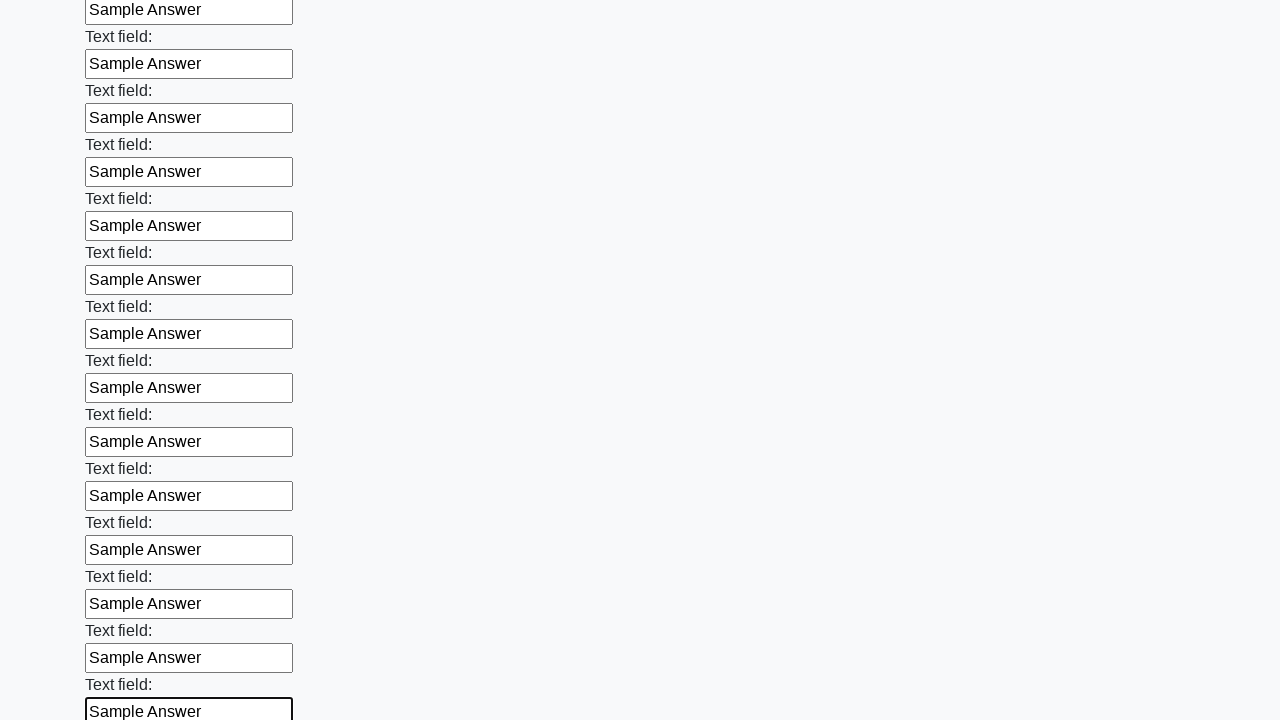

Filled an input field with 'Sample Answer' on input >> nth=45
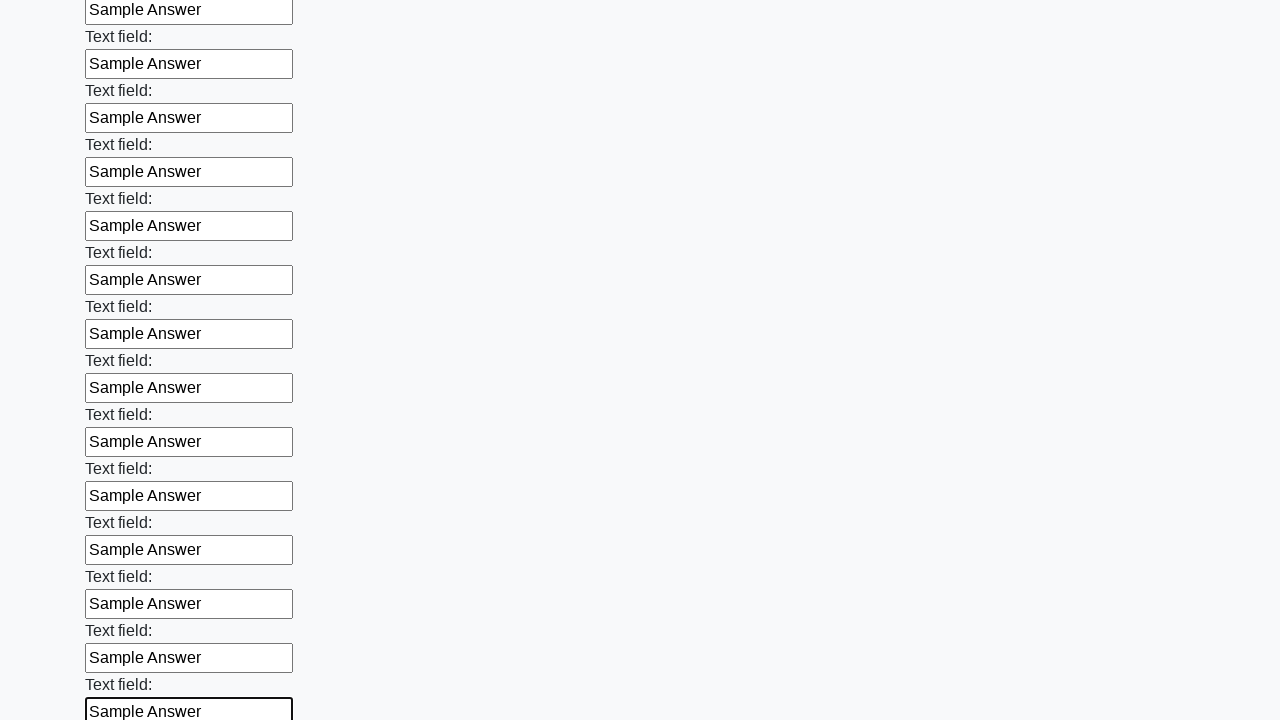

Filled an input field with 'Sample Answer' on input >> nth=46
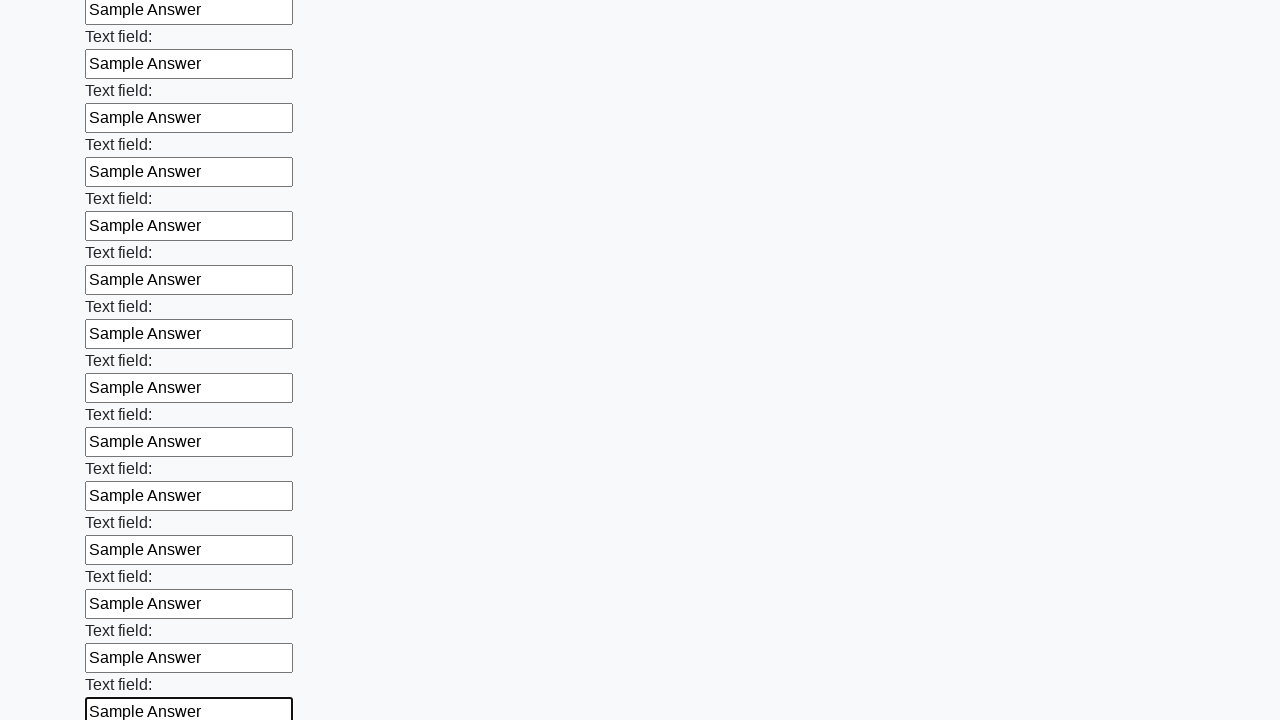

Filled an input field with 'Sample Answer' on input >> nth=47
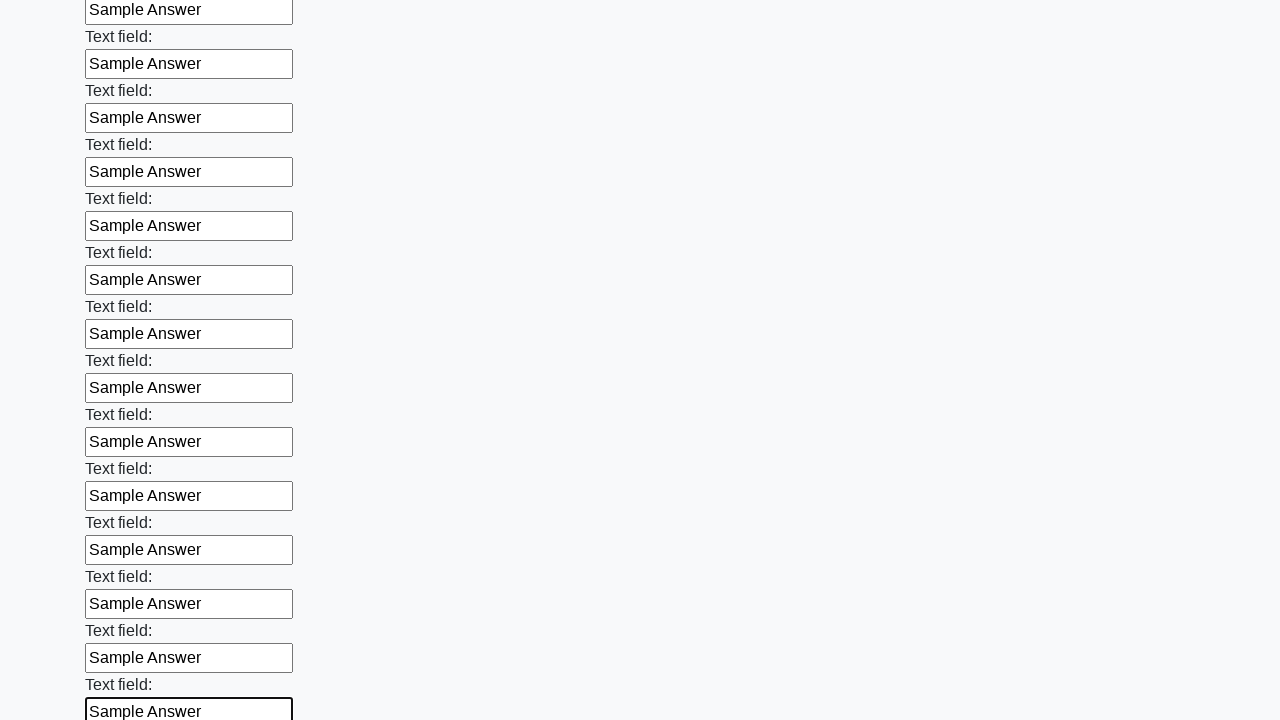

Filled an input field with 'Sample Answer' on input >> nth=48
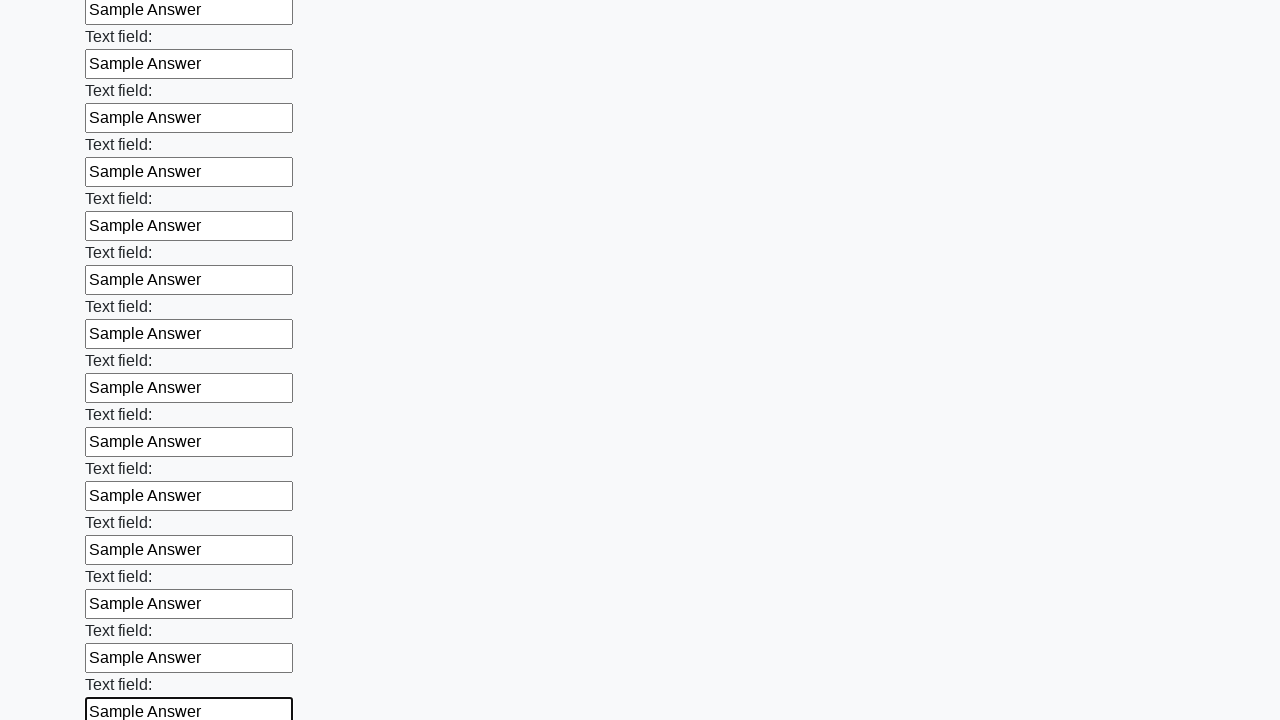

Filled an input field with 'Sample Answer' on input >> nth=49
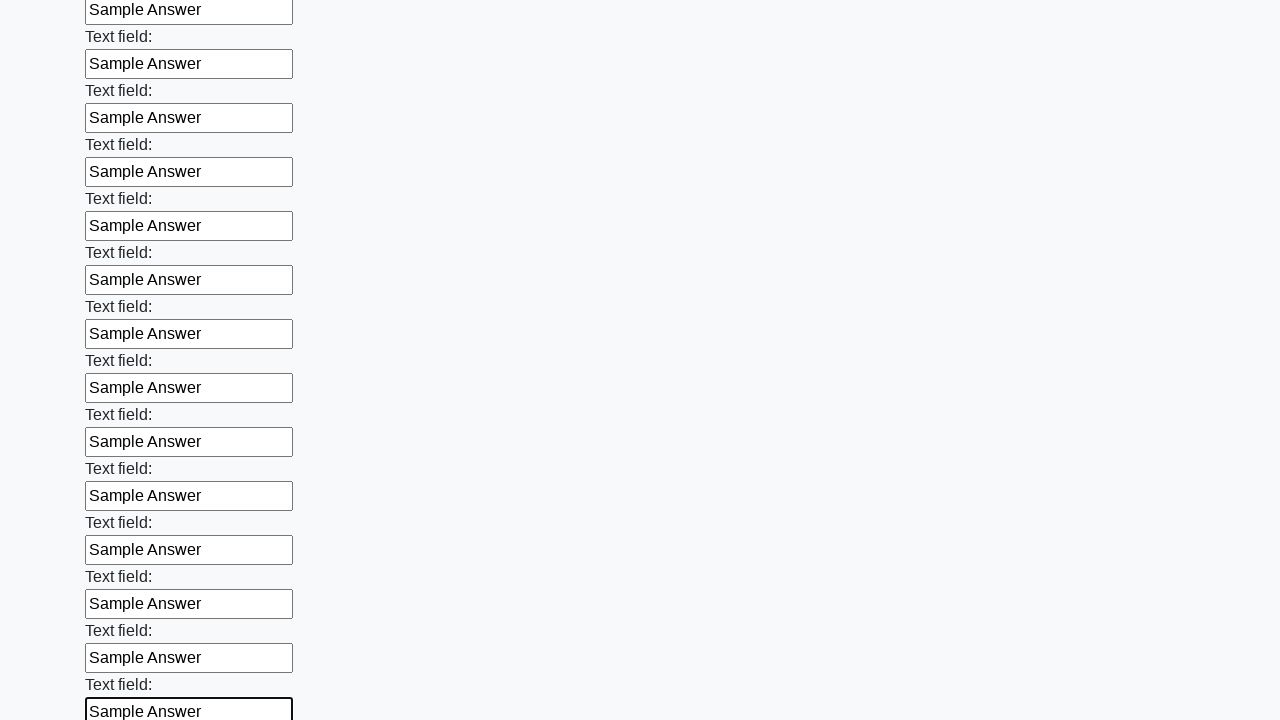

Filled an input field with 'Sample Answer' on input >> nth=50
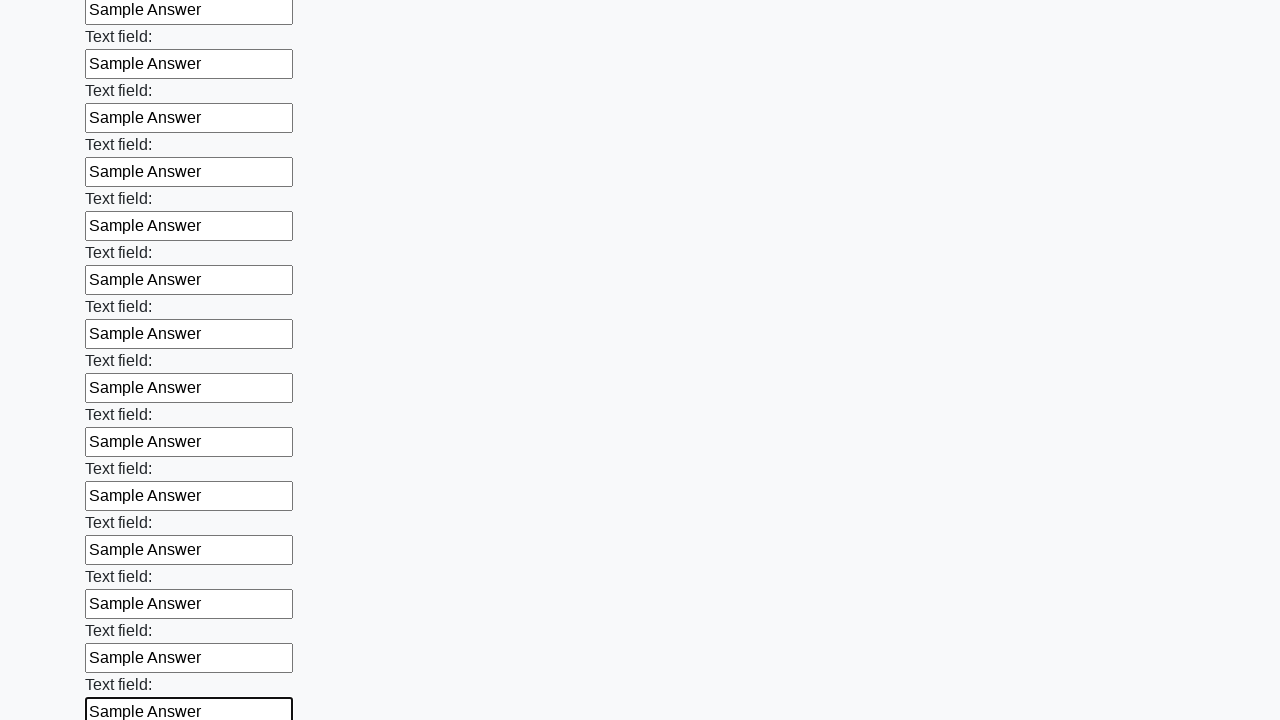

Filled an input field with 'Sample Answer' on input >> nth=51
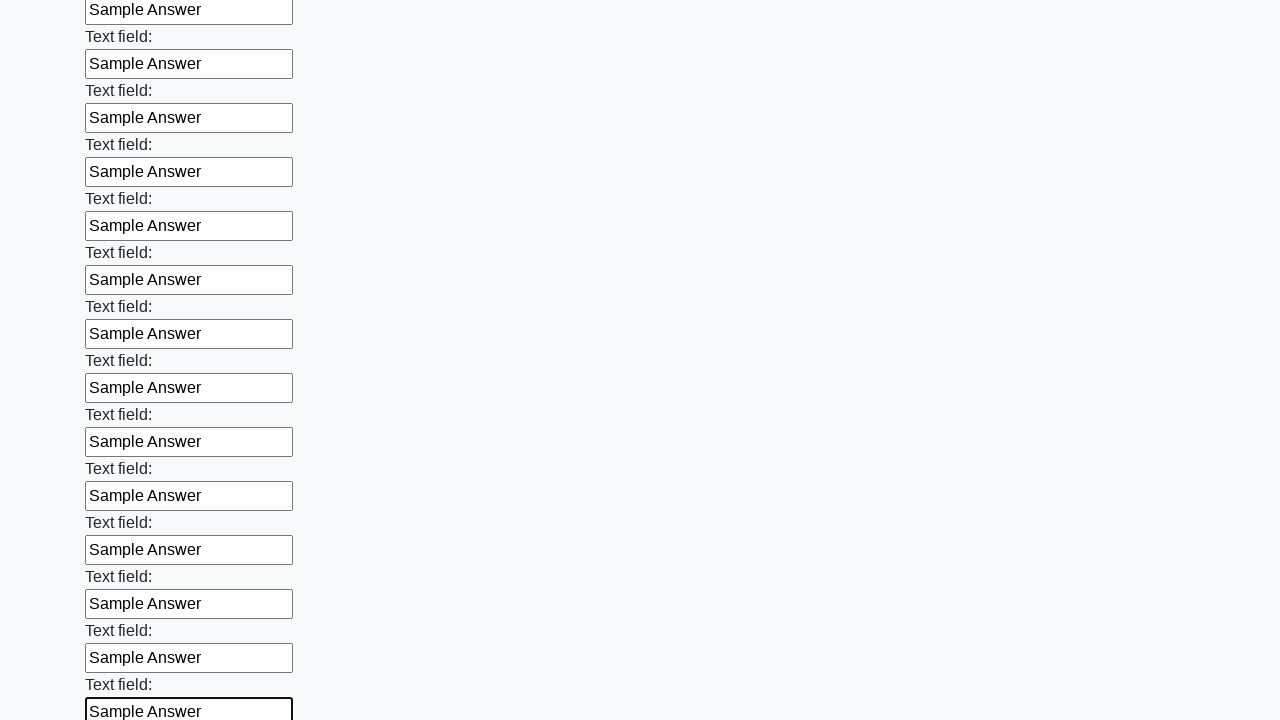

Filled an input field with 'Sample Answer' on input >> nth=52
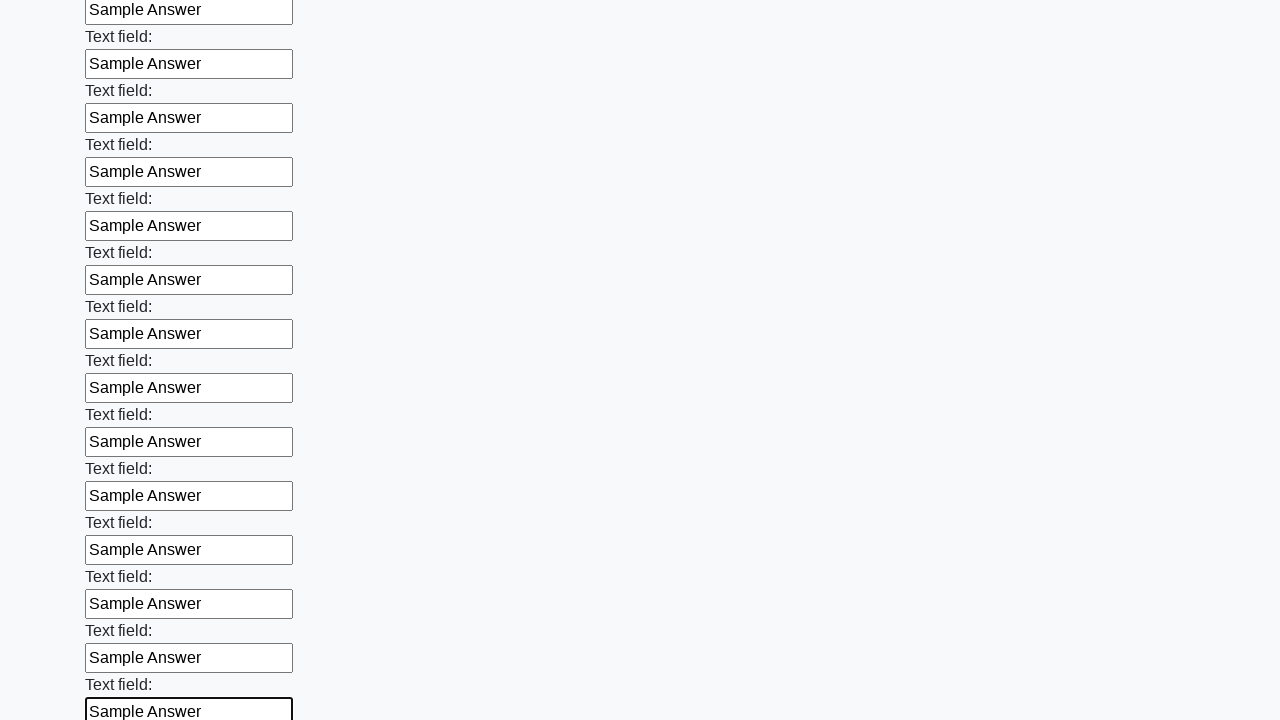

Filled an input field with 'Sample Answer' on input >> nth=53
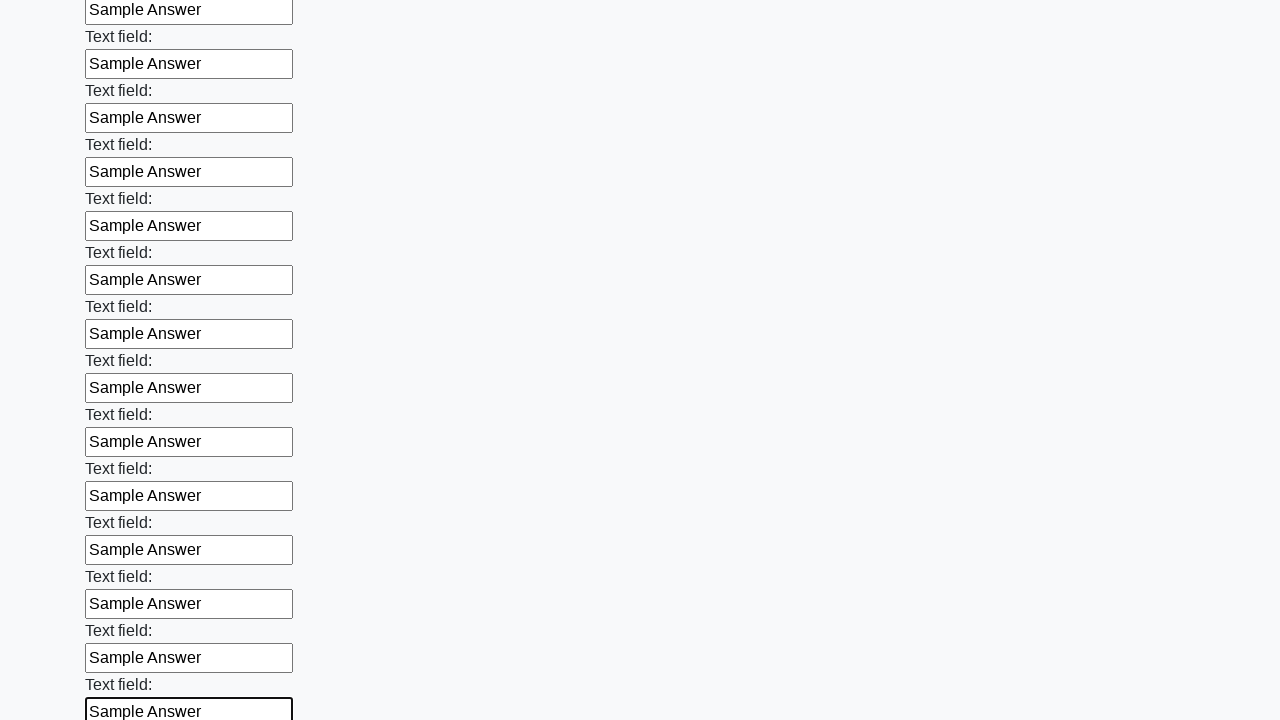

Filled an input field with 'Sample Answer' on input >> nth=54
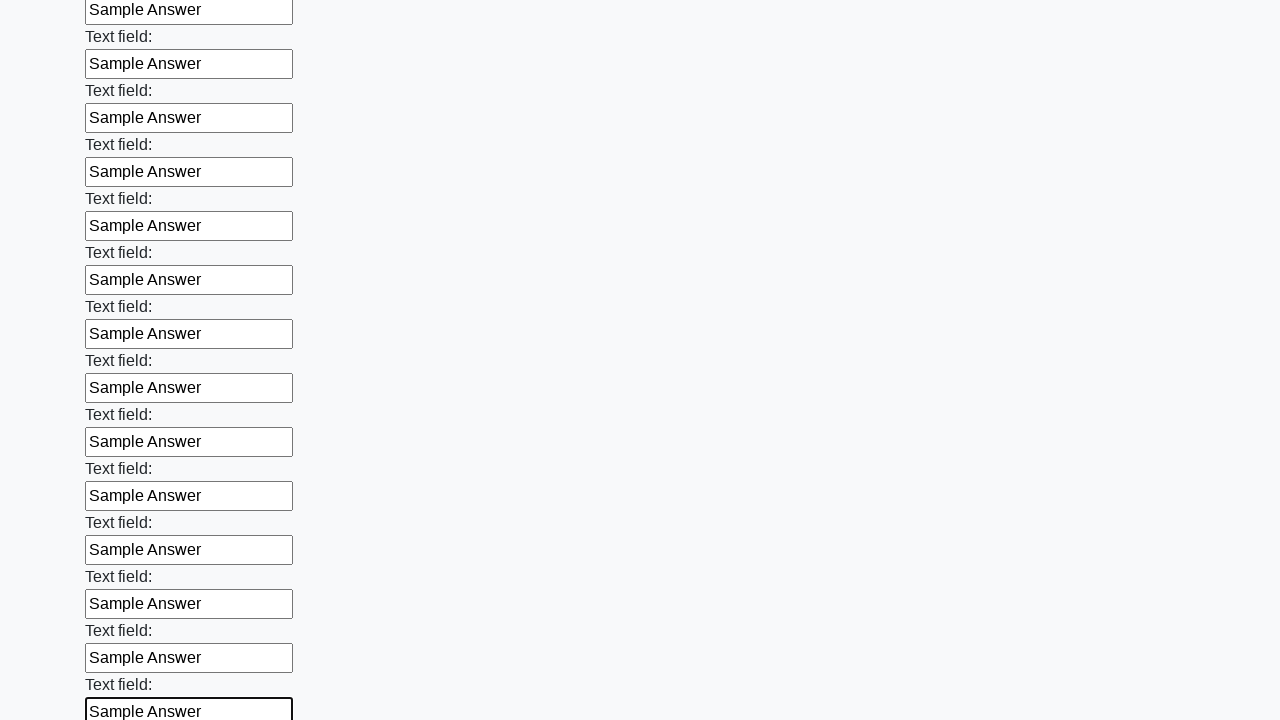

Filled an input field with 'Sample Answer' on input >> nth=55
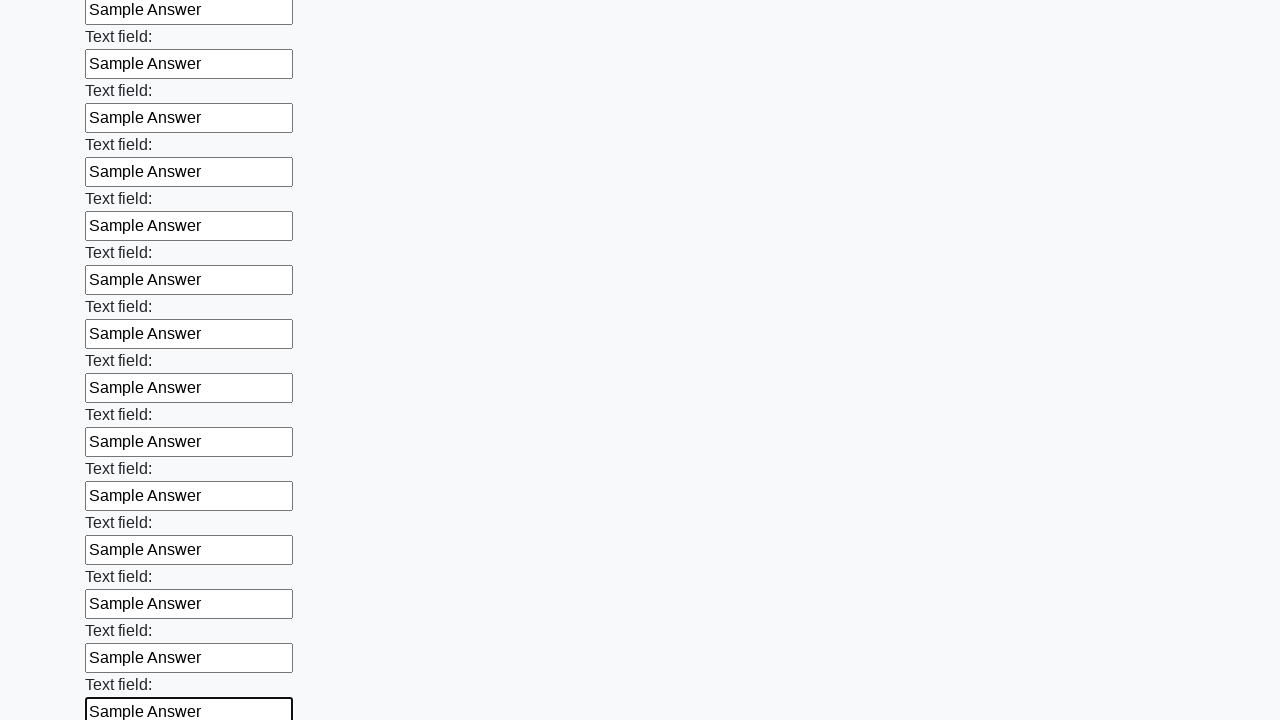

Filled an input field with 'Sample Answer' on input >> nth=56
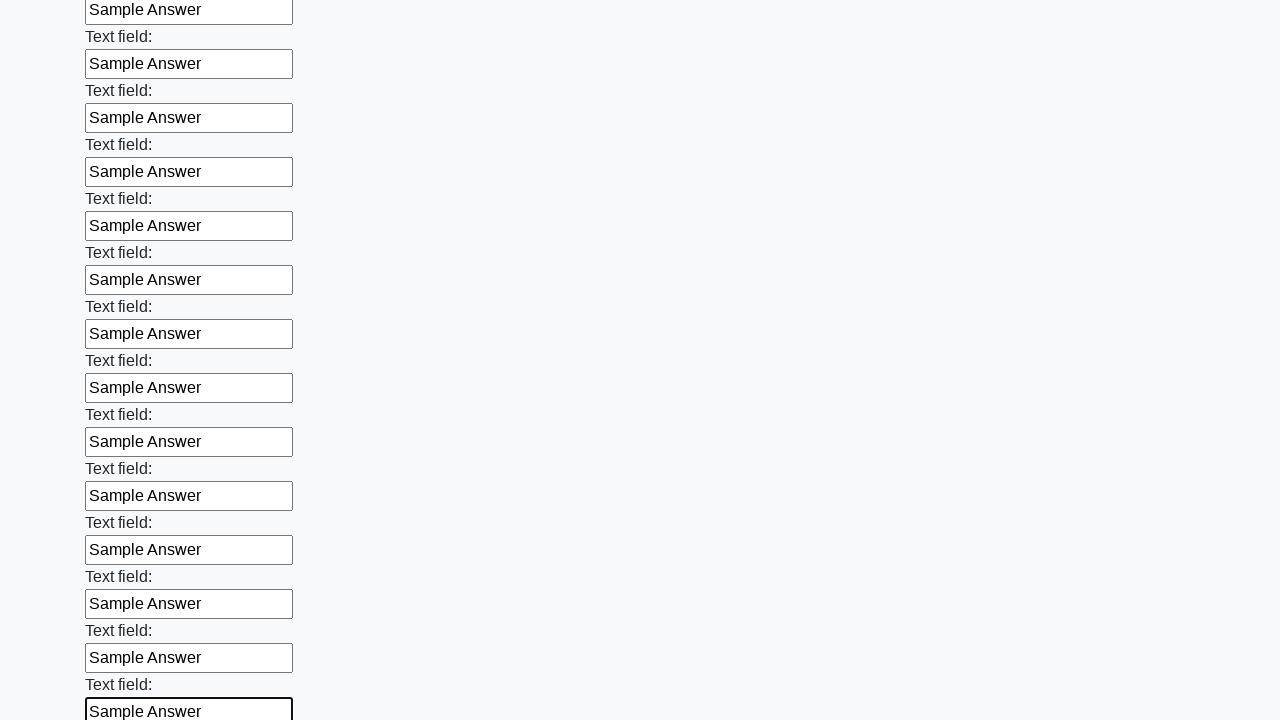

Filled an input field with 'Sample Answer' on input >> nth=57
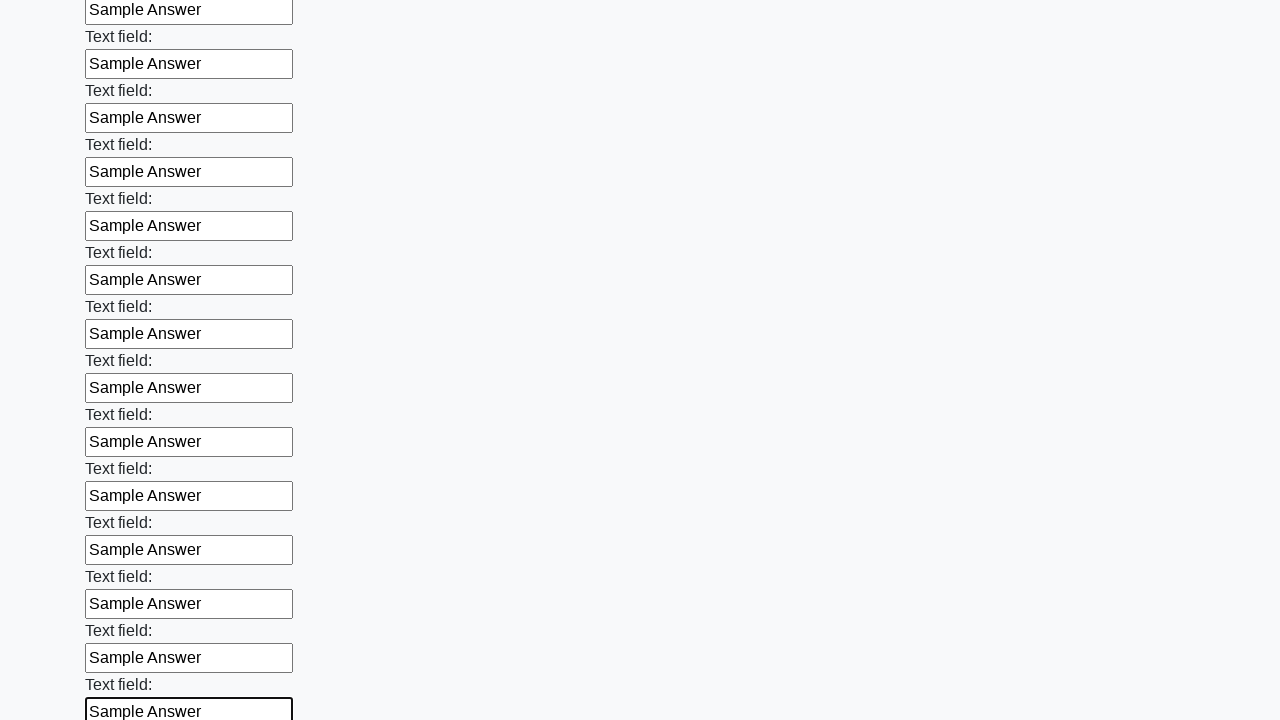

Filled an input field with 'Sample Answer' on input >> nth=58
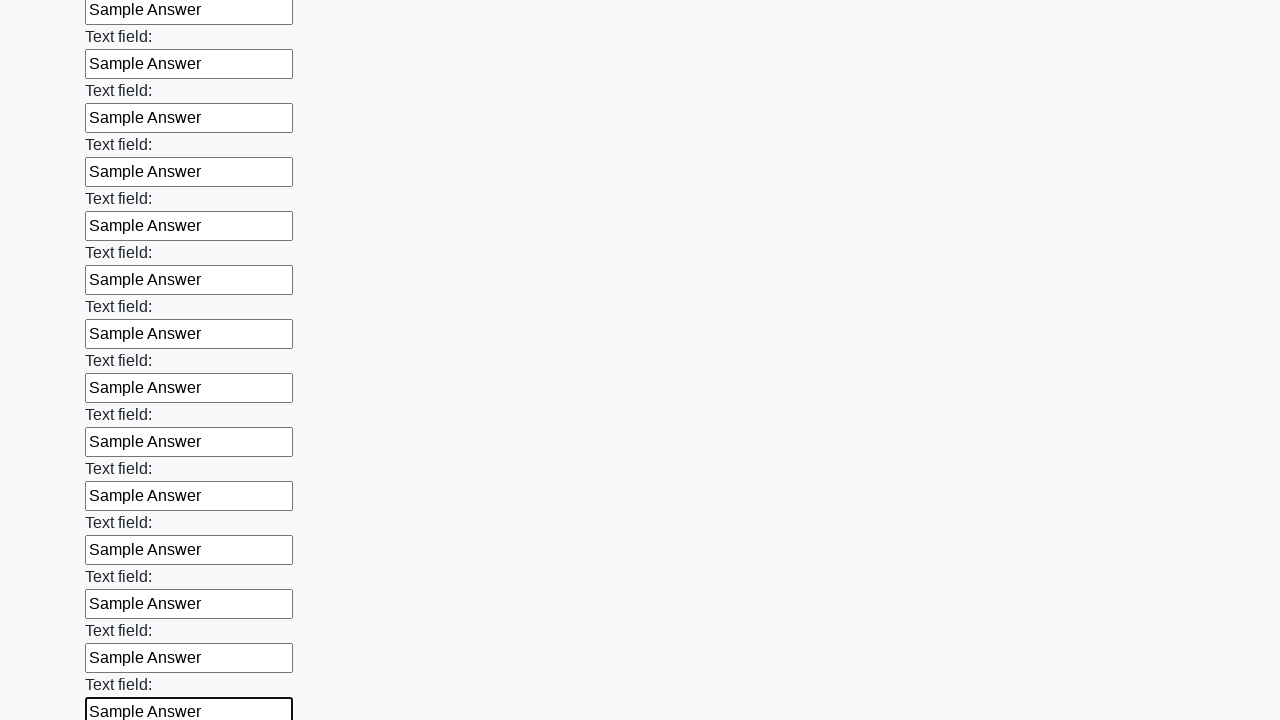

Filled an input field with 'Sample Answer' on input >> nth=59
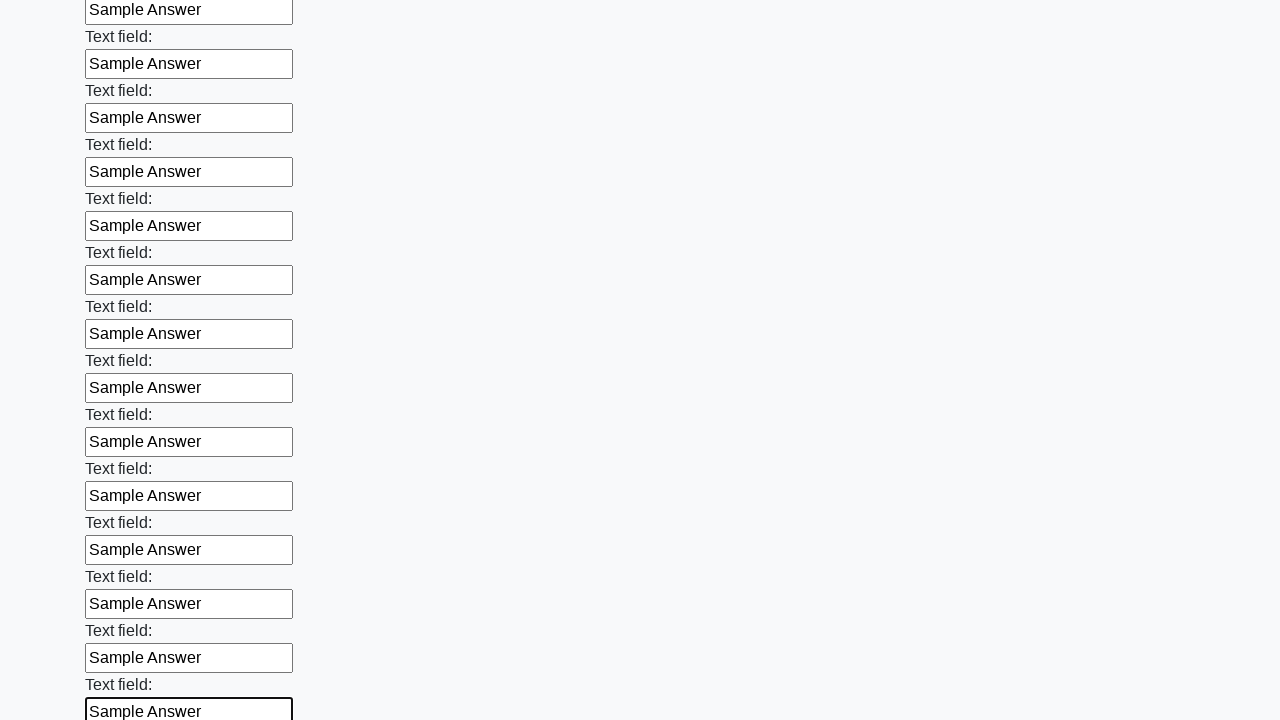

Filled an input field with 'Sample Answer' on input >> nth=60
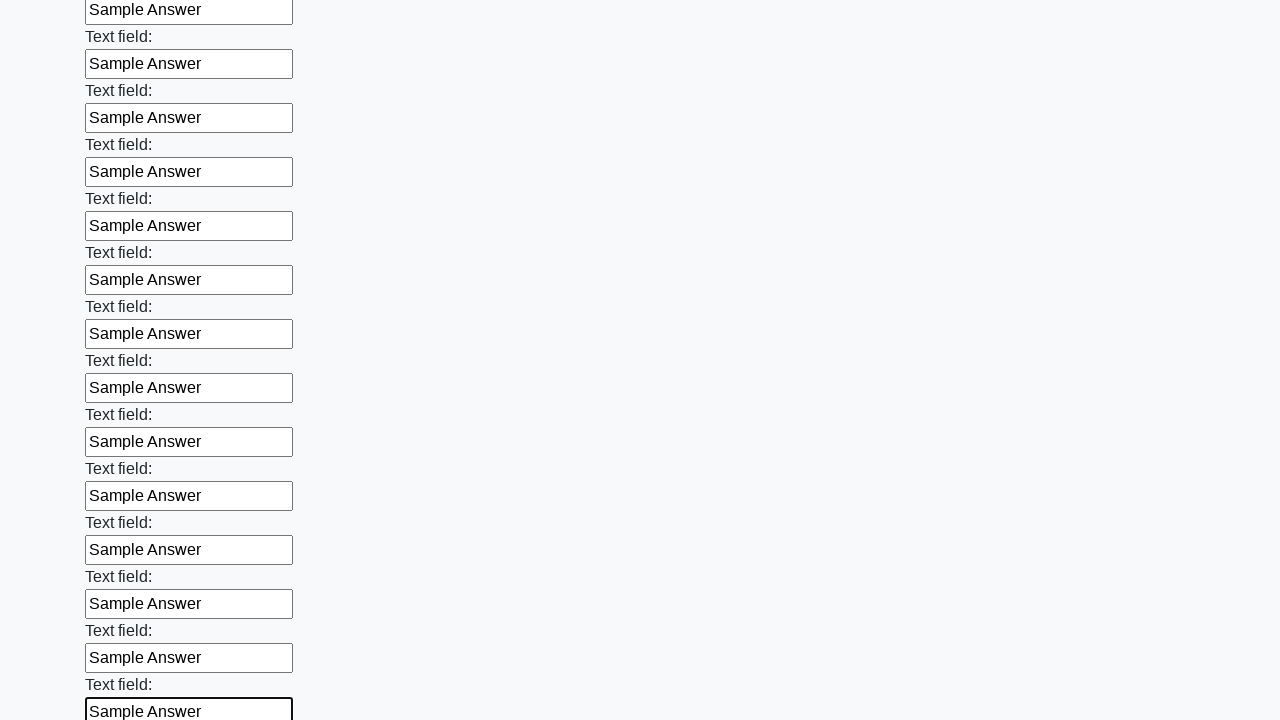

Filled an input field with 'Sample Answer' on input >> nth=61
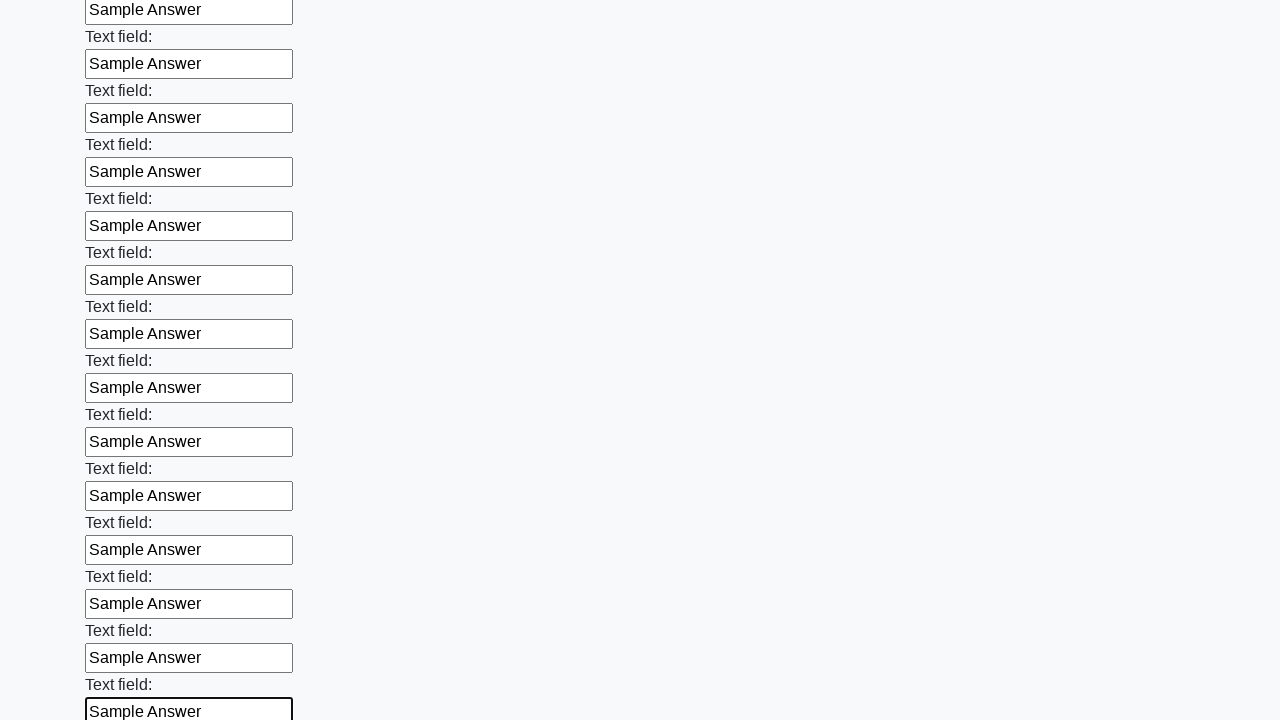

Filled an input field with 'Sample Answer' on input >> nth=62
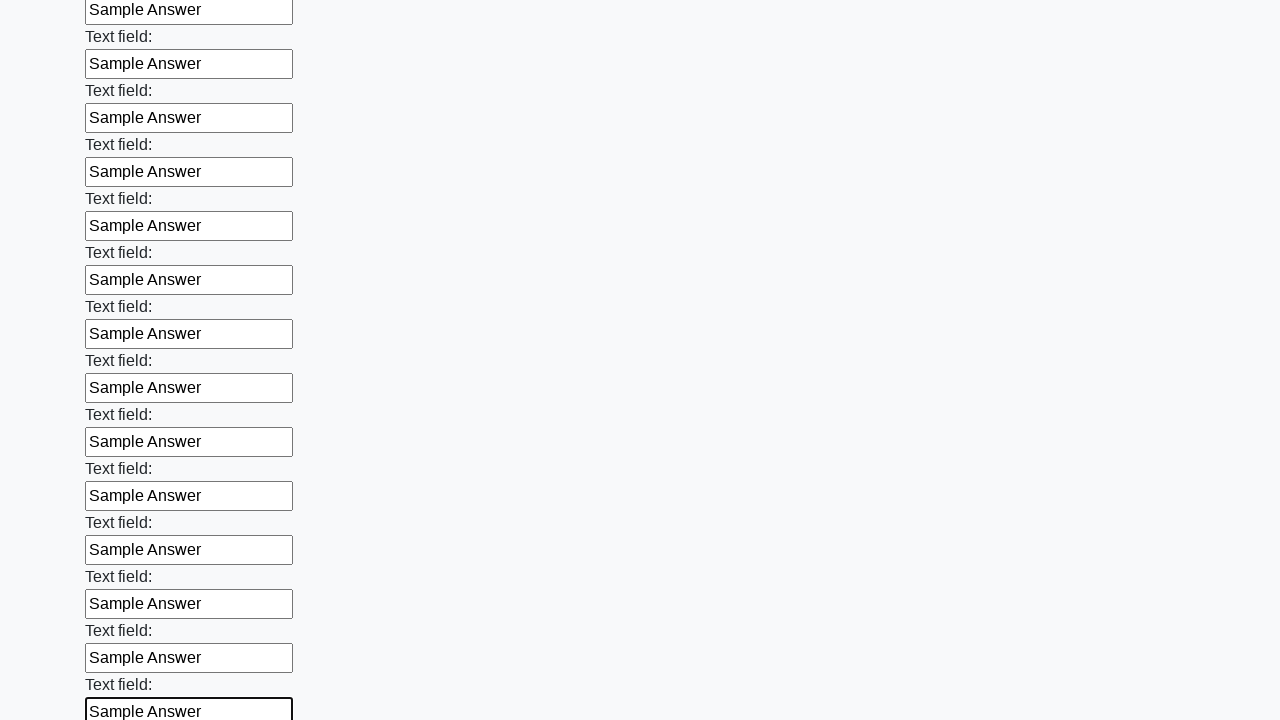

Filled an input field with 'Sample Answer' on input >> nth=63
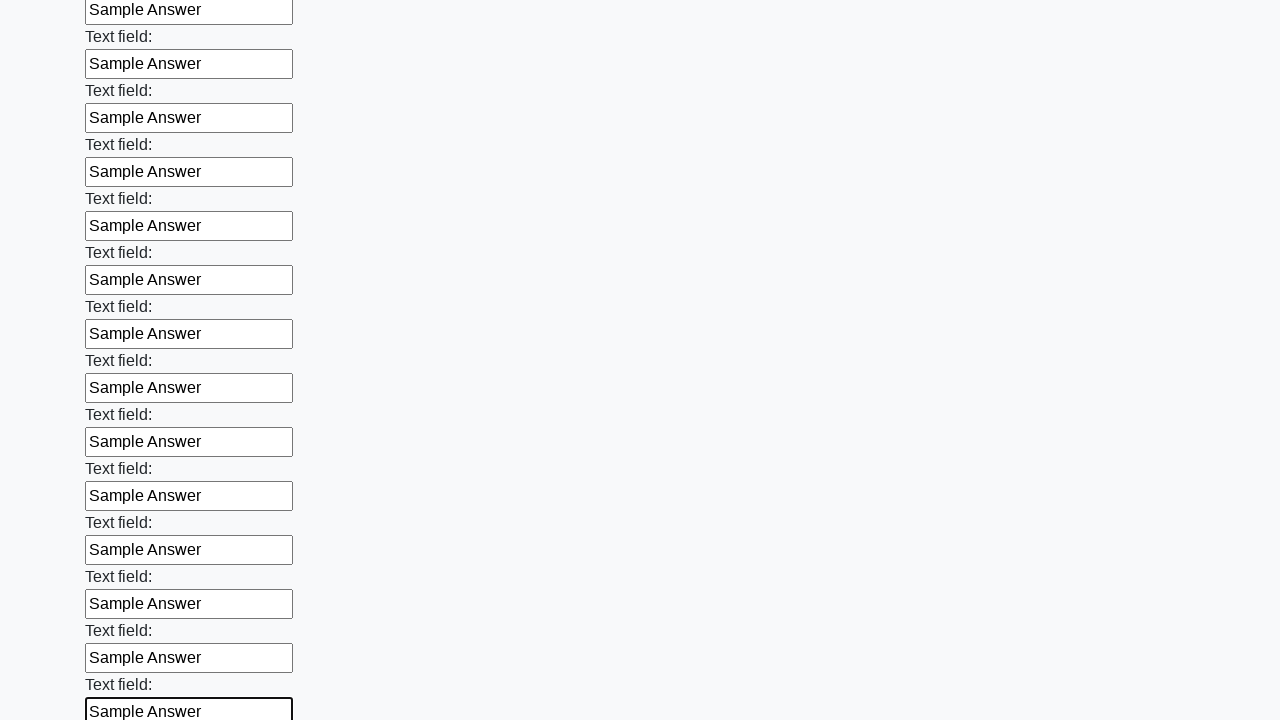

Filled an input field with 'Sample Answer' on input >> nth=64
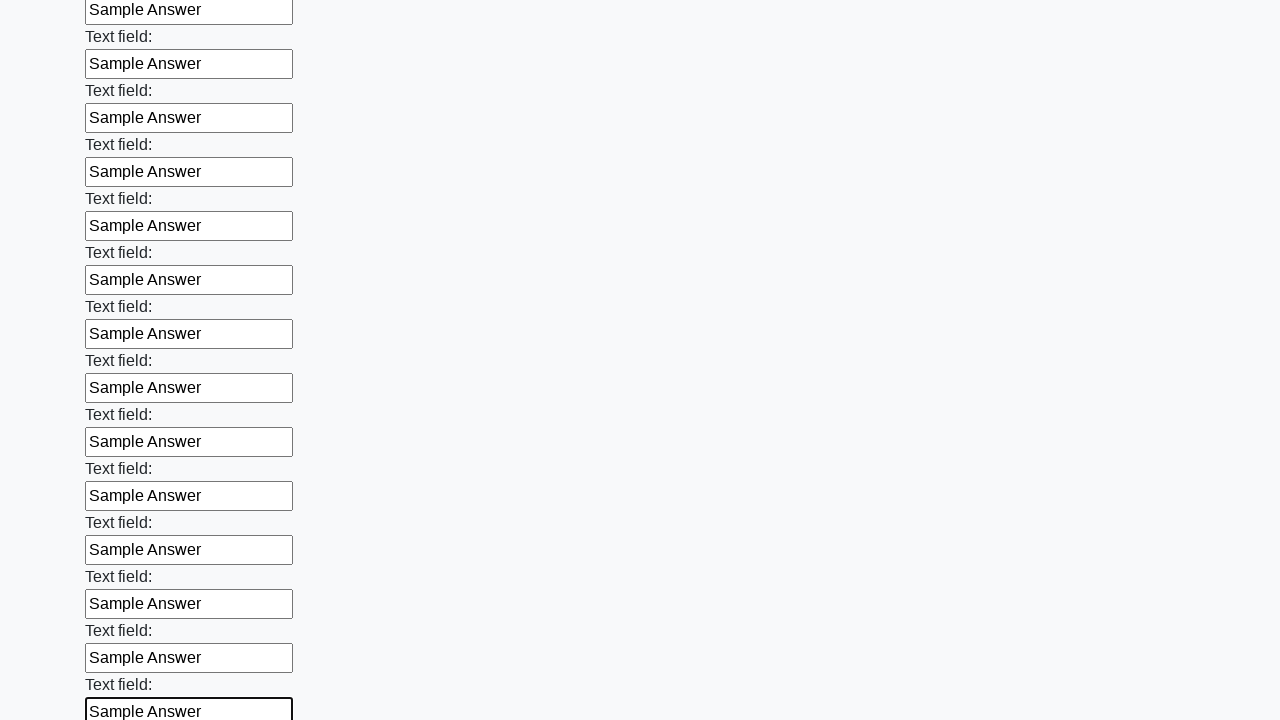

Filled an input field with 'Sample Answer' on input >> nth=65
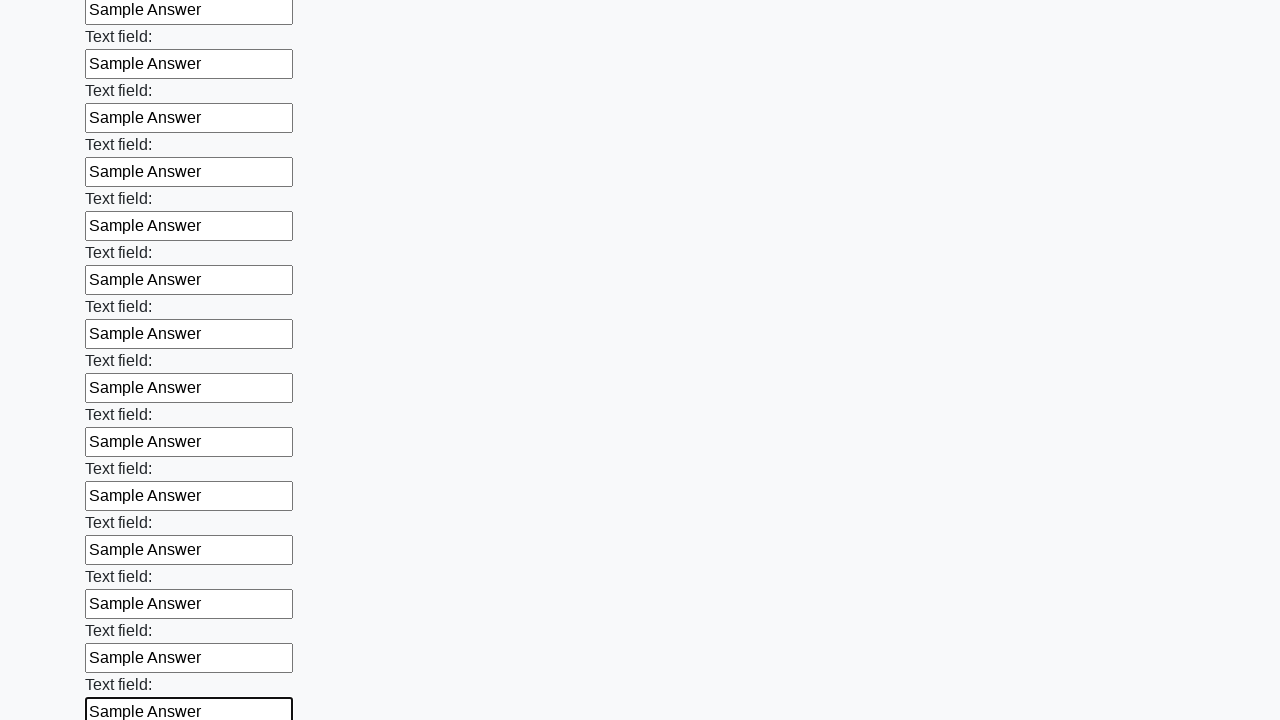

Filled an input field with 'Sample Answer' on input >> nth=66
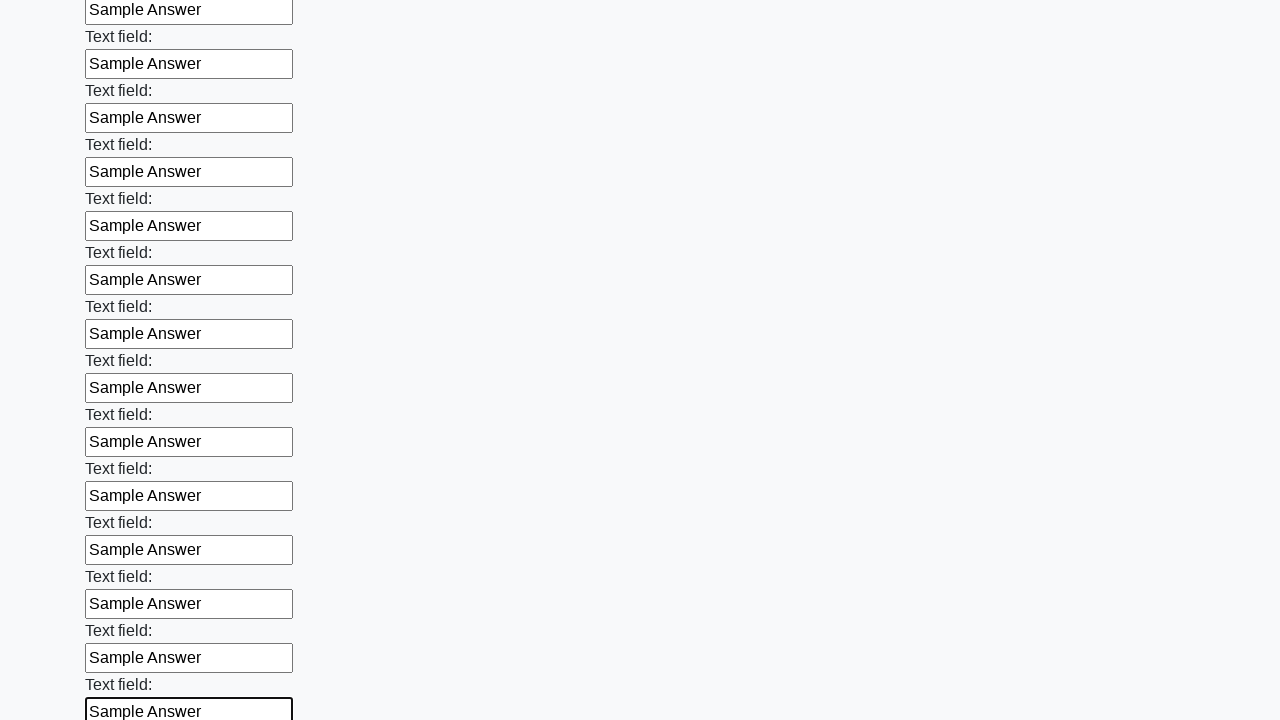

Filled an input field with 'Sample Answer' on input >> nth=67
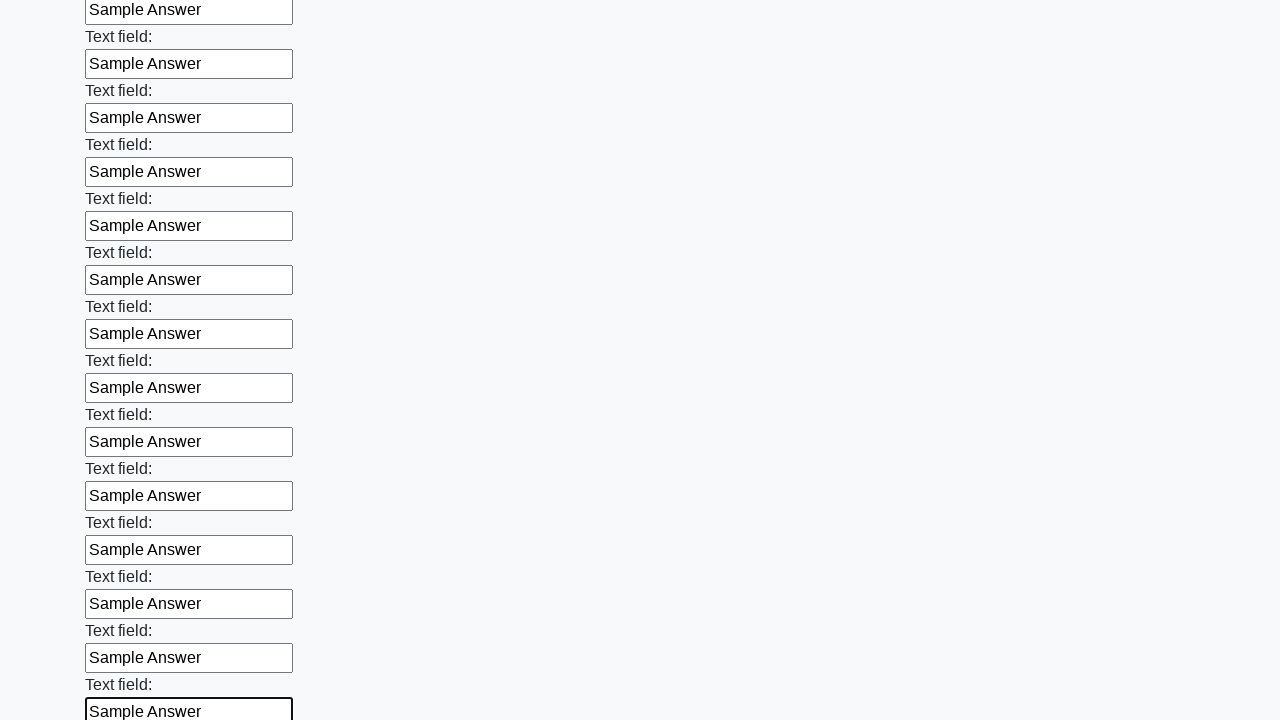

Filled an input field with 'Sample Answer' on input >> nth=68
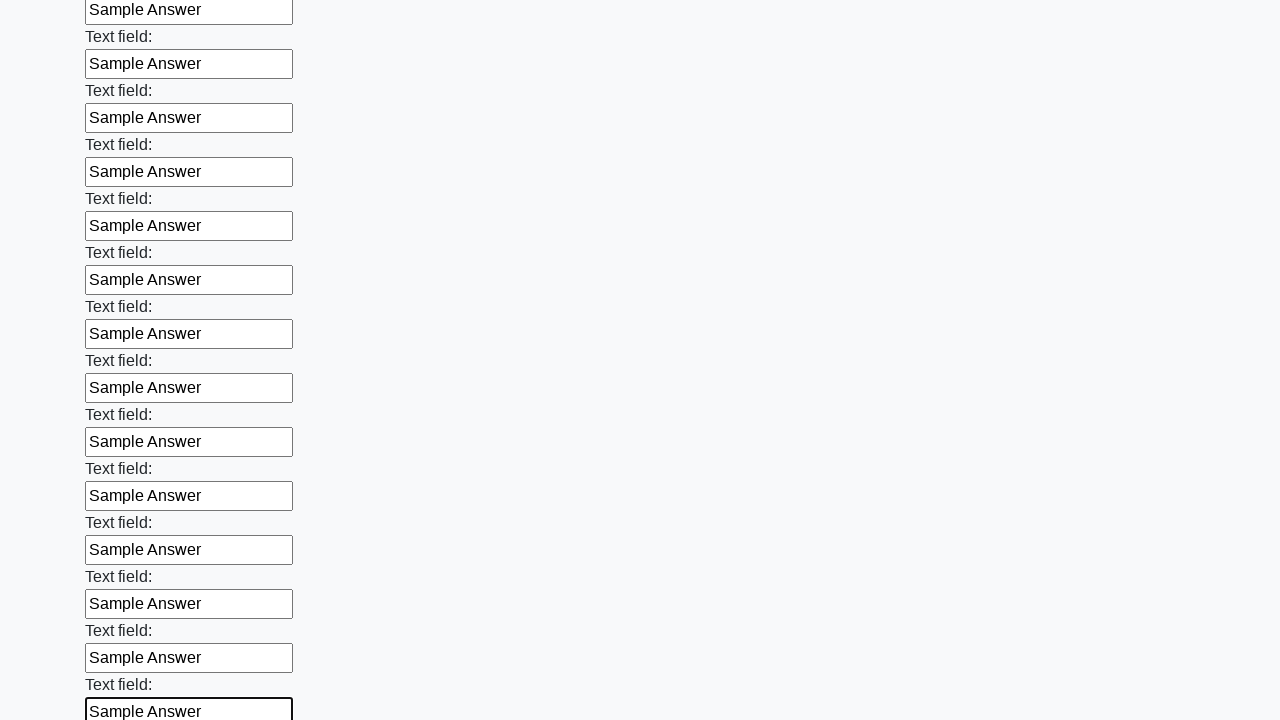

Filled an input field with 'Sample Answer' on input >> nth=69
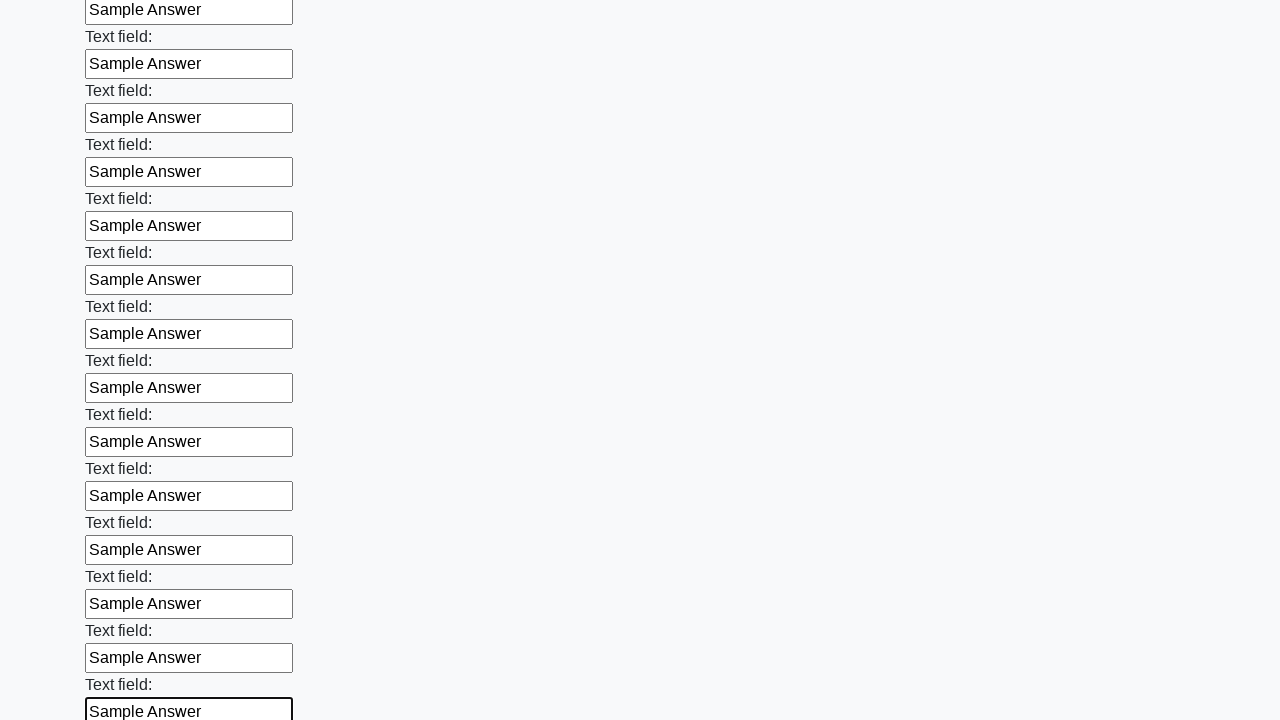

Filled an input field with 'Sample Answer' on input >> nth=70
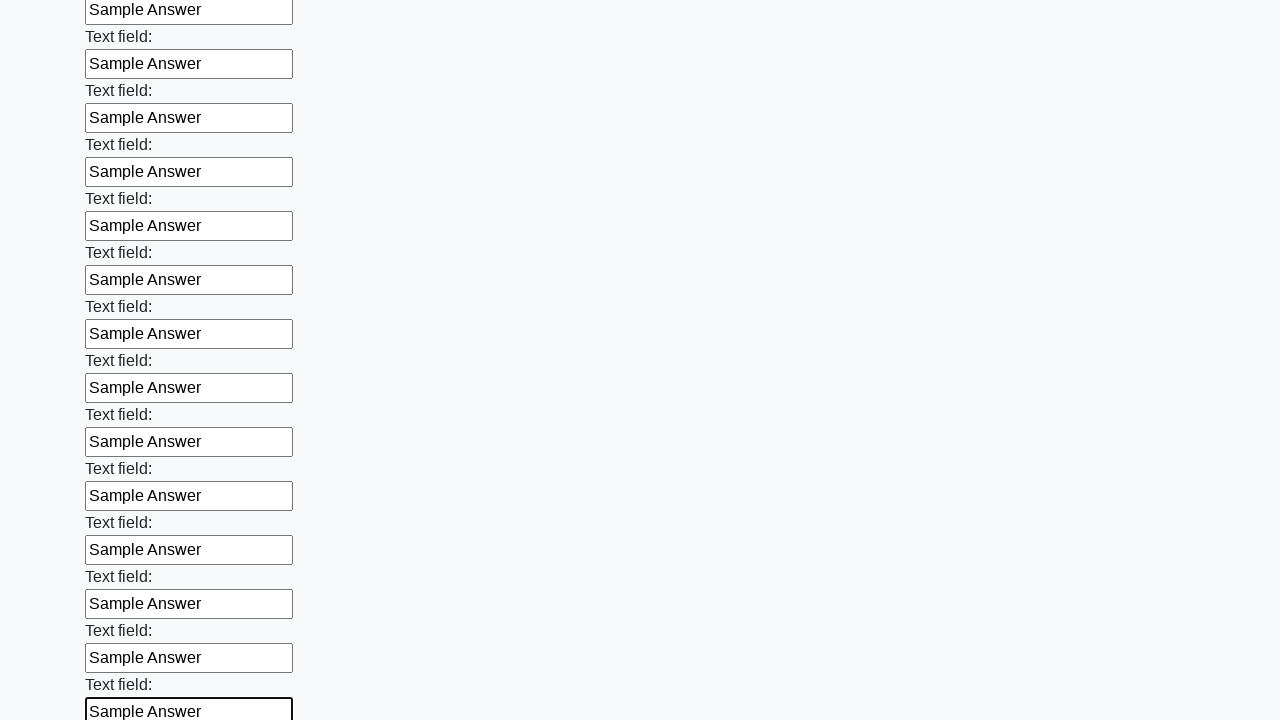

Filled an input field with 'Sample Answer' on input >> nth=71
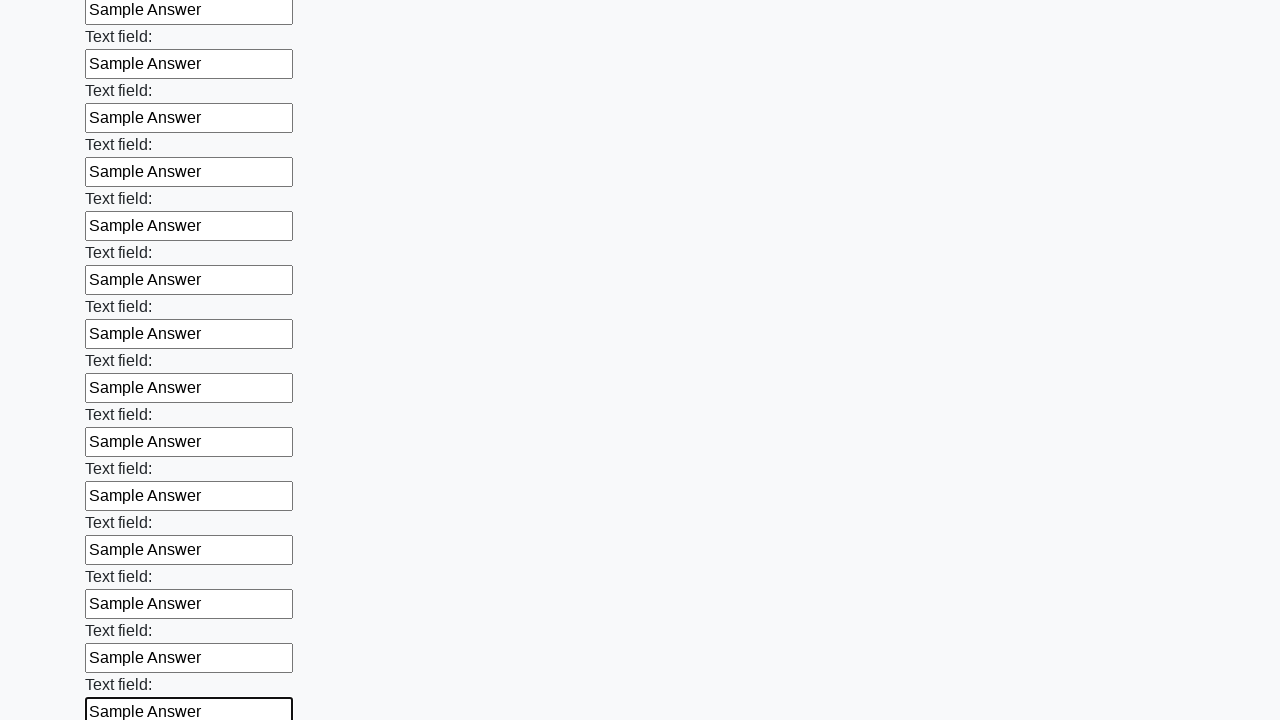

Filled an input field with 'Sample Answer' on input >> nth=72
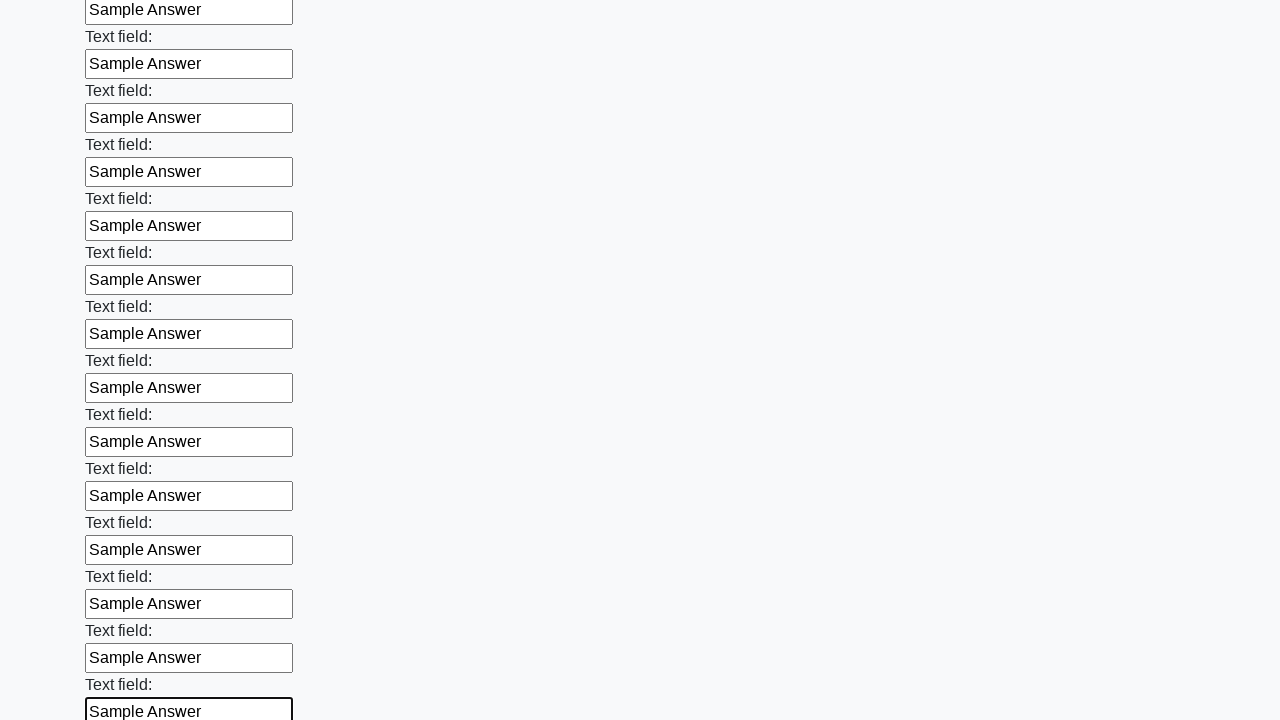

Filled an input field with 'Sample Answer' on input >> nth=73
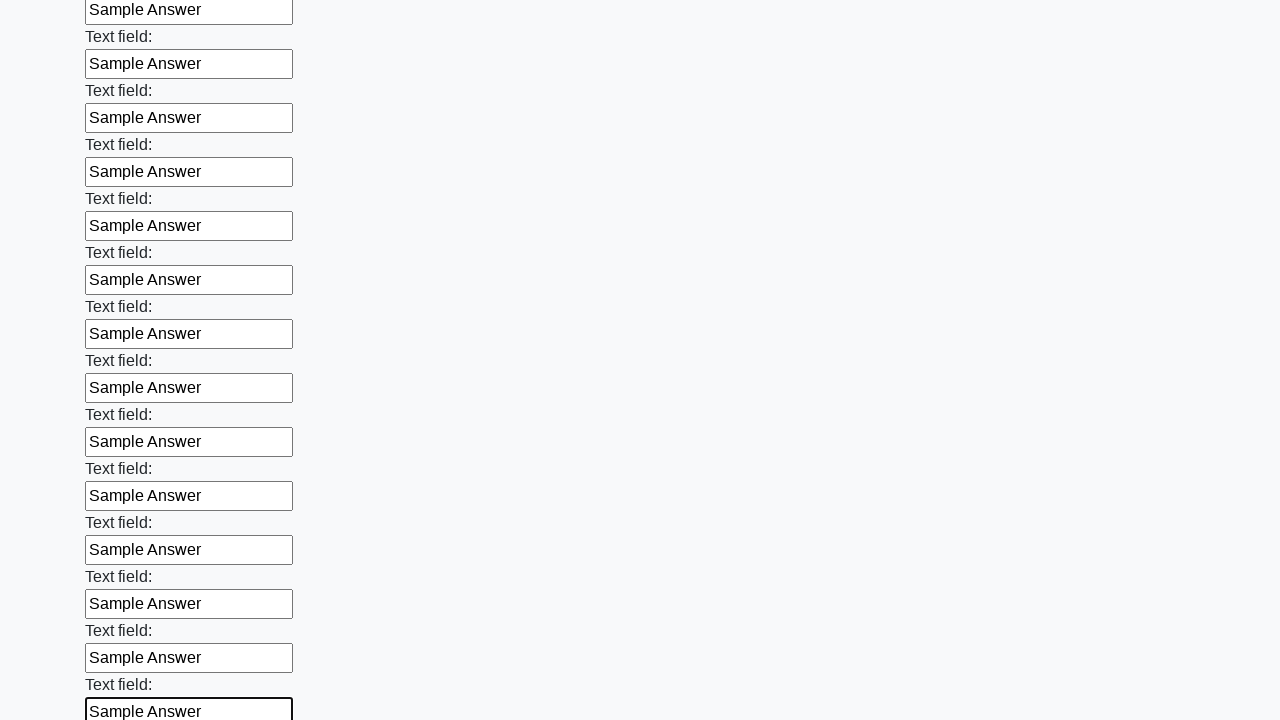

Filled an input field with 'Sample Answer' on input >> nth=74
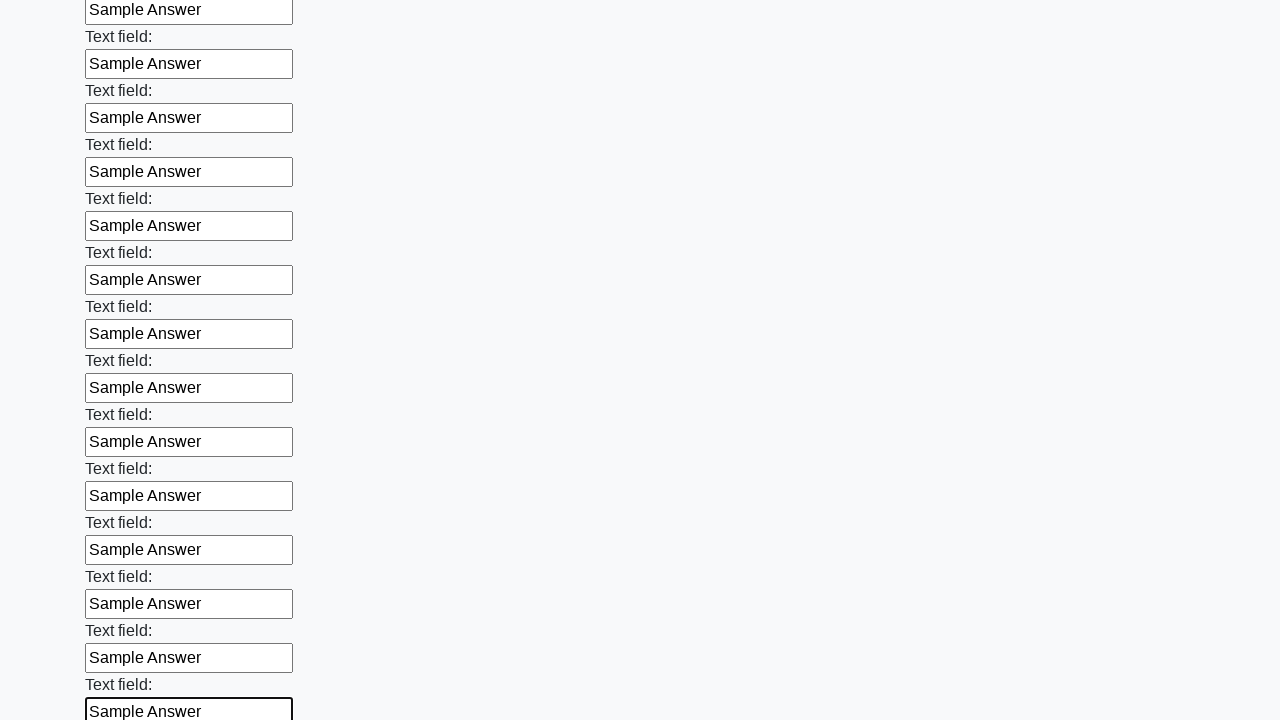

Filled an input field with 'Sample Answer' on input >> nth=75
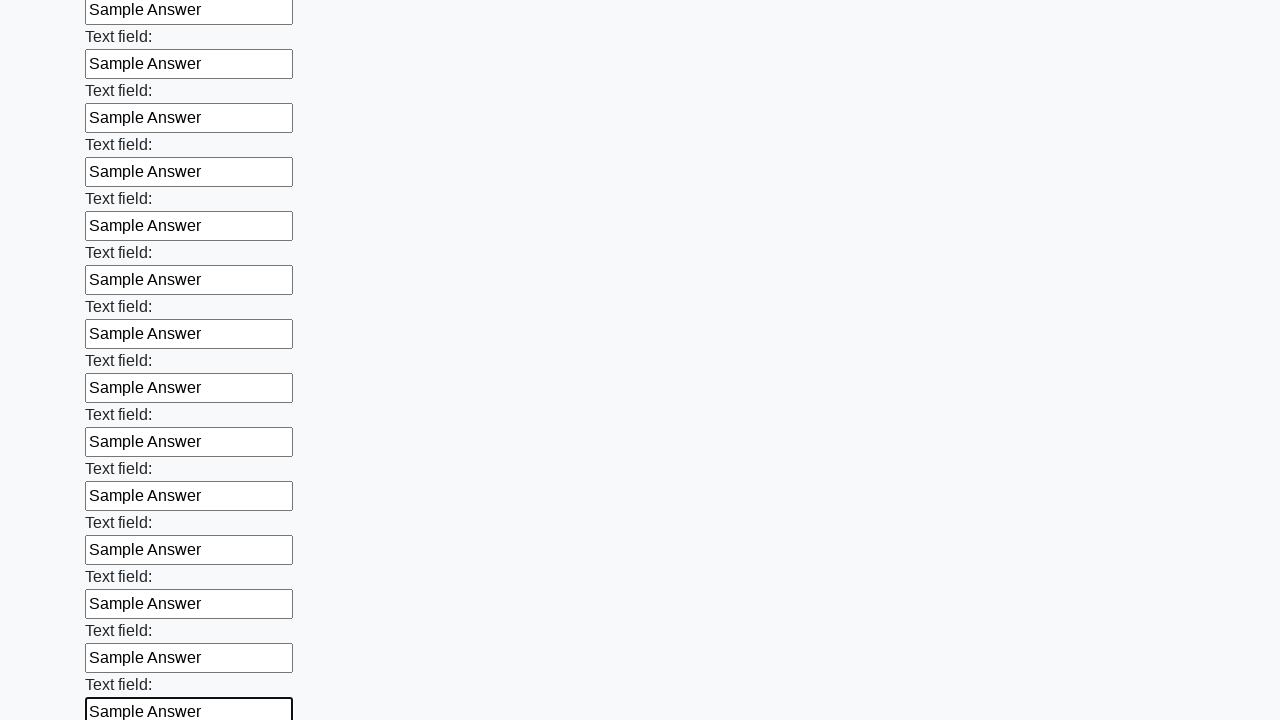

Filled an input field with 'Sample Answer' on input >> nth=76
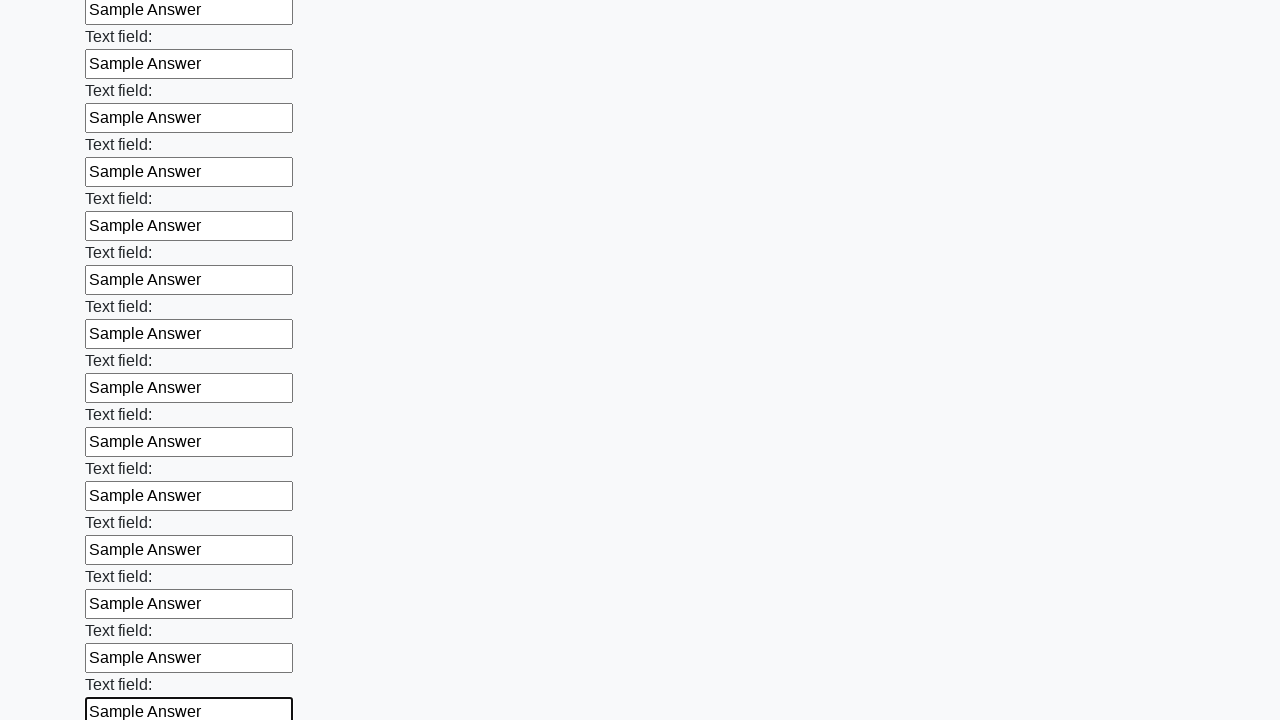

Filled an input field with 'Sample Answer' on input >> nth=77
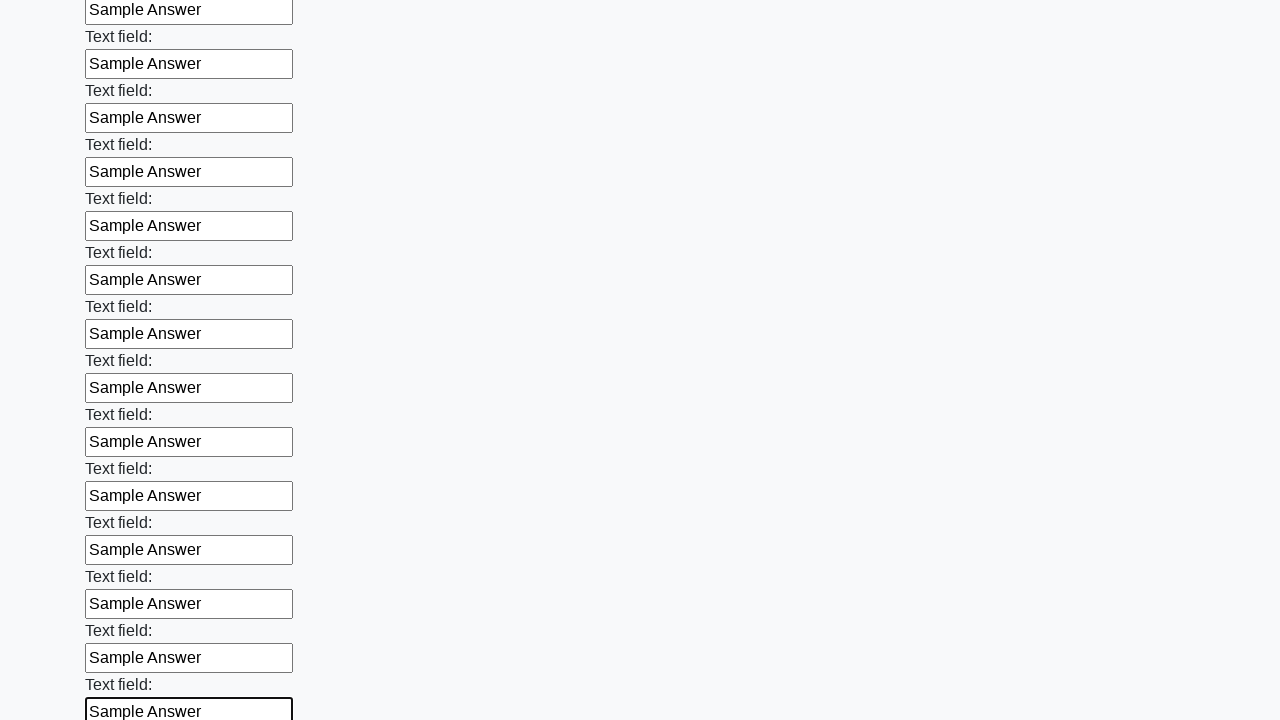

Filled an input field with 'Sample Answer' on input >> nth=78
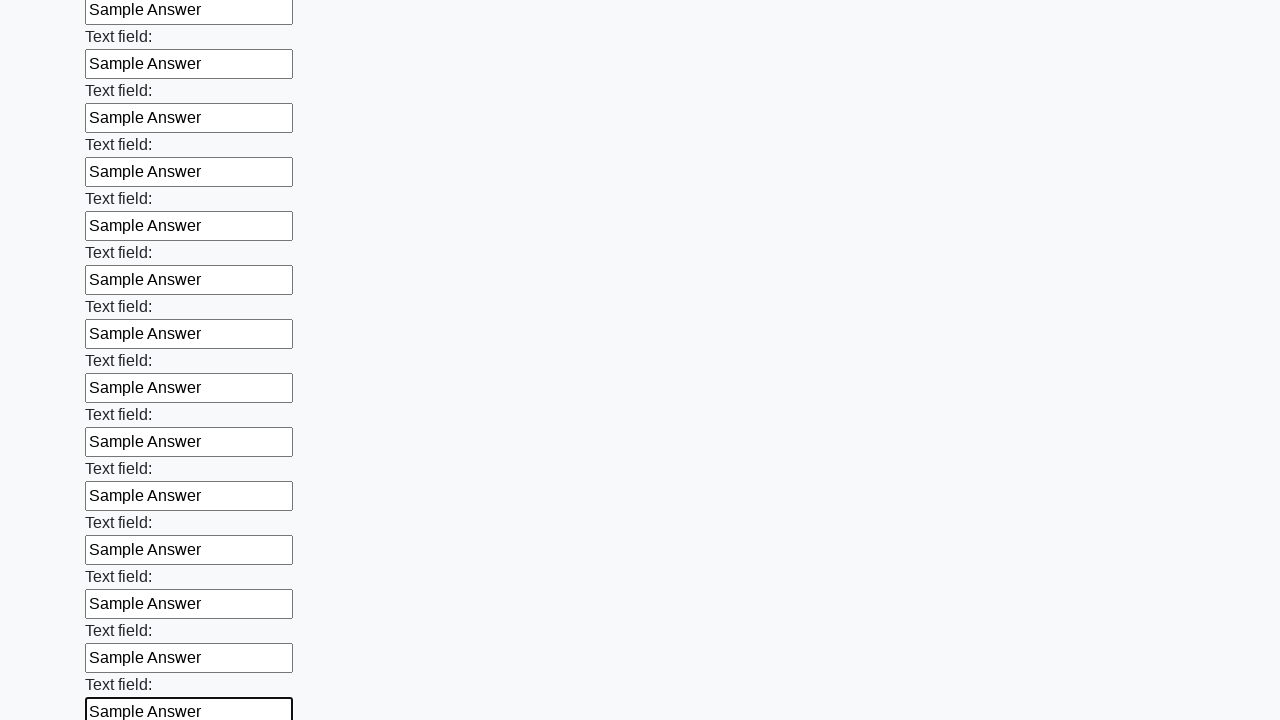

Filled an input field with 'Sample Answer' on input >> nth=79
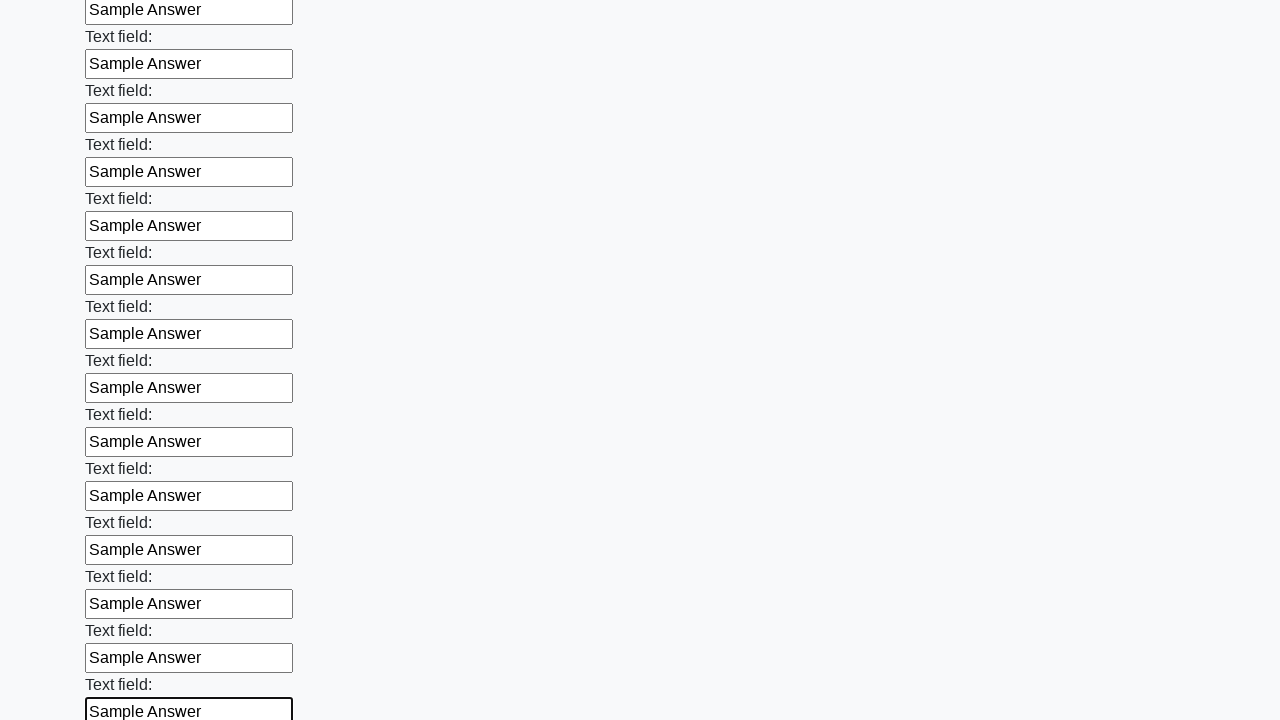

Filled an input field with 'Sample Answer' on input >> nth=80
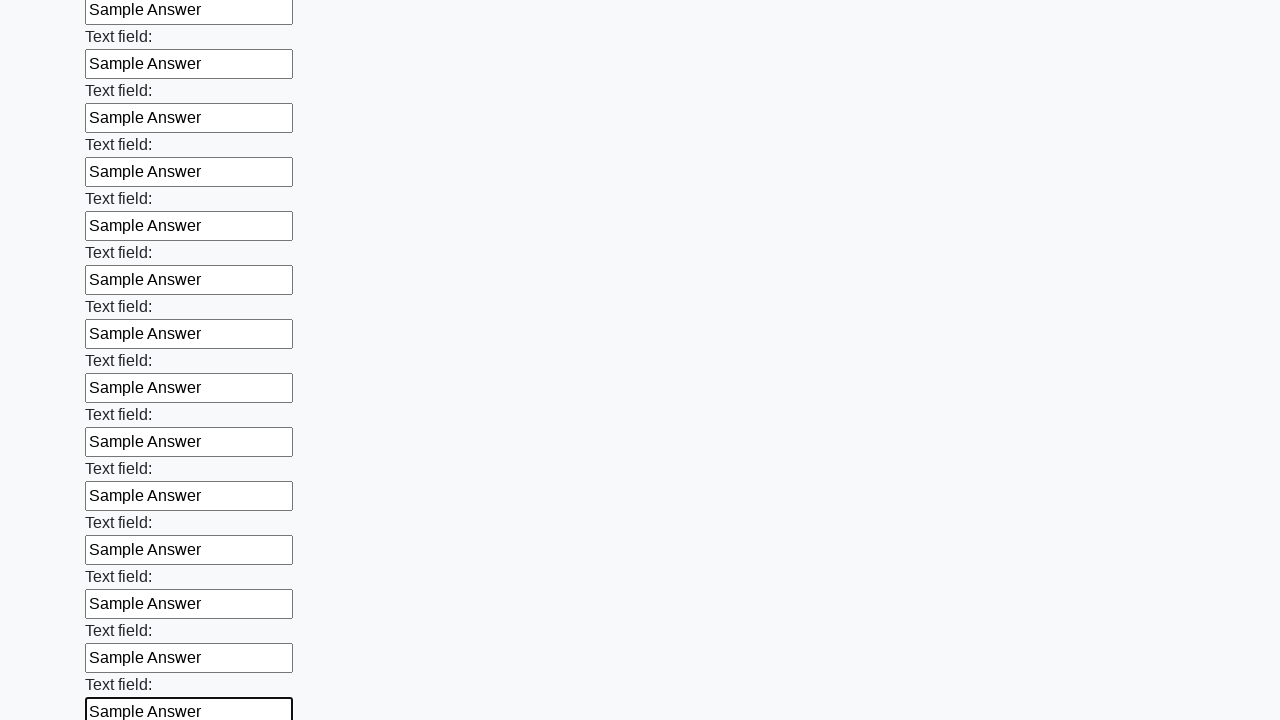

Filled an input field with 'Sample Answer' on input >> nth=81
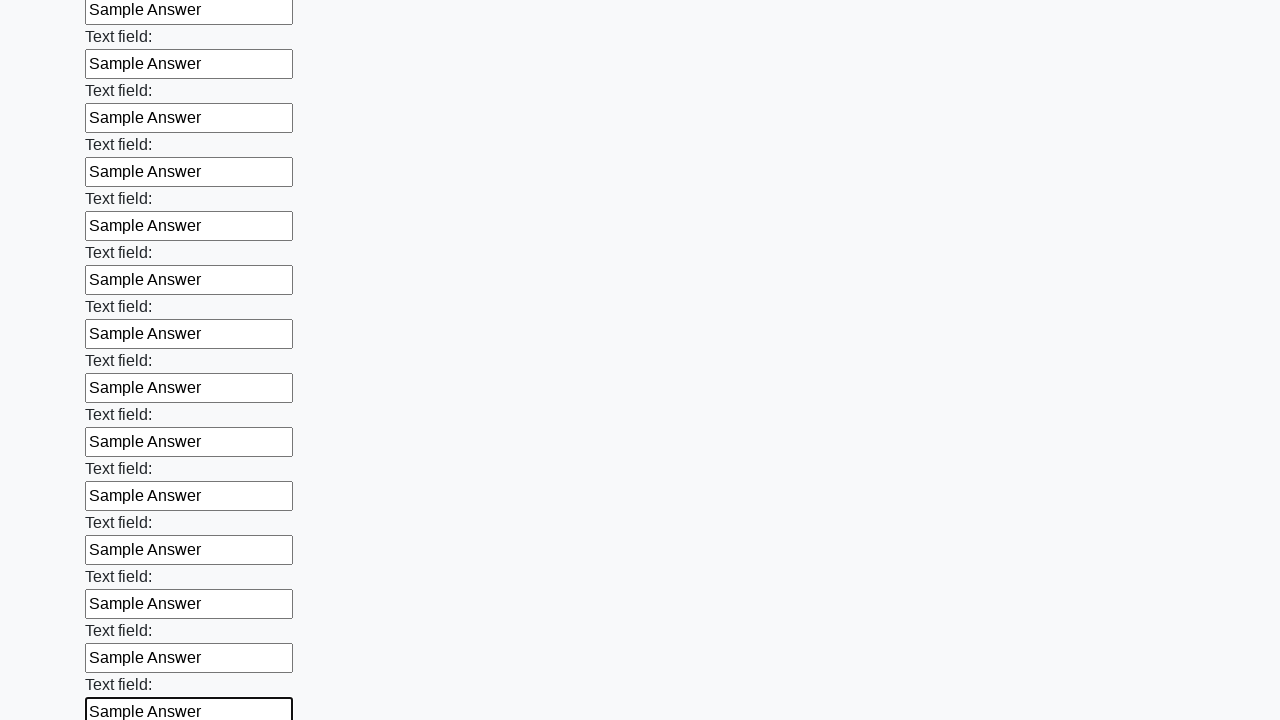

Filled an input field with 'Sample Answer' on input >> nth=82
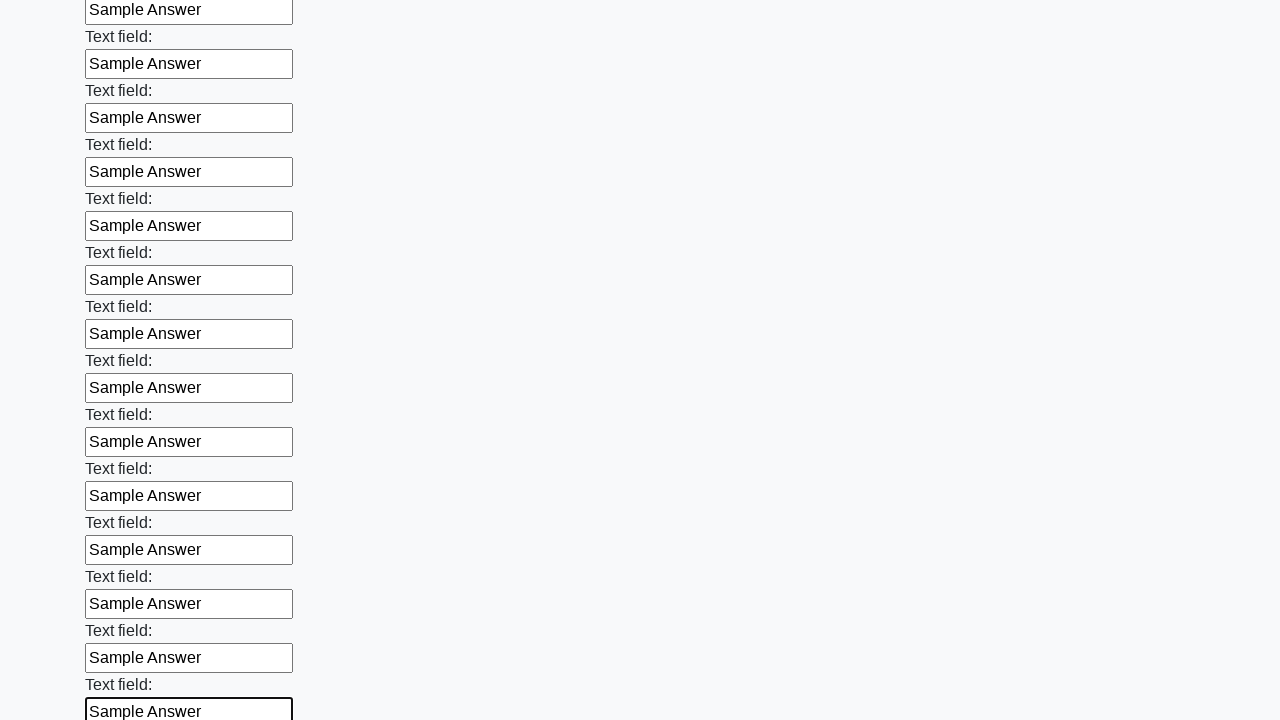

Filled an input field with 'Sample Answer' on input >> nth=83
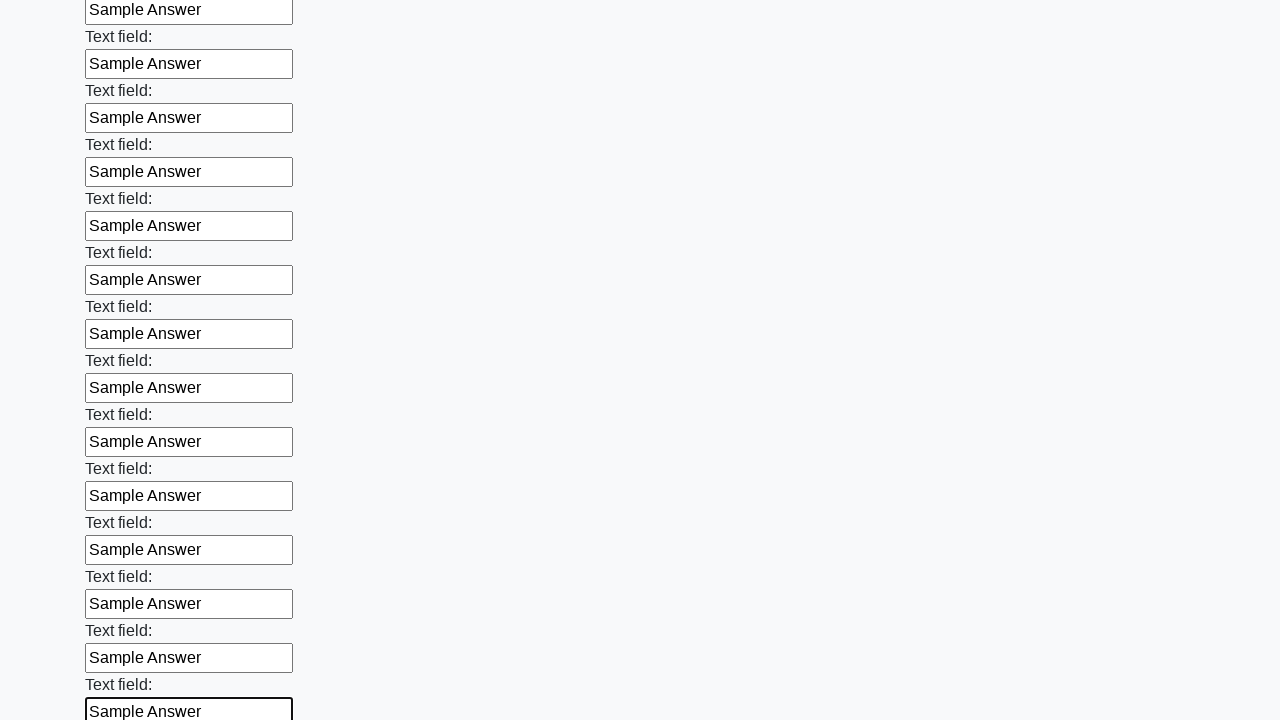

Filled an input field with 'Sample Answer' on input >> nth=84
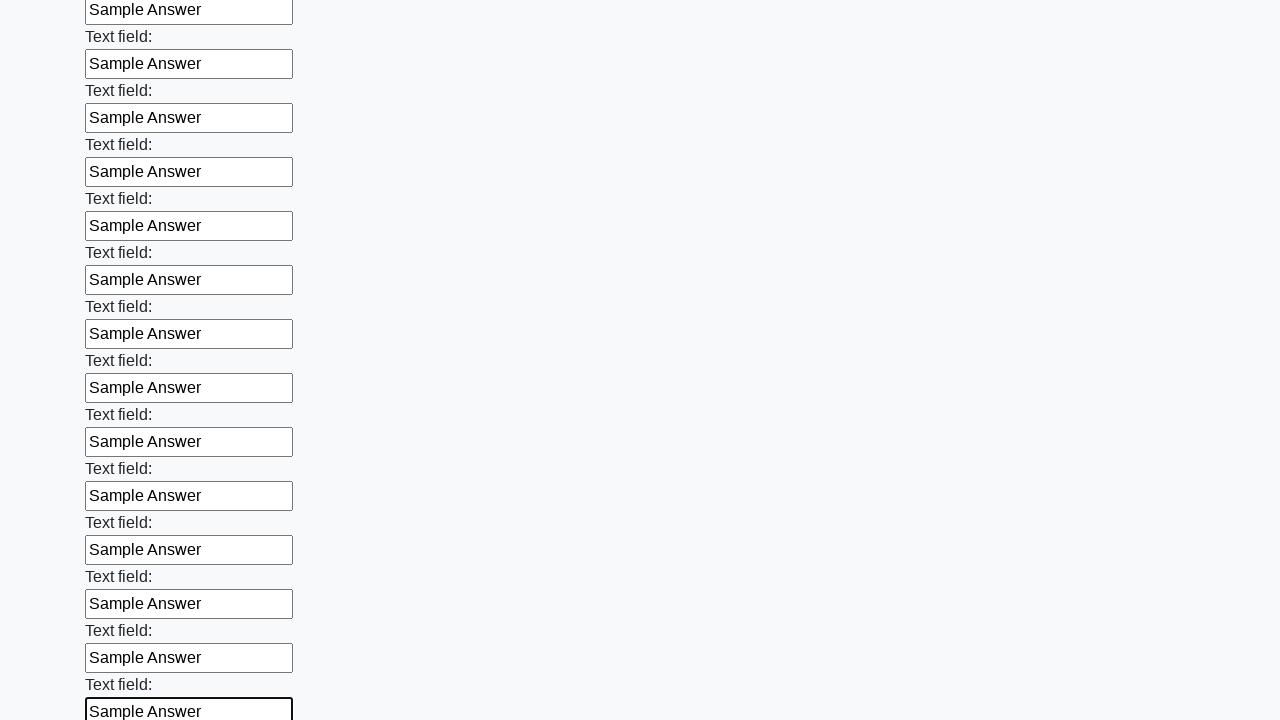

Filled an input field with 'Sample Answer' on input >> nth=85
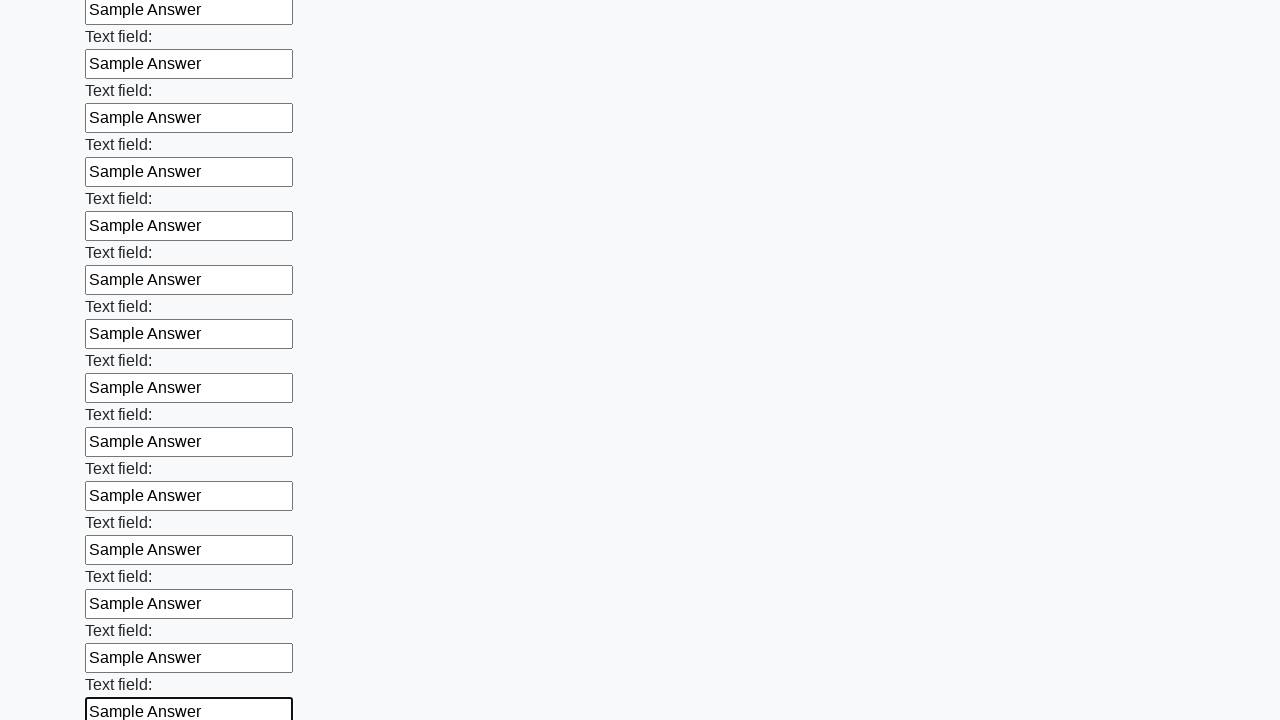

Filled an input field with 'Sample Answer' on input >> nth=86
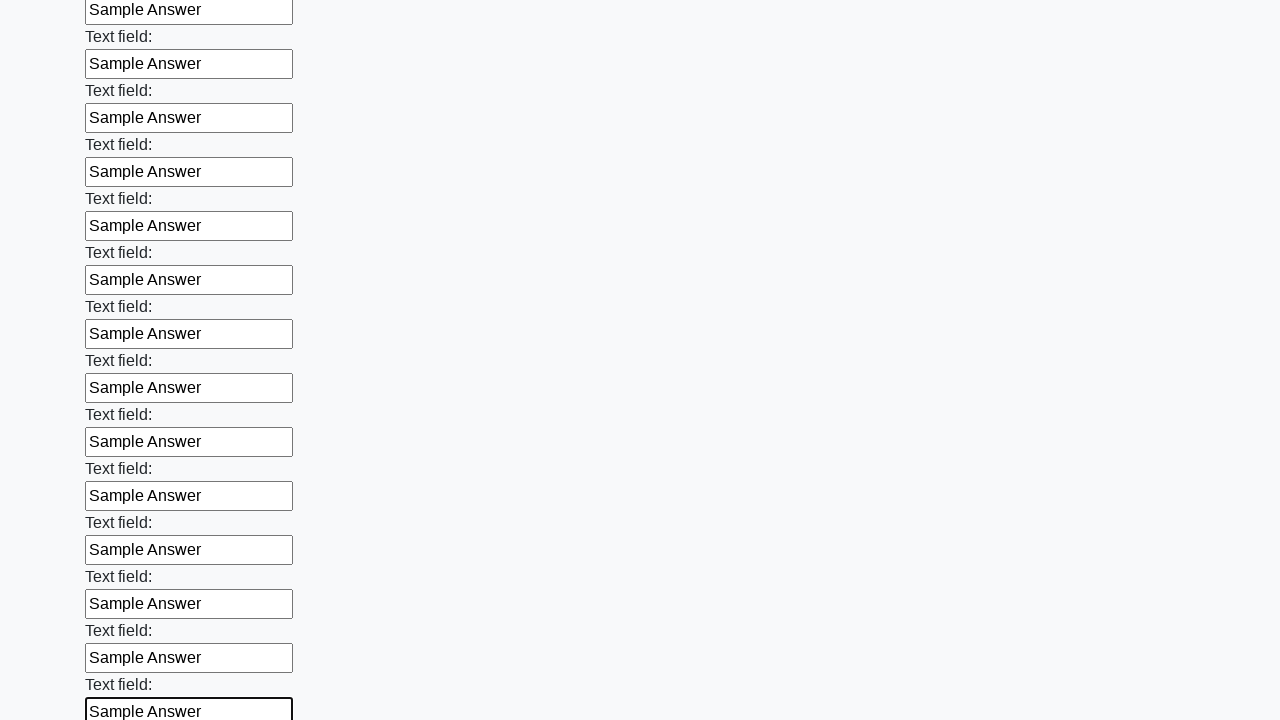

Filled an input field with 'Sample Answer' on input >> nth=87
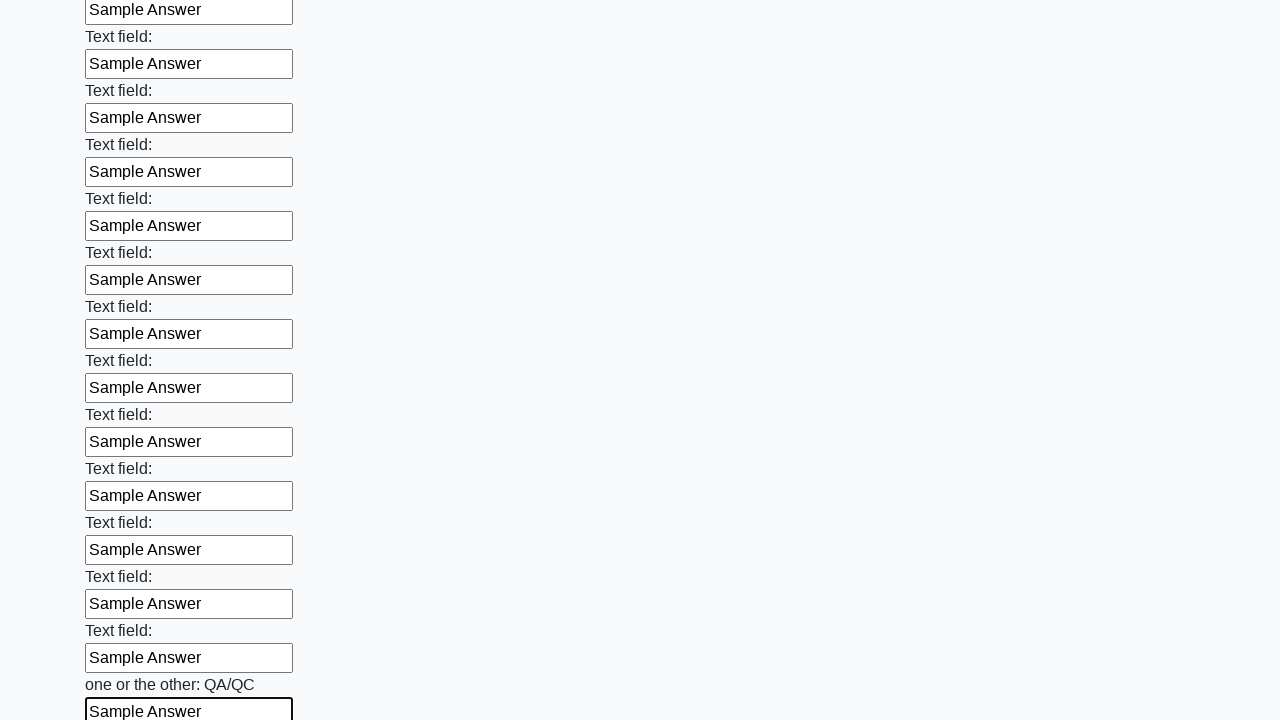

Filled an input field with 'Sample Answer' on input >> nth=88
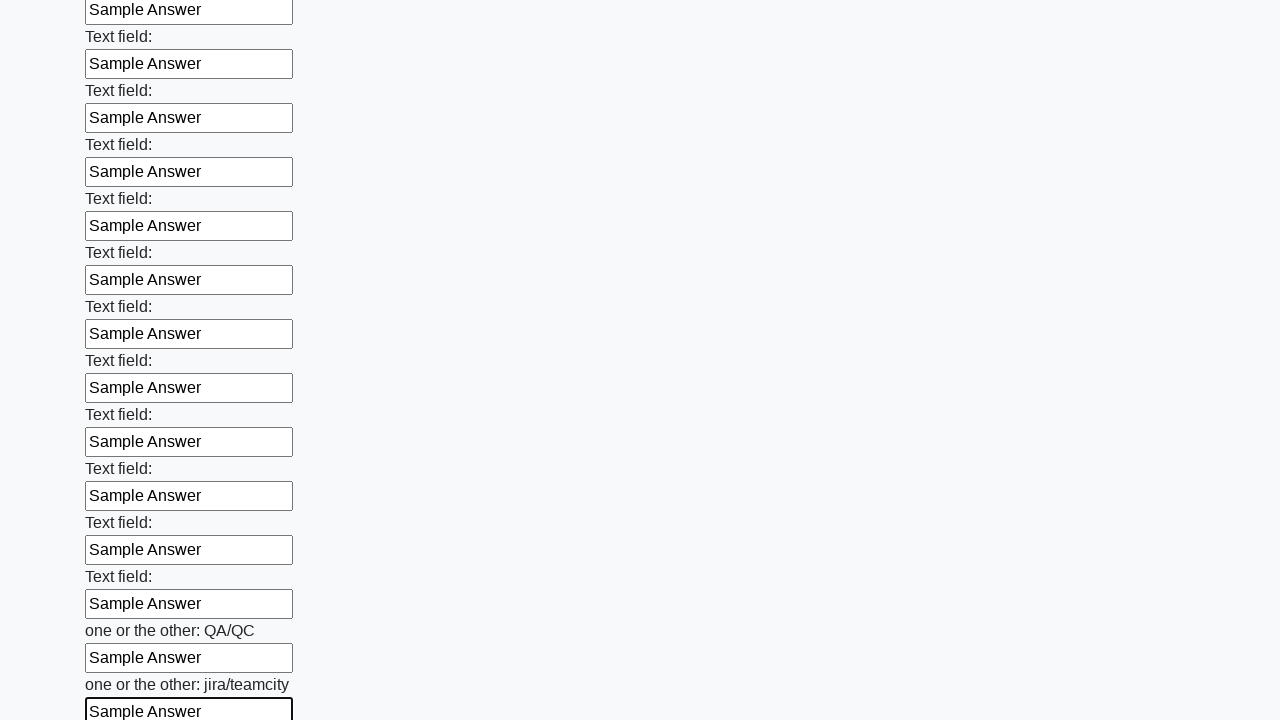

Filled an input field with 'Sample Answer' on input >> nth=89
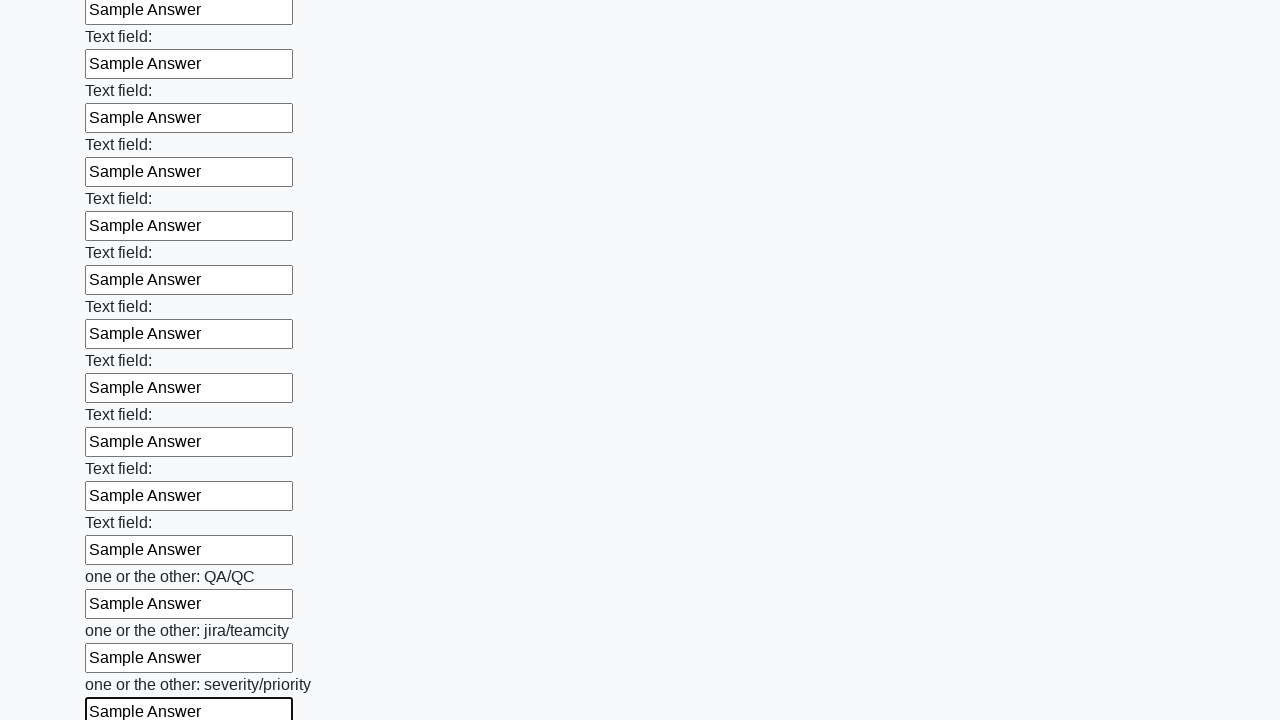

Filled an input field with 'Sample Answer' on input >> nth=90
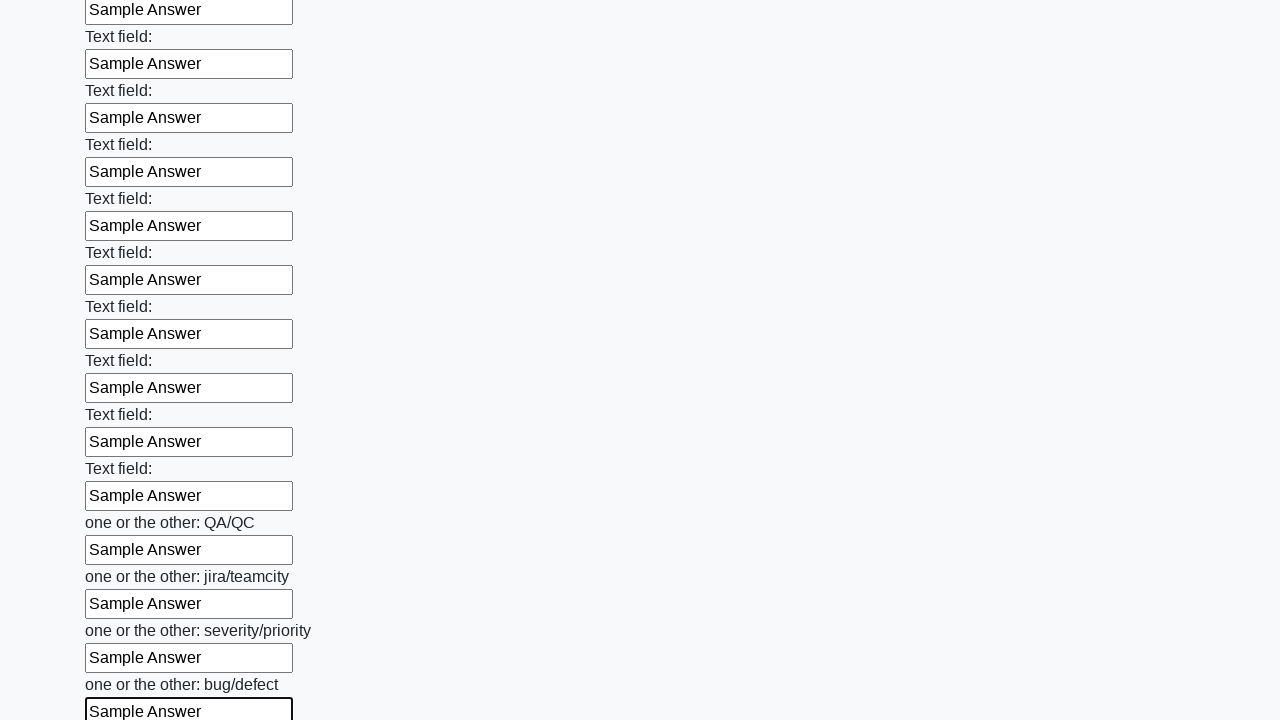

Filled an input field with 'Sample Answer' on input >> nth=91
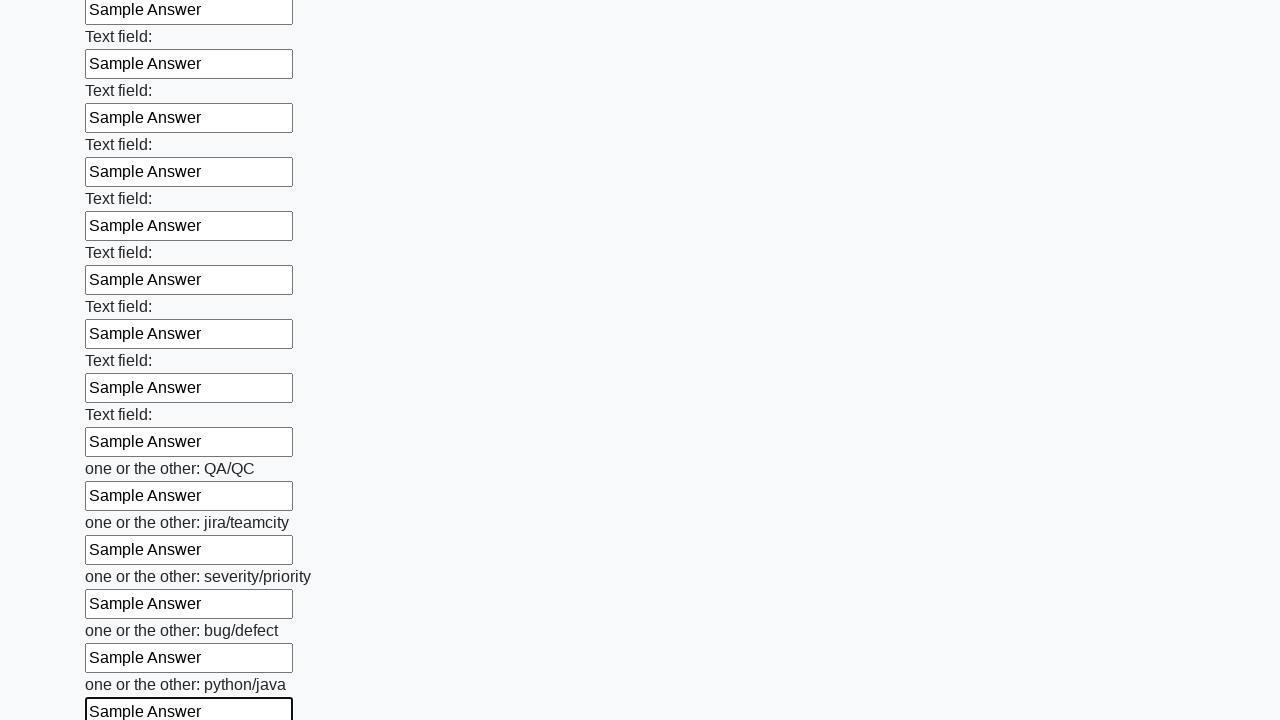

Filled an input field with 'Sample Answer' on input >> nth=92
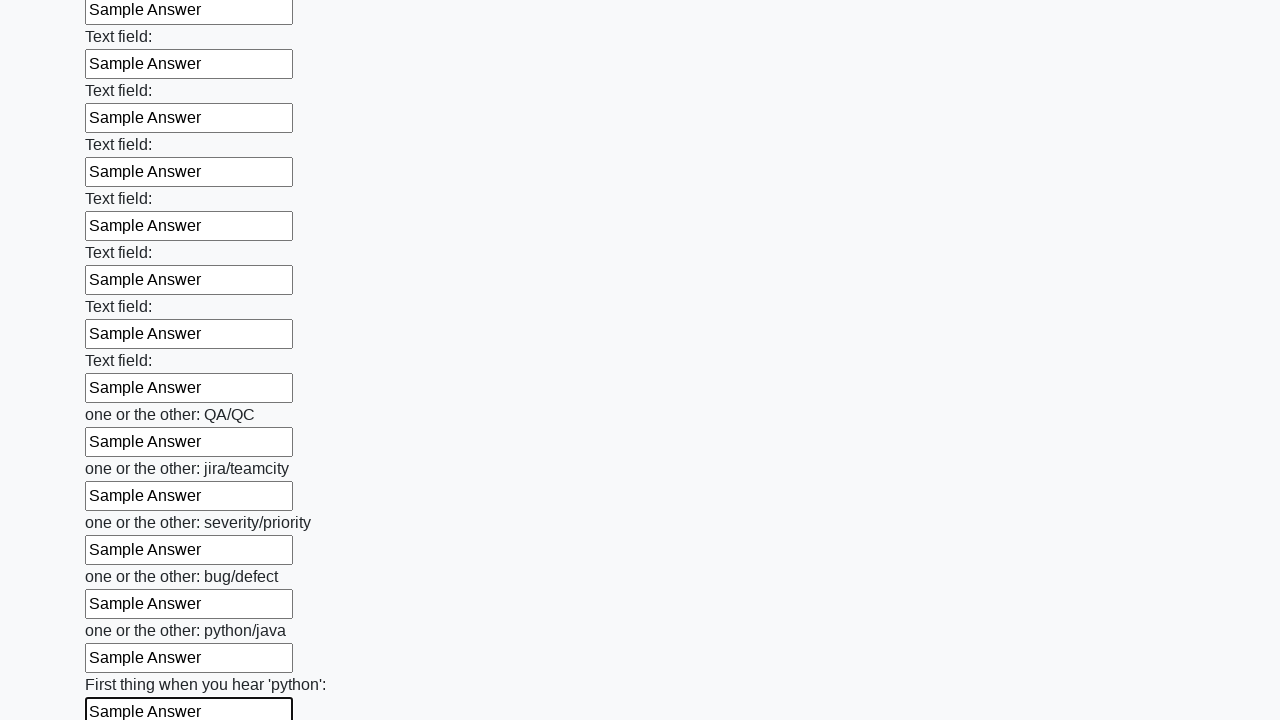

Filled an input field with 'Sample Answer' on input >> nth=93
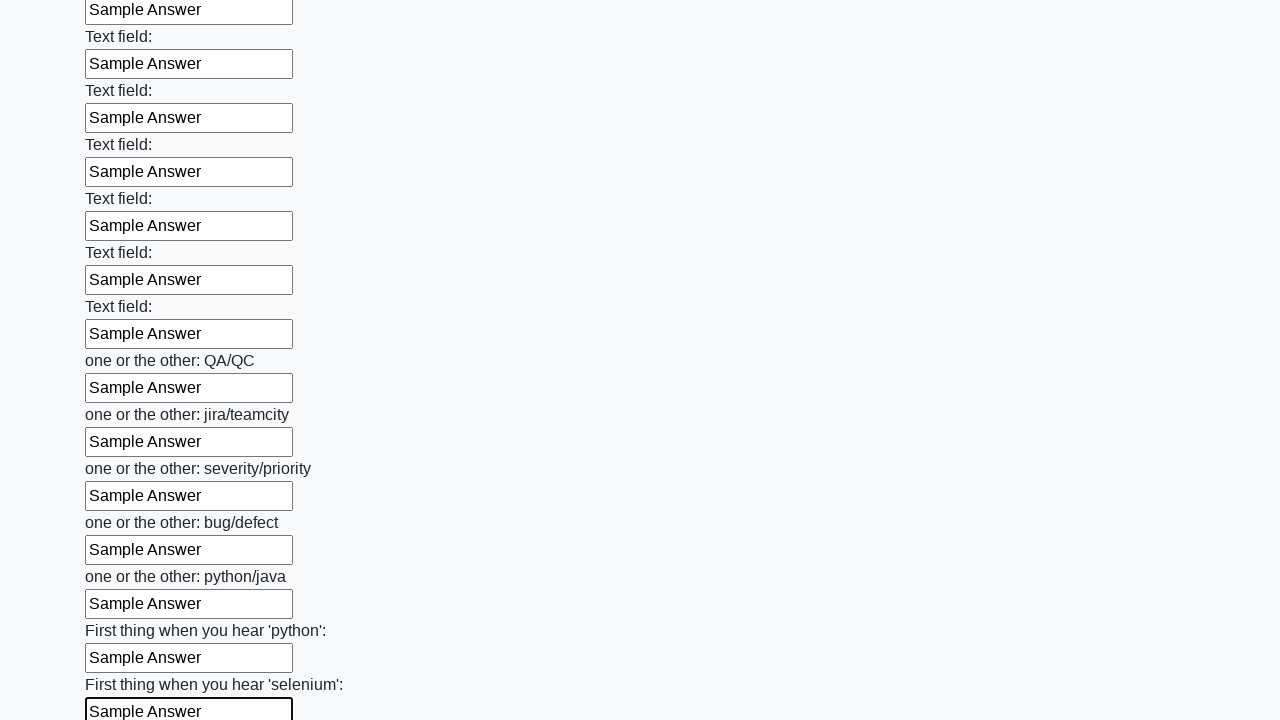

Filled an input field with 'Sample Answer' on input >> nth=94
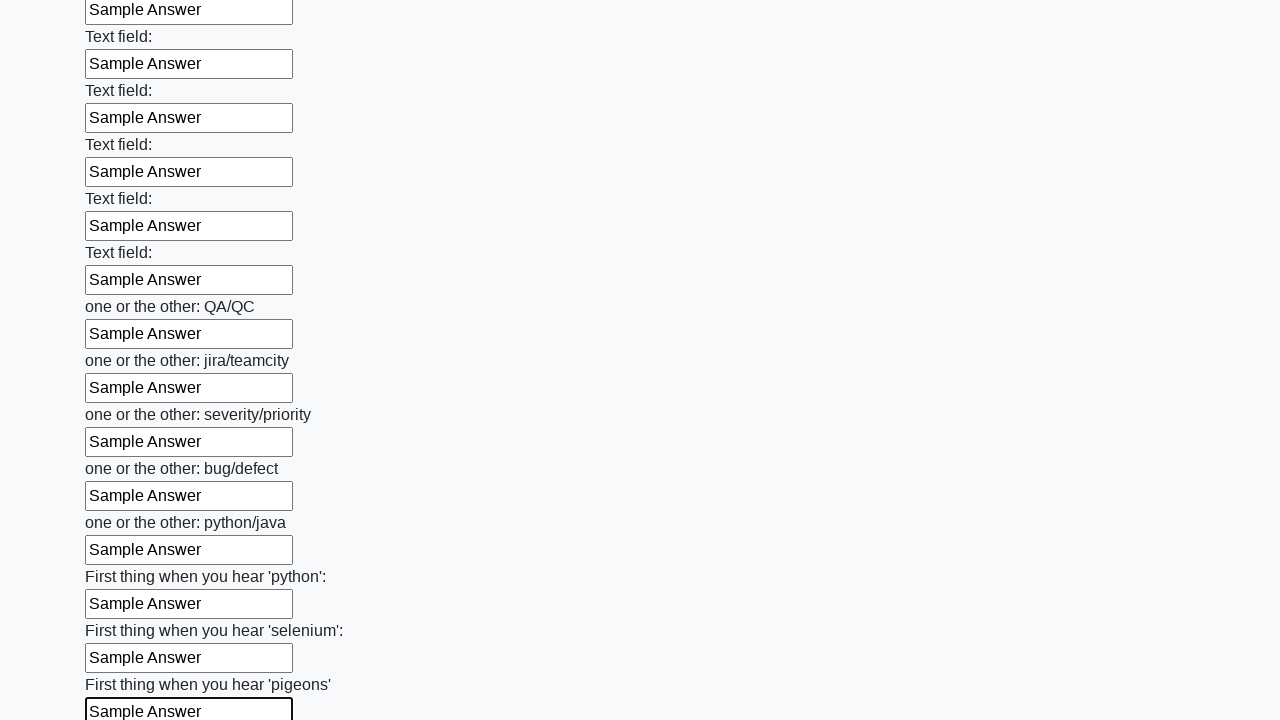

Filled an input field with 'Sample Answer' on input >> nth=95
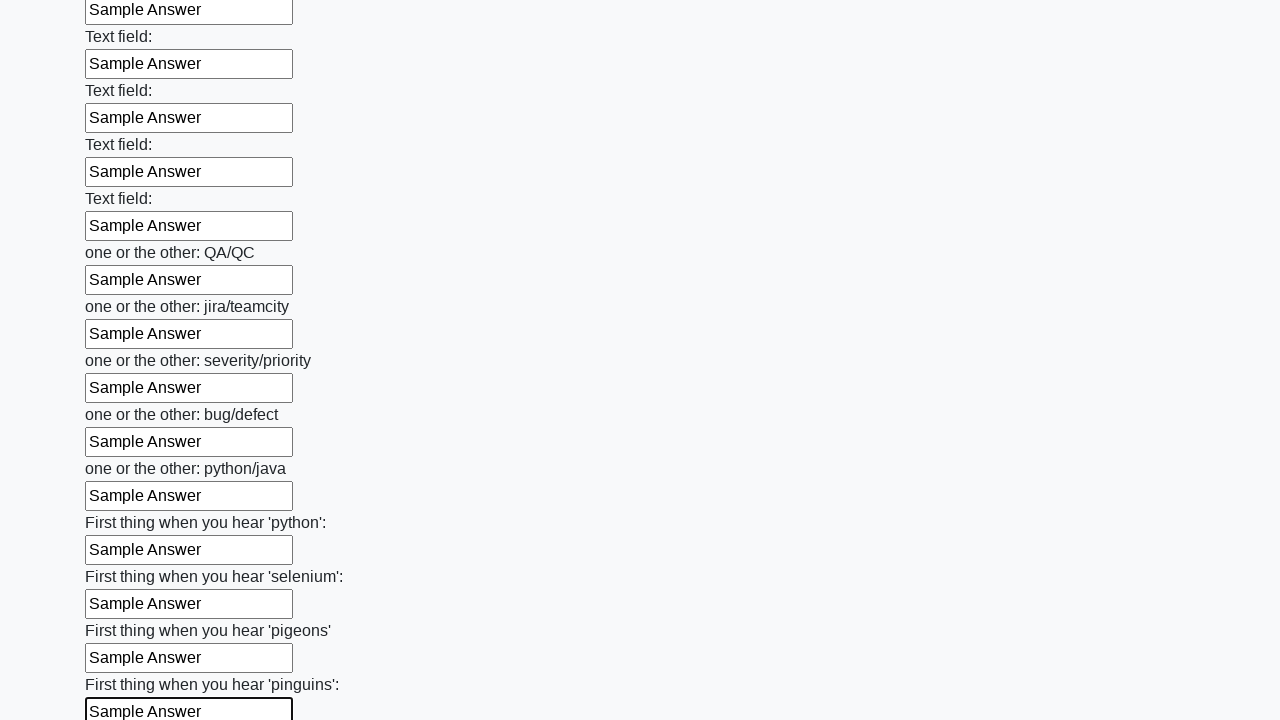

Filled an input field with 'Sample Answer' on input >> nth=96
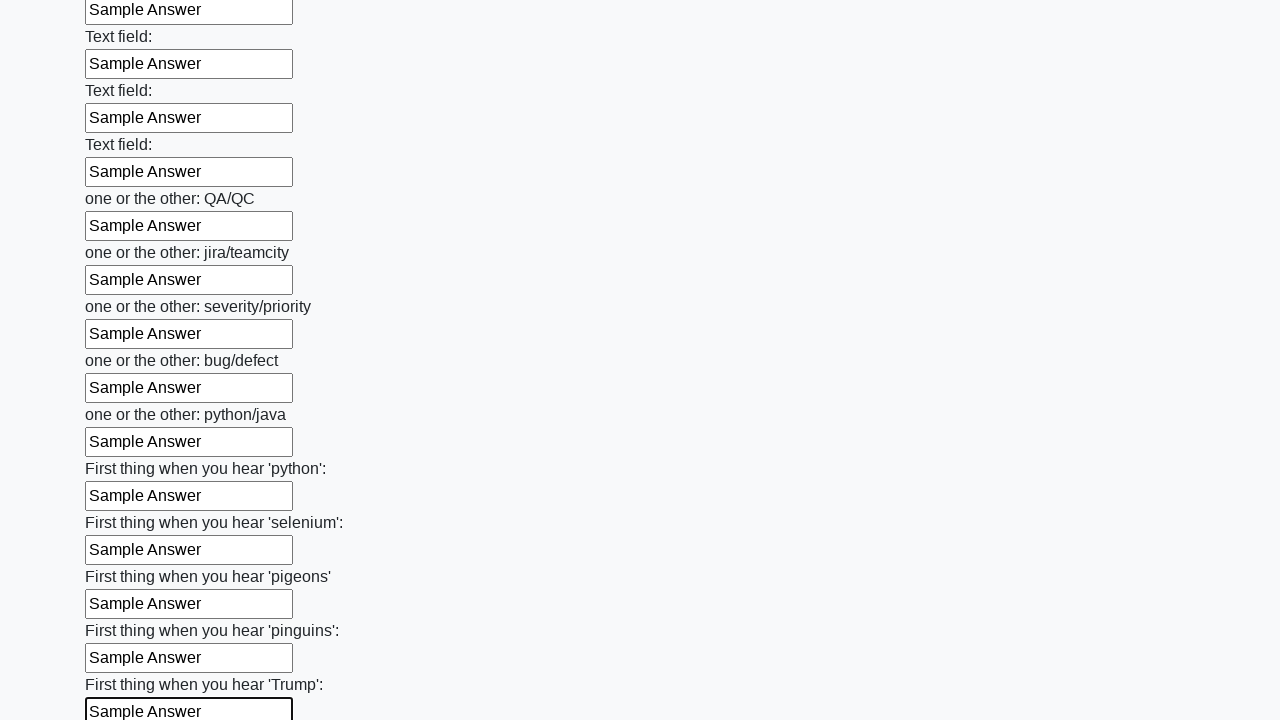

Filled an input field with 'Sample Answer' on input >> nth=97
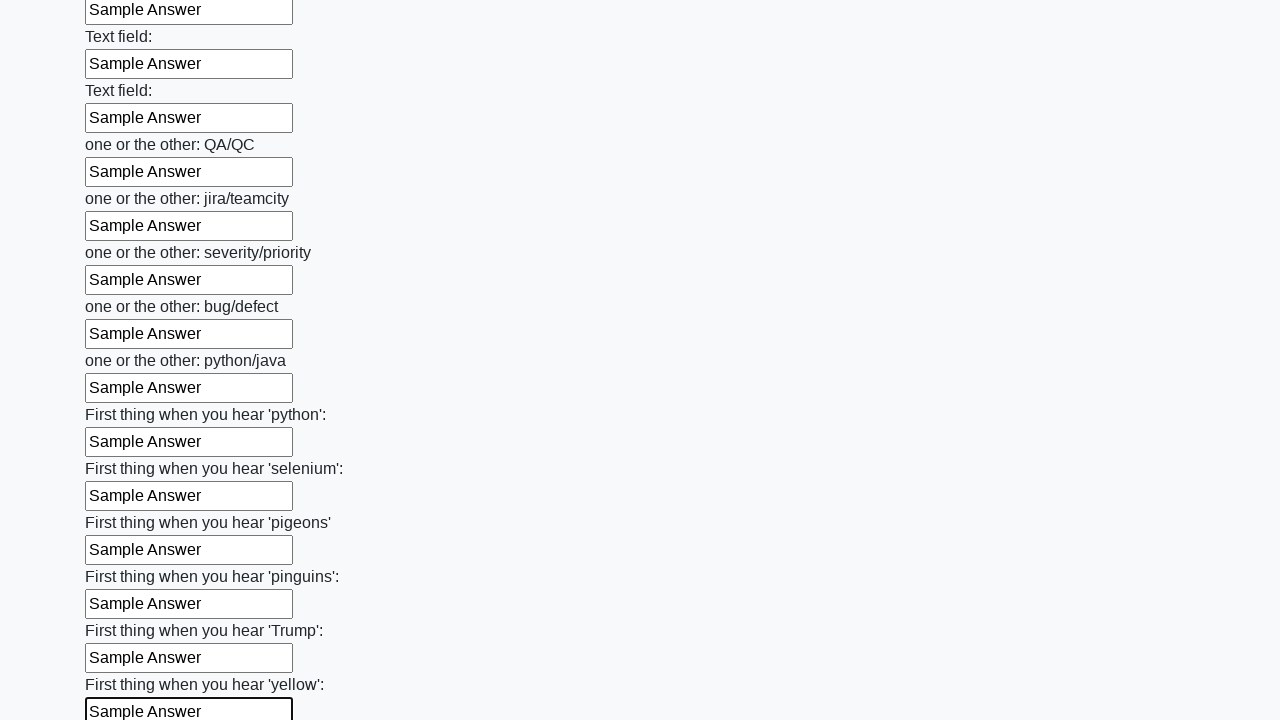

Filled an input field with 'Sample Answer' on input >> nth=98
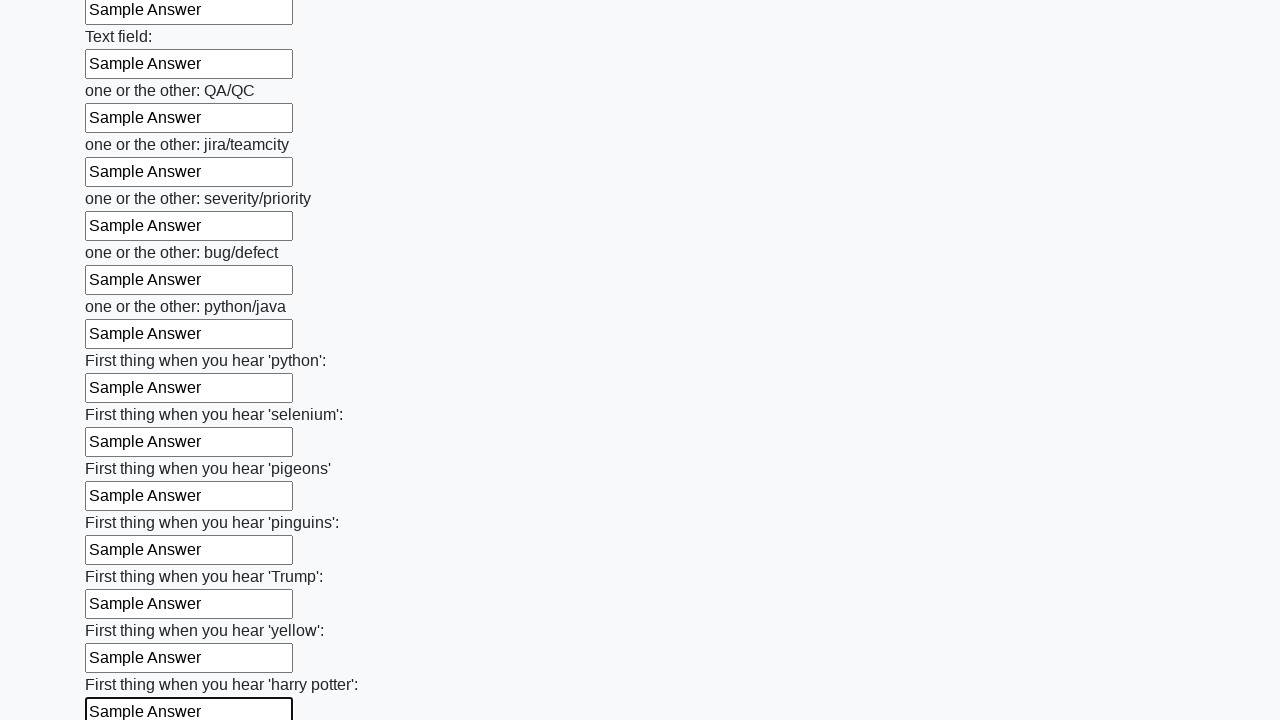

Filled an input field with 'Sample Answer' on input >> nth=99
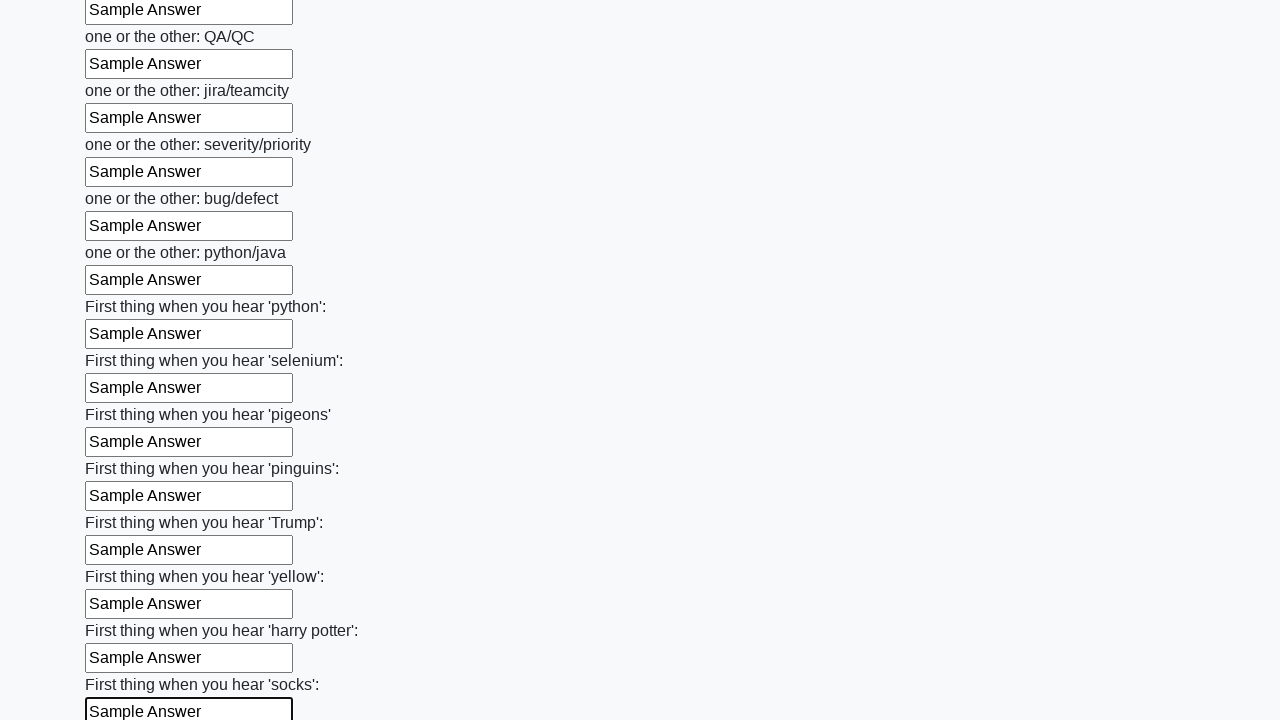

Clicked the submit button to submit the form at (123, 611) on button.btn
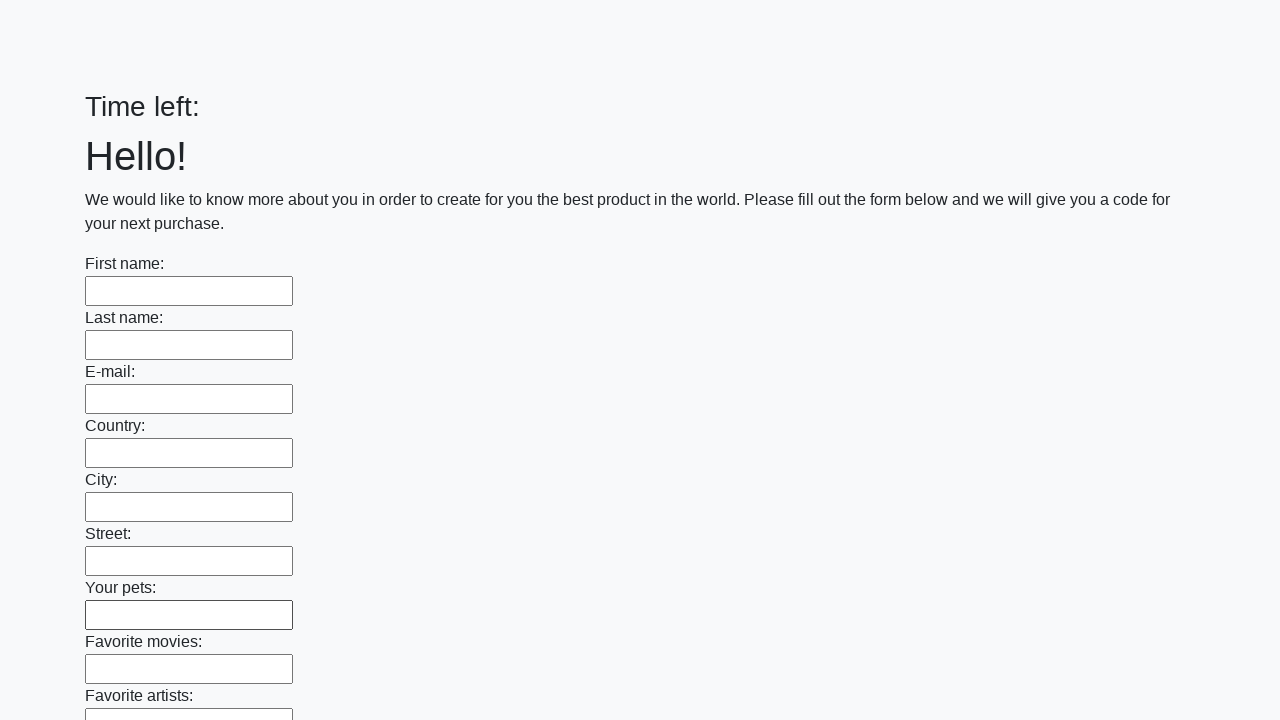

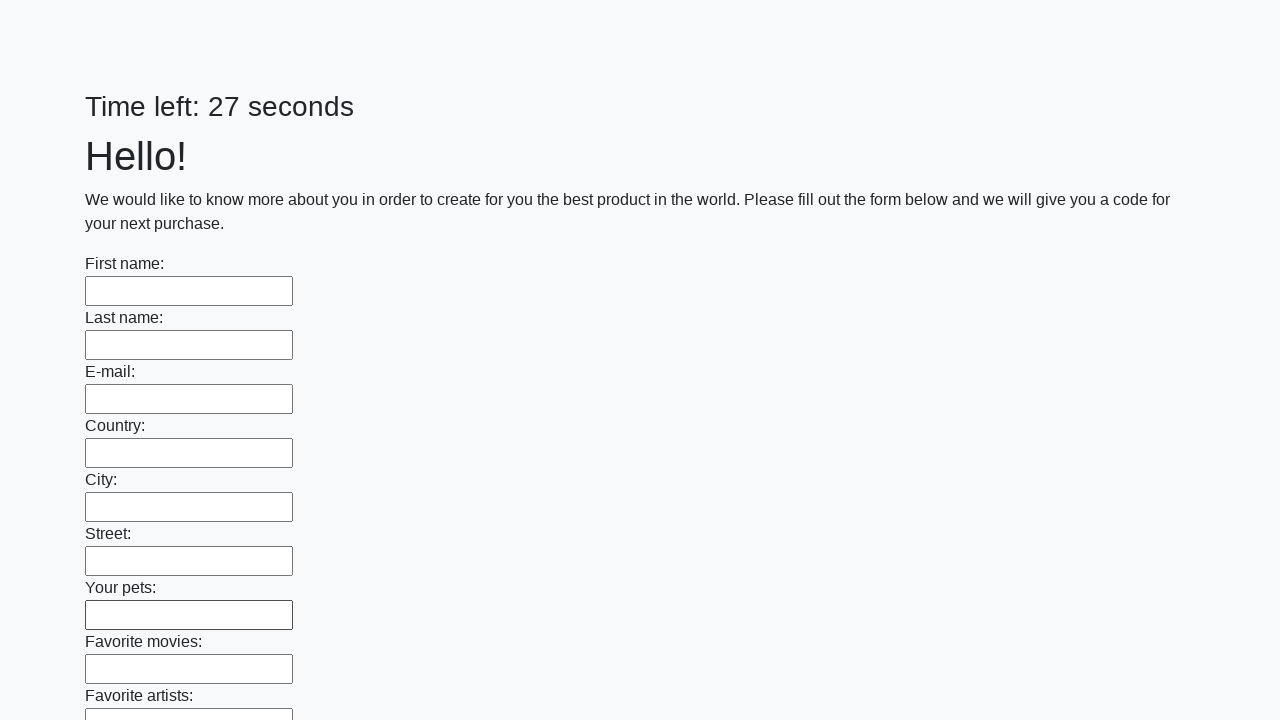